Tests dynamic element creation and deletion by clicking "Add Element" button 100 times, then deleting 40 elements and validating the remaining count

Starting URL: http://the-internet.herokuapp.com/add_remove_elements/

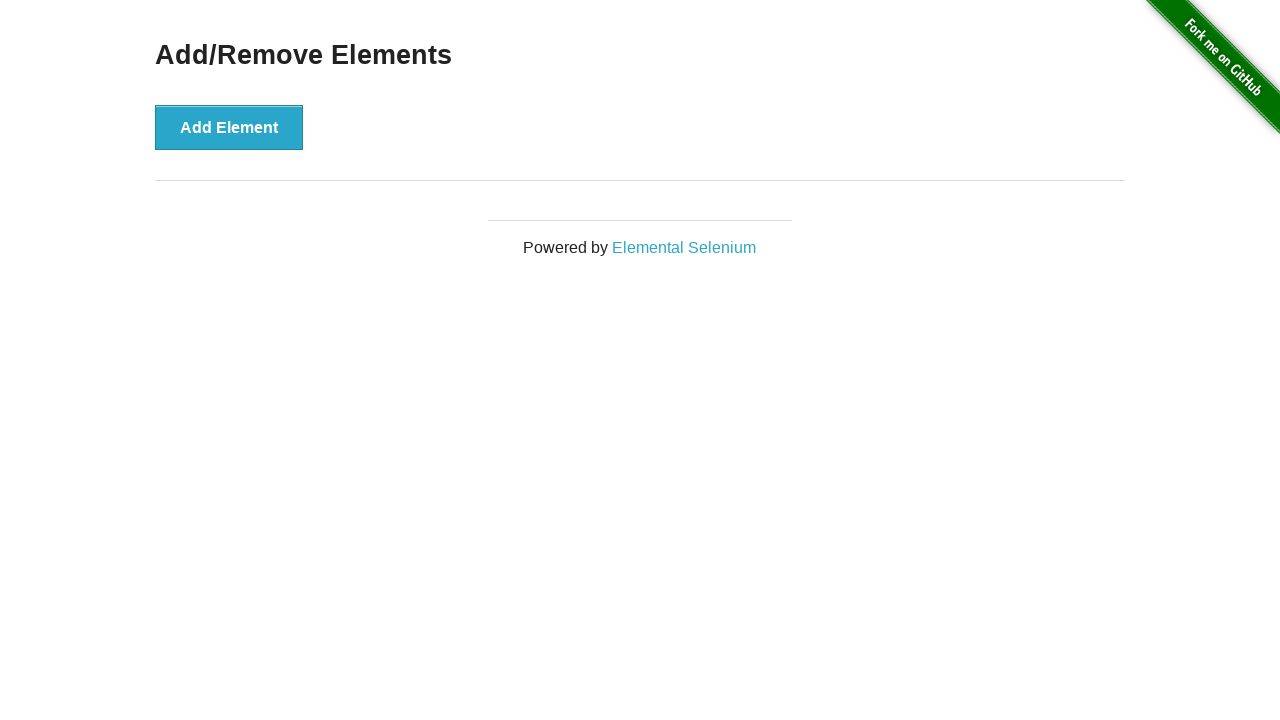

Navigated to add/remove elements test page
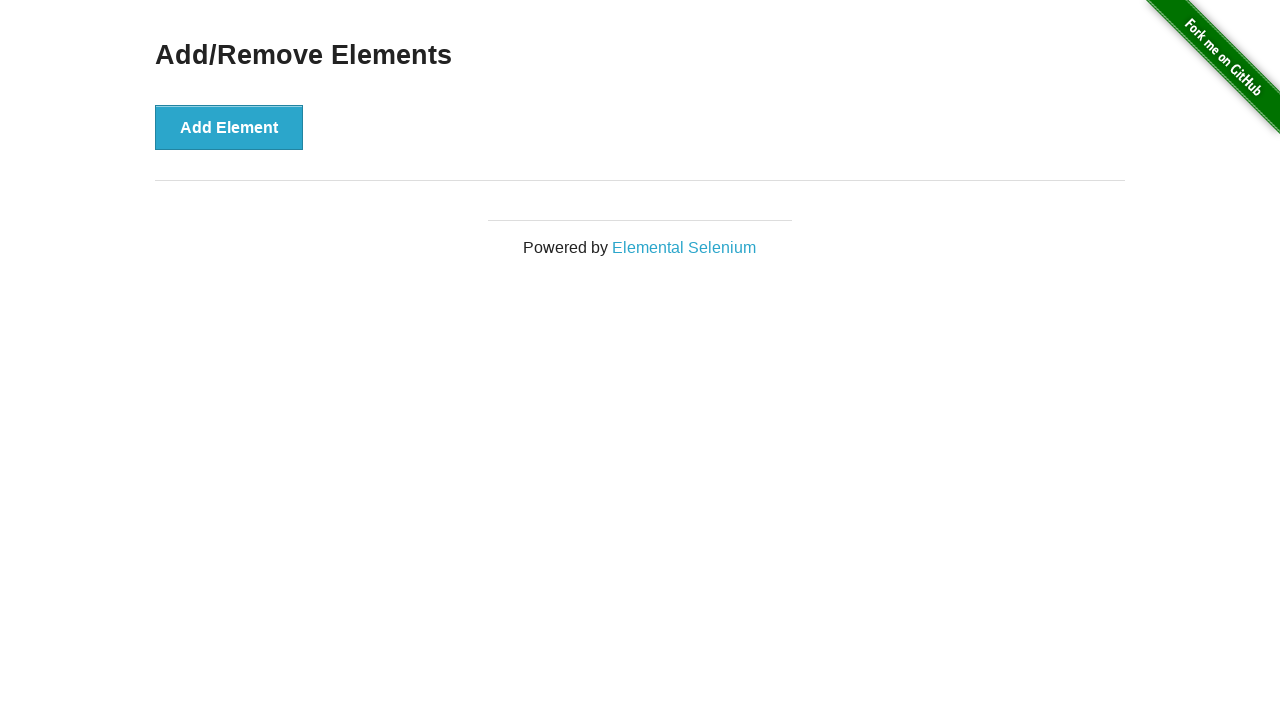

Clicked 'Add Element' button (iteration 1/100) at (229, 127) on button[onclick='addElement()']
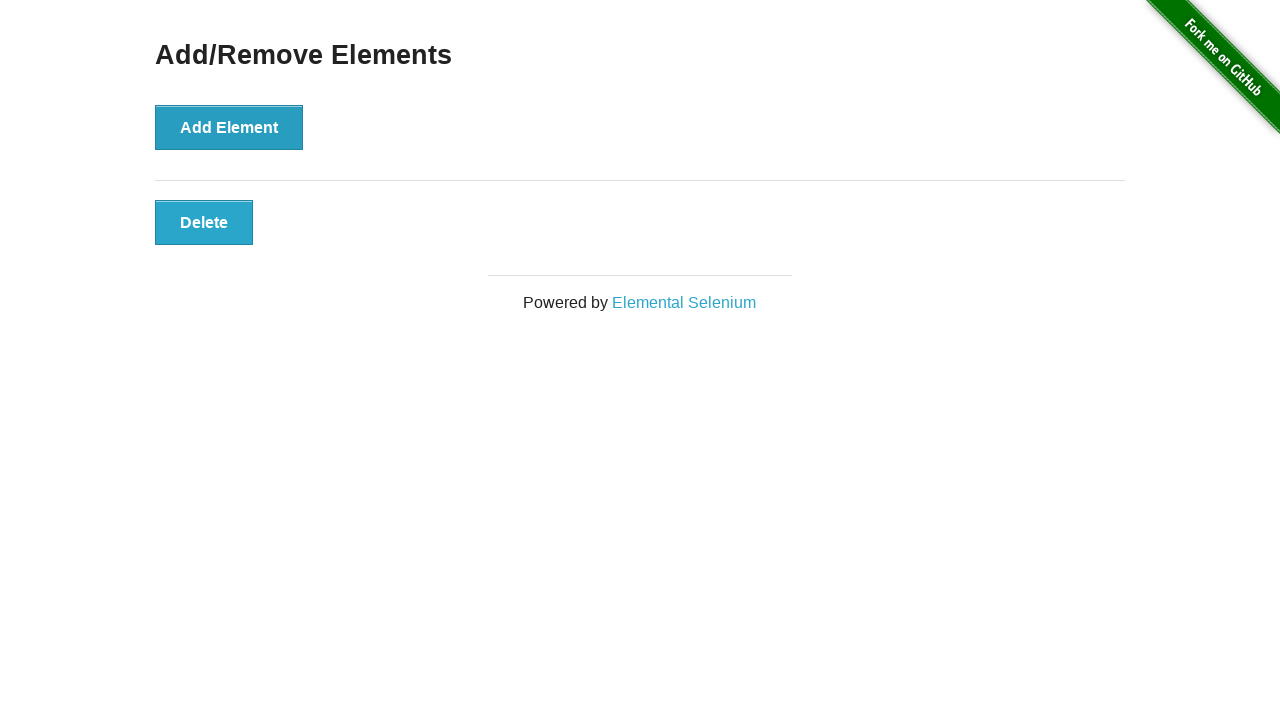

Clicked 'Add Element' button (iteration 2/100) at (229, 127) on button[onclick='addElement()']
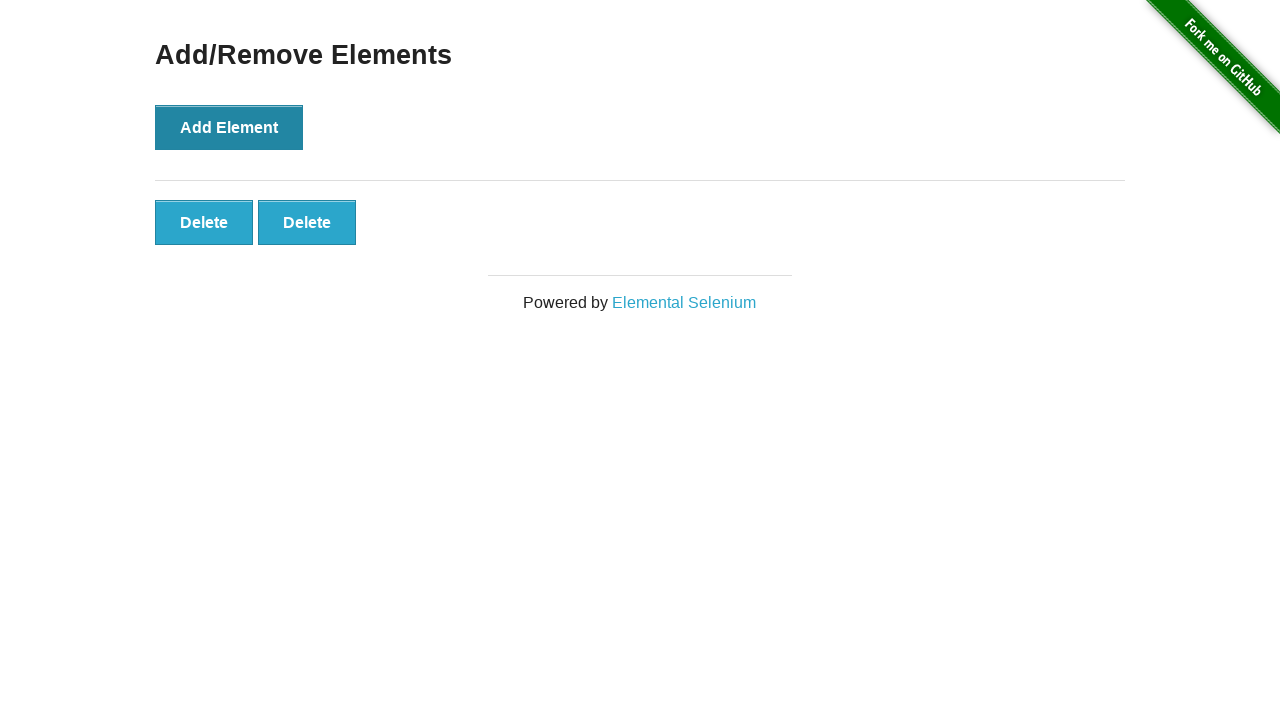

Clicked 'Add Element' button (iteration 3/100) at (229, 127) on button[onclick='addElement()']
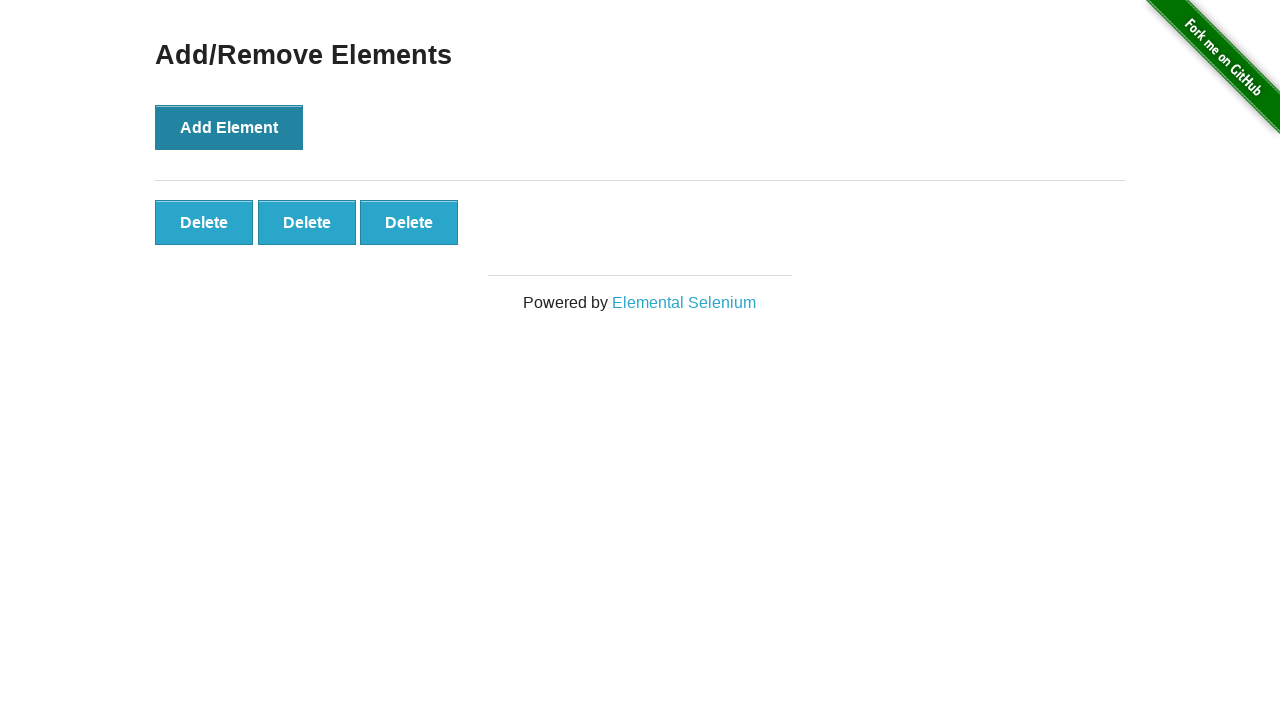

Clicked 'Add Element' button (iteration 4/100) at (229, 127) on button[onclick='addElement()']
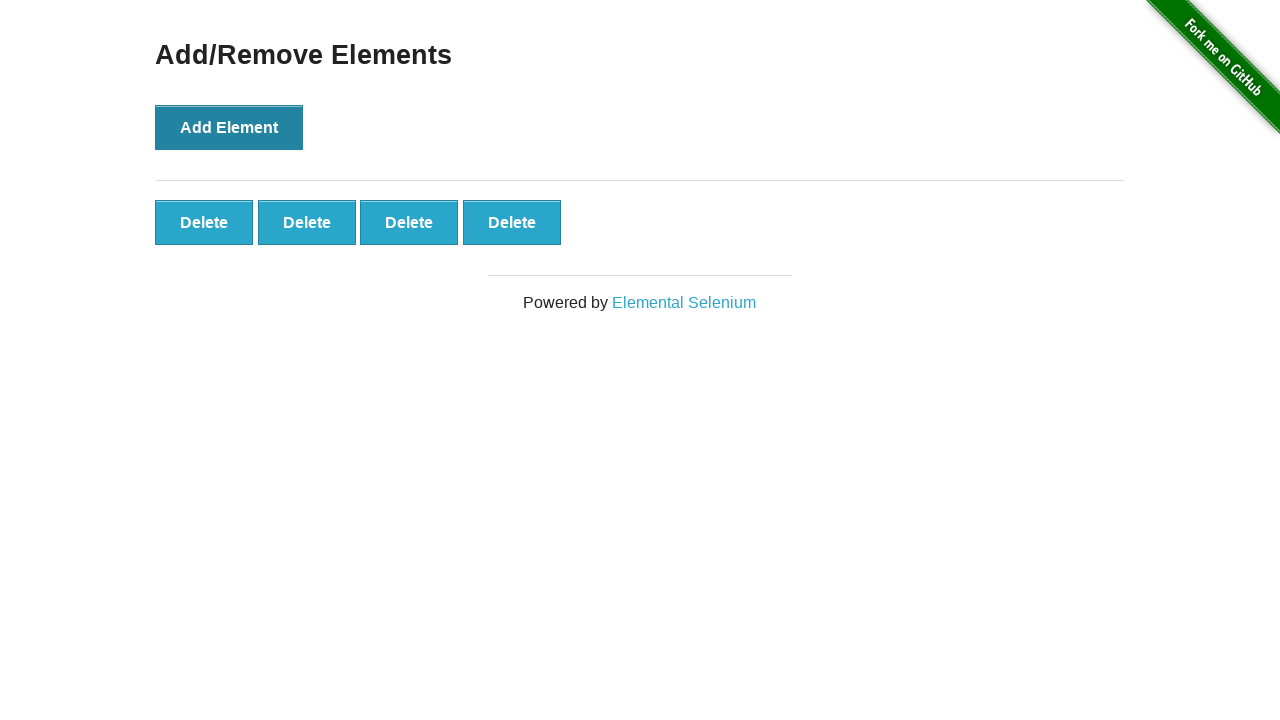

Clicked 'Add Element' button (iteration 5/100) at (229, 127) on button[onclick='addElement()']
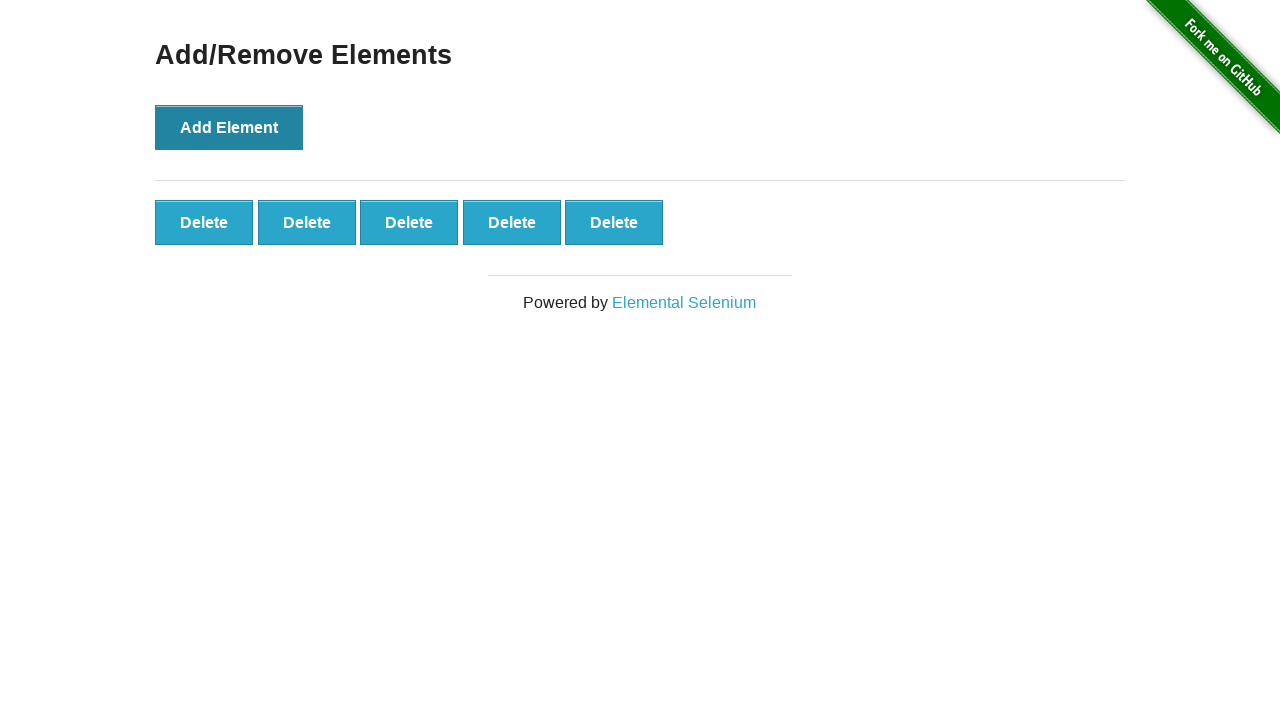

Clicked 'Add Element' button (iteration 6/100) at (229, 127) on button[onclick='addElement()']
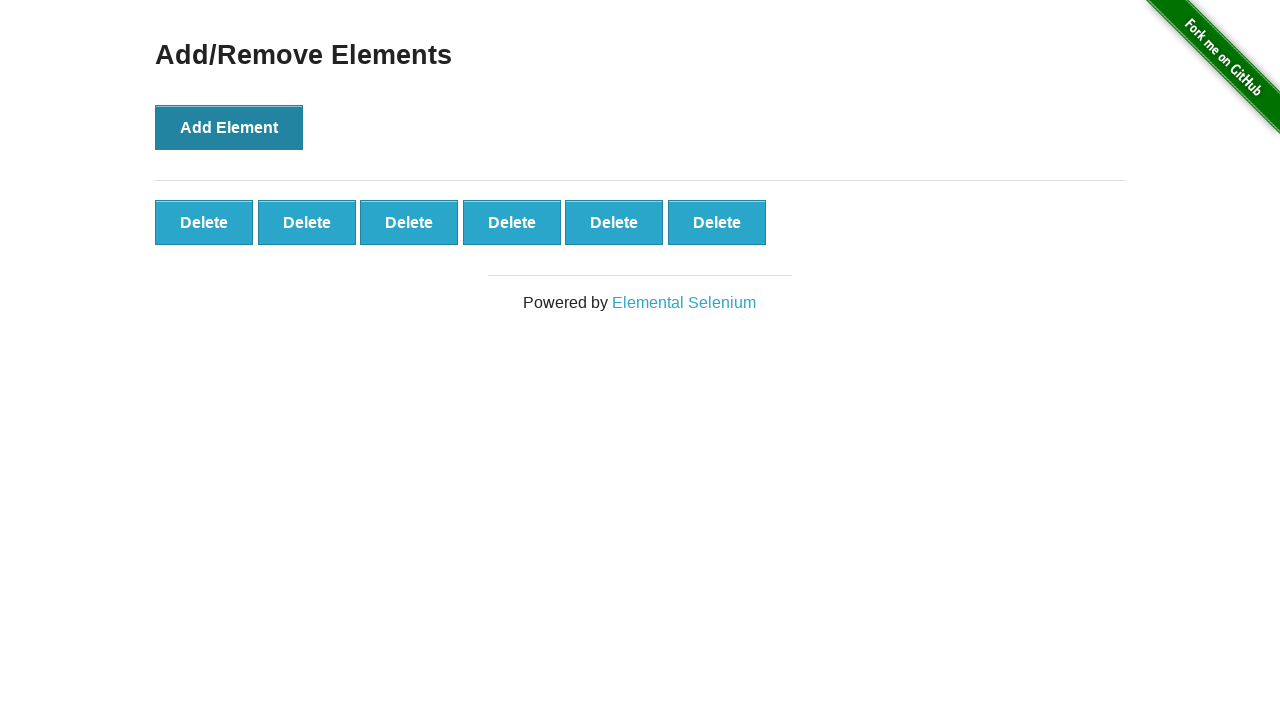

Clicked 'Add Element' button (iteration 7/100) at (229, 127) on button[onclick='addElement()']
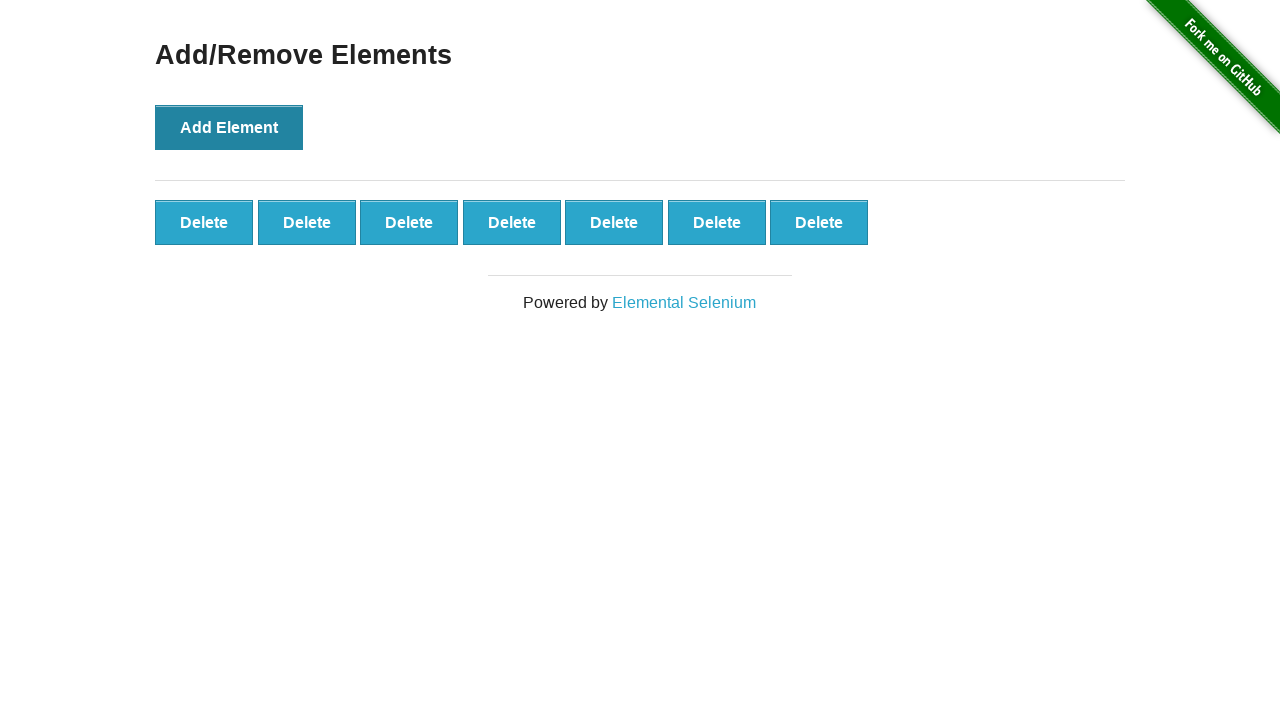

Clicked 'Add Element' button (iteration 8/100) at (229, 127) on button[onclick='addElement()']
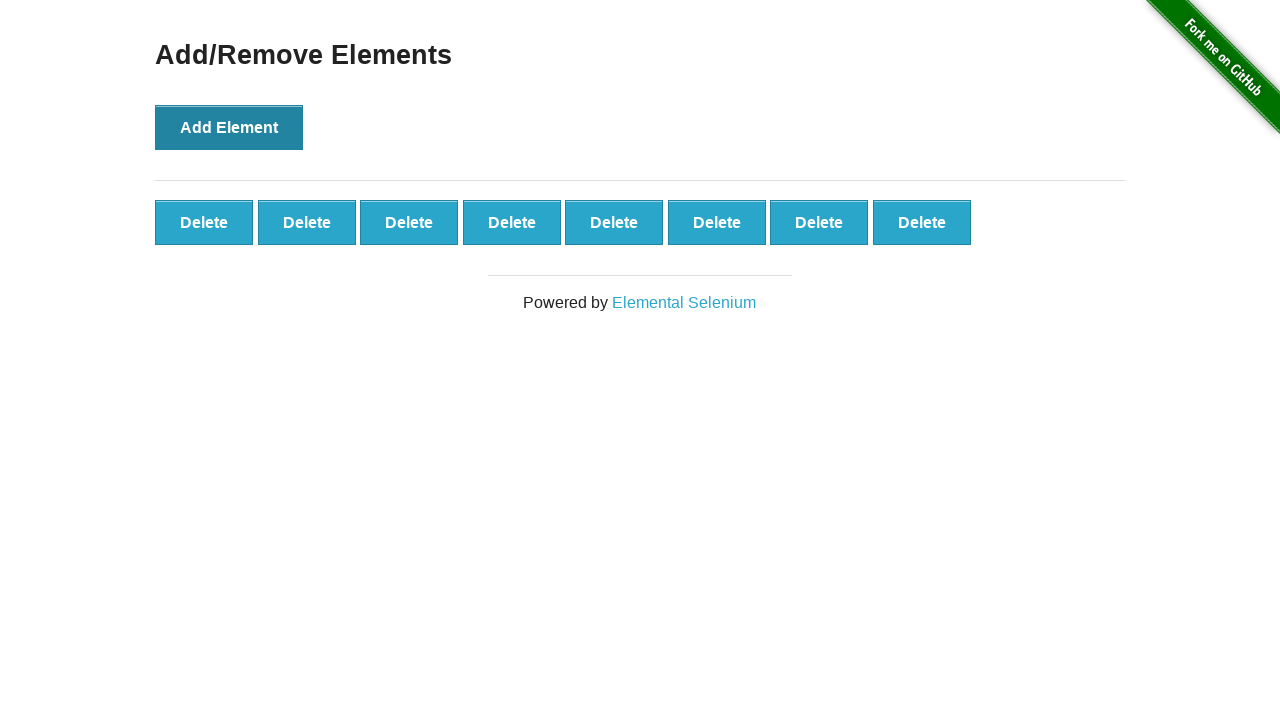

Clicked 'Add Element' button (iteration 9/100) at (229, 127) on button[onclick='addElement()']
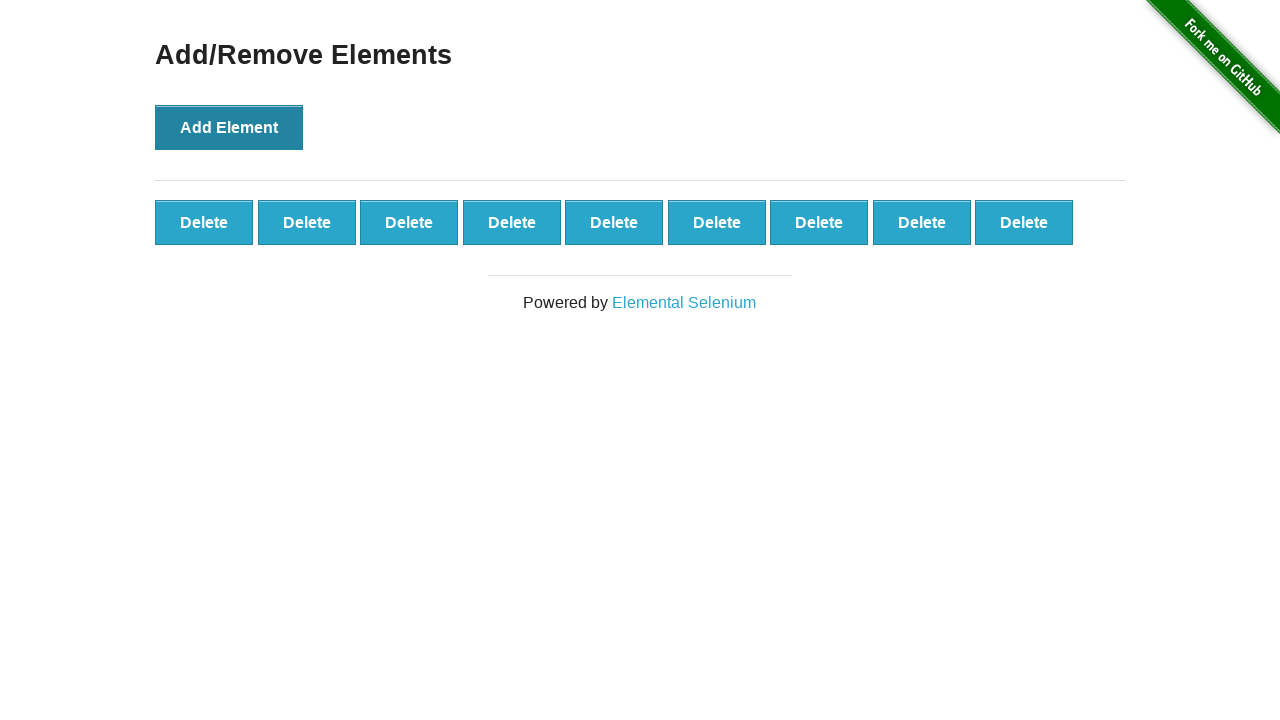

Clicked 'Add Element' button (iteration 10/100) at (229, 127) on button[onclick='addElement()']
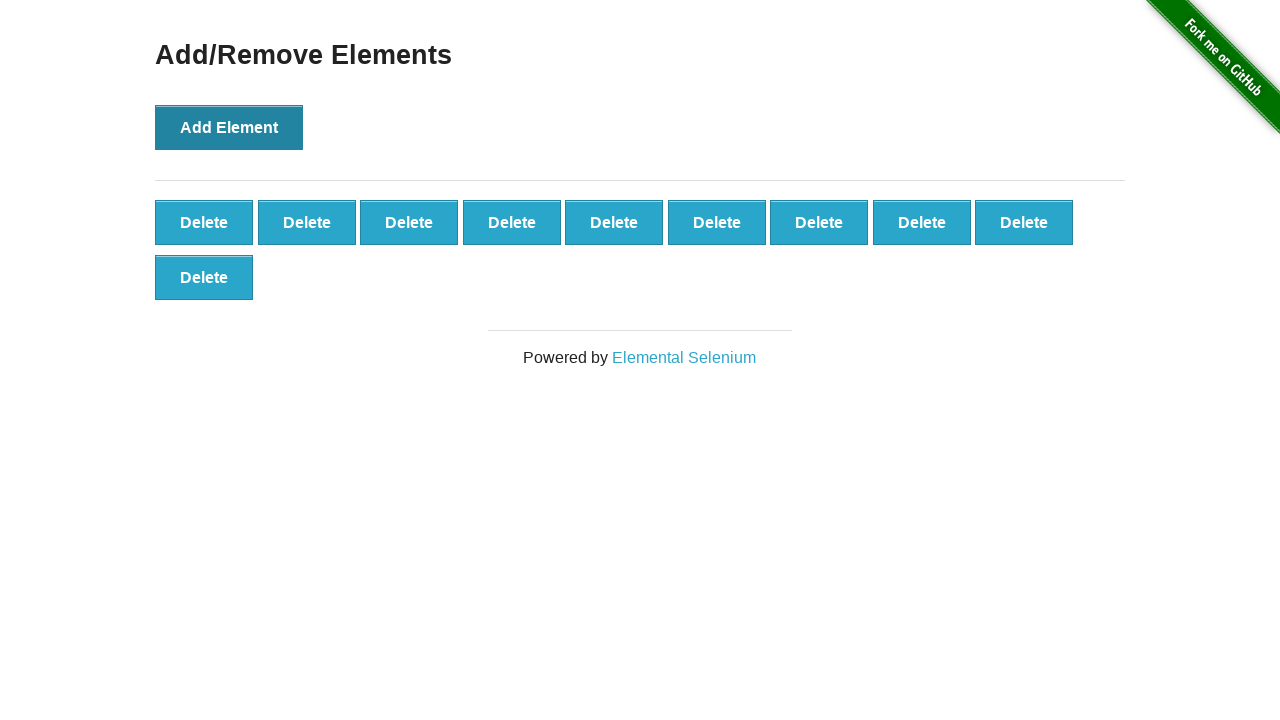

Clicked 'Add Element' button (iteration 11/100) at (229, 127) on button[onclick='addElement()']
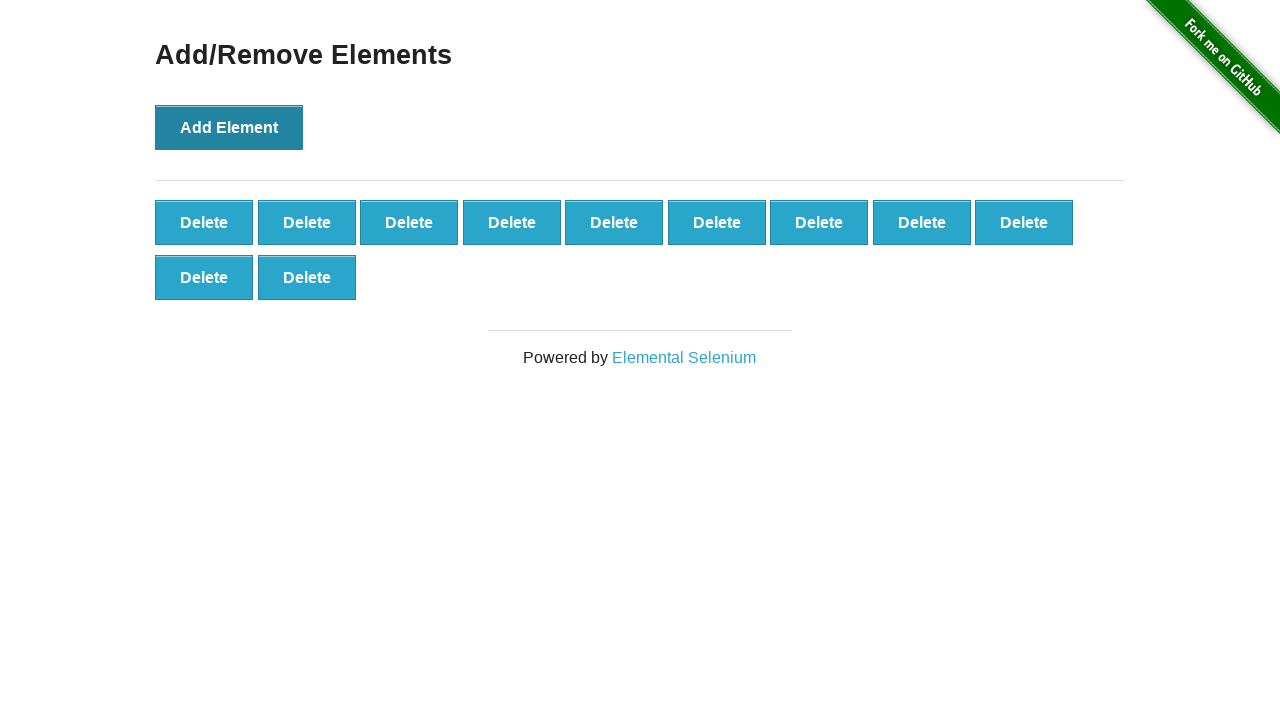

Clicked 'Add Element' button (iteration 12/100) at (229, 127) on button[onclick='addElement()']
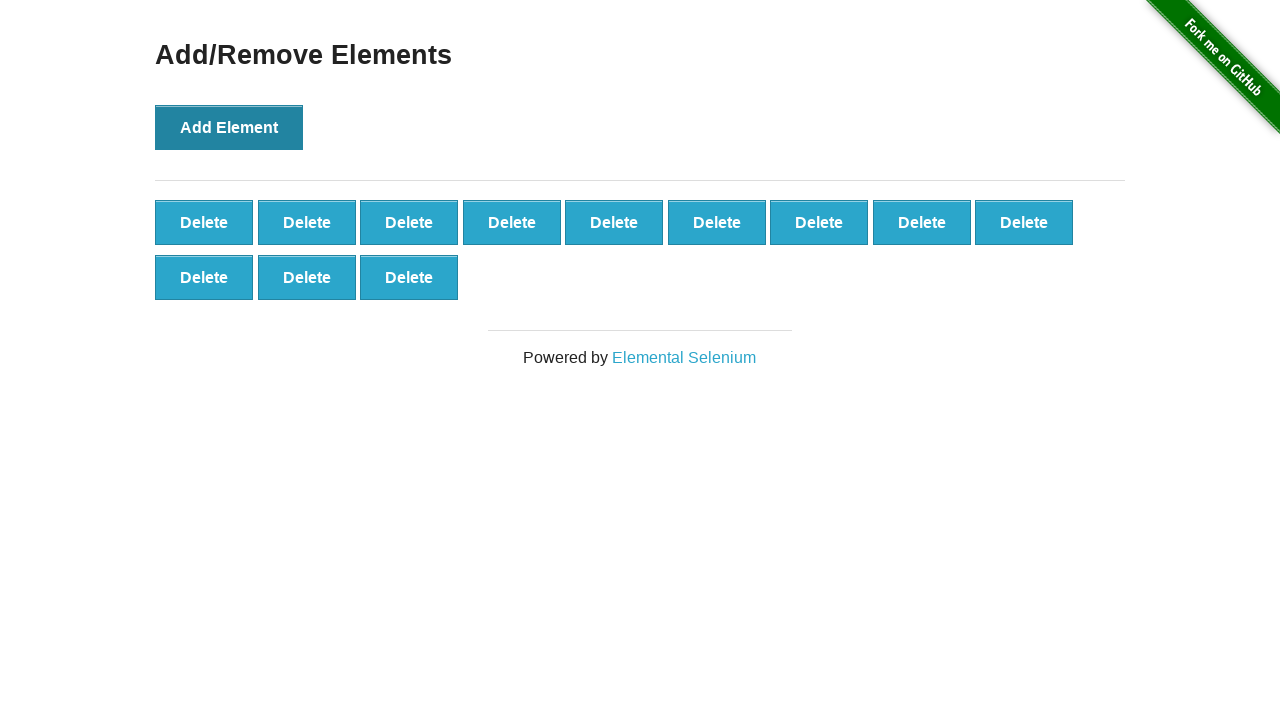

Clicked 'Add Element' button (iteration 13/100) at (229, 127) on button[onclick='addElement()']
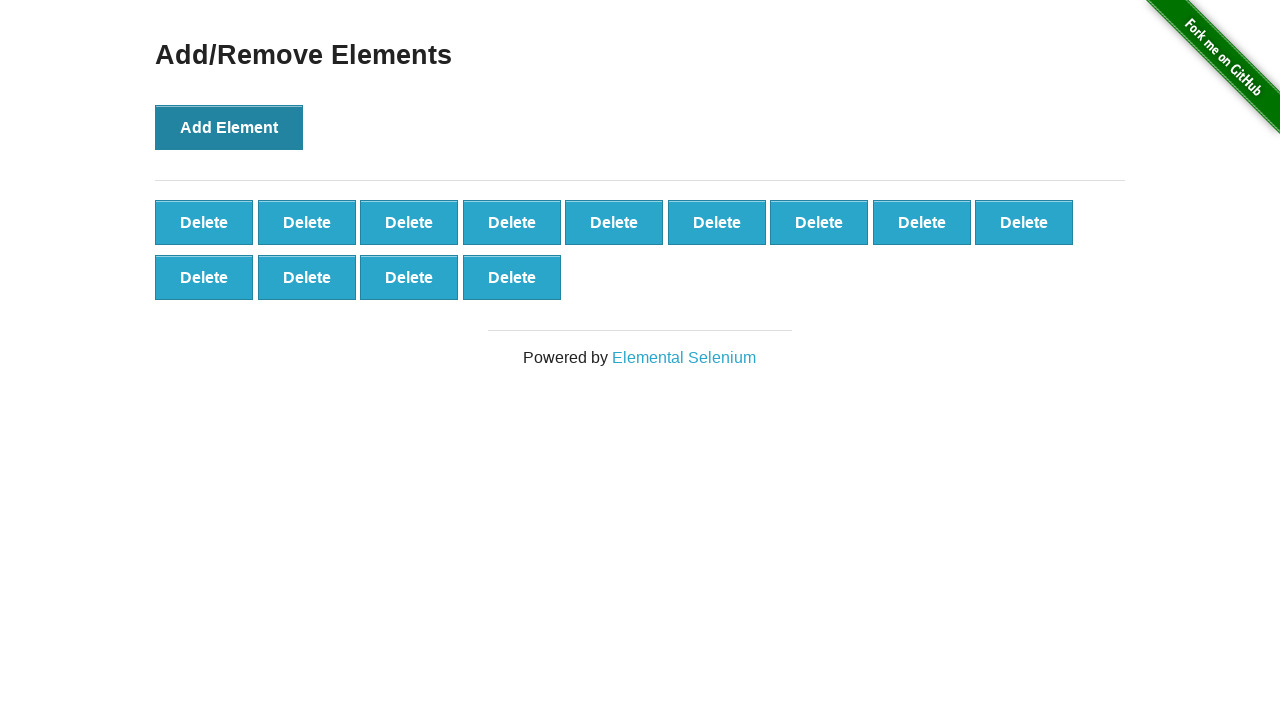

Clicked 'Add Element' button (iteration 14/100) at (229, 127) on button[onclick='addElement()']
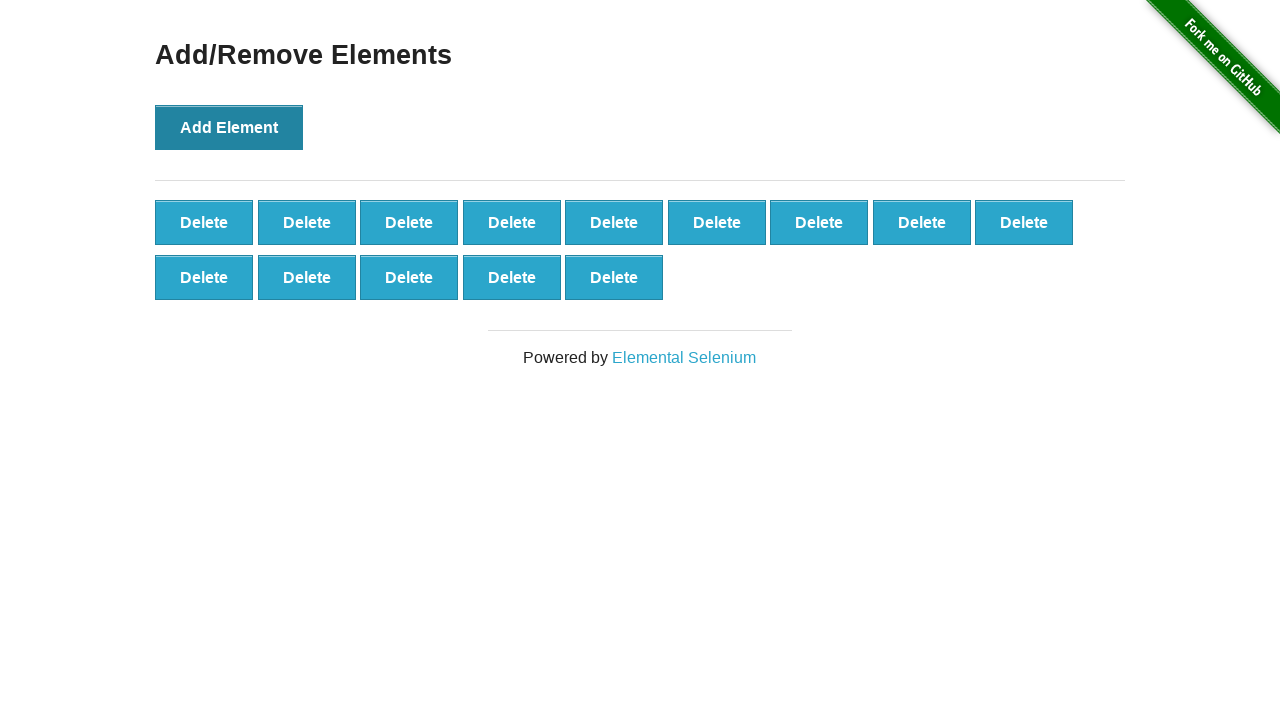

Clicked 'Add Element' button (iteration 15/100) at (229, 127) on button[onclick='addElement()']
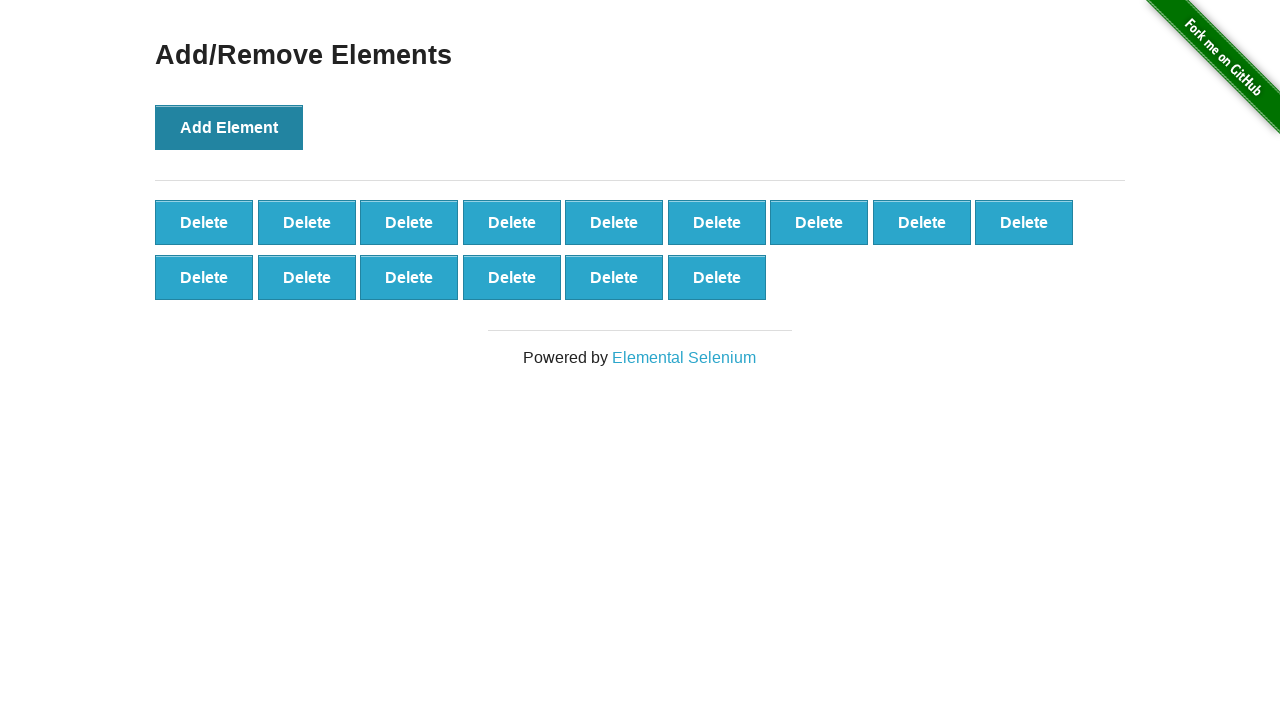

Clicked 'Add Element' button (iteration 16/100) at (229, 127) on button[onclick='addElement()']
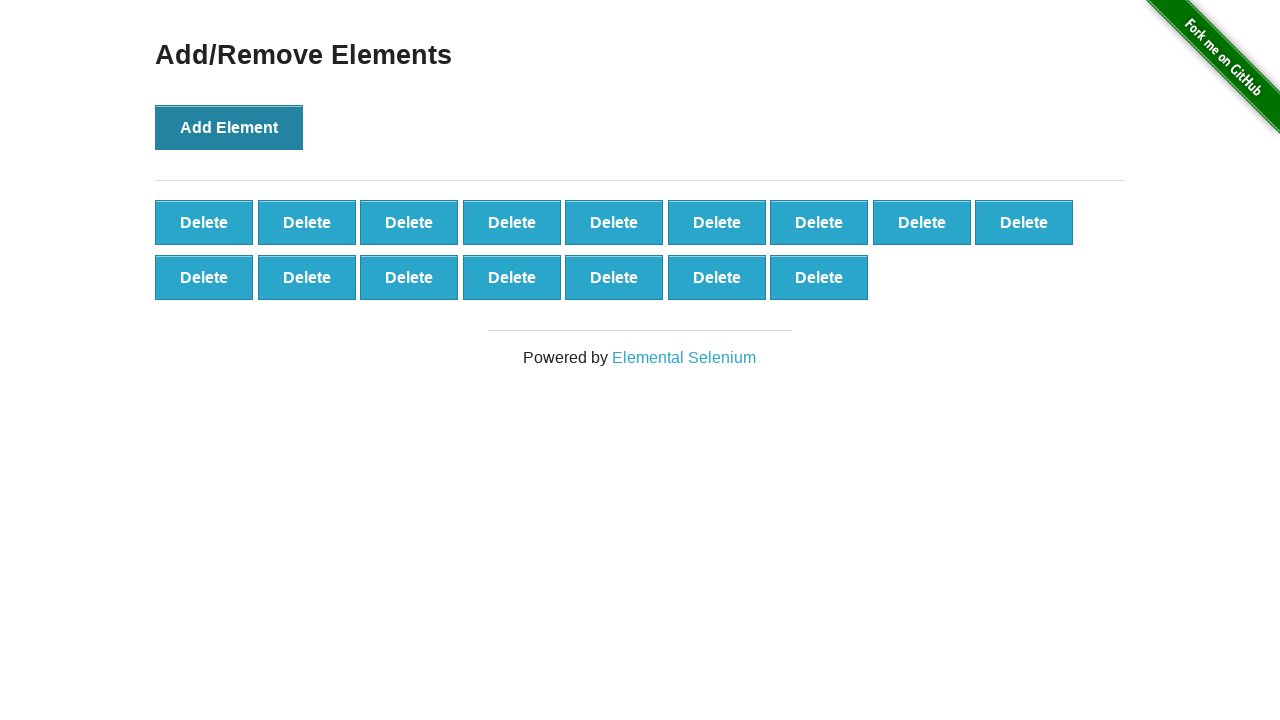

Clicked 'Add Element' button (iteration 17/100) at (229, 127) on button[onclick='addElement()']
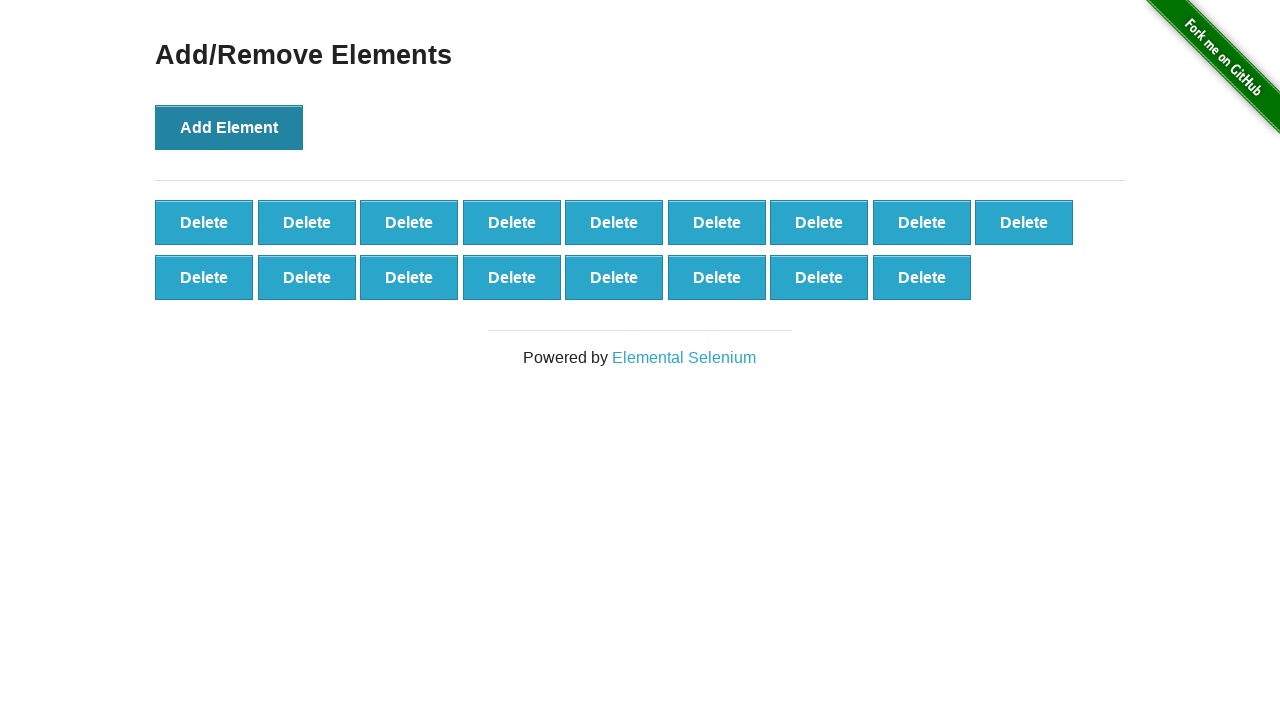

Clicked 'Add Element' button (iteration 18/100) at (229, 127) on button[onclick='addElement()']
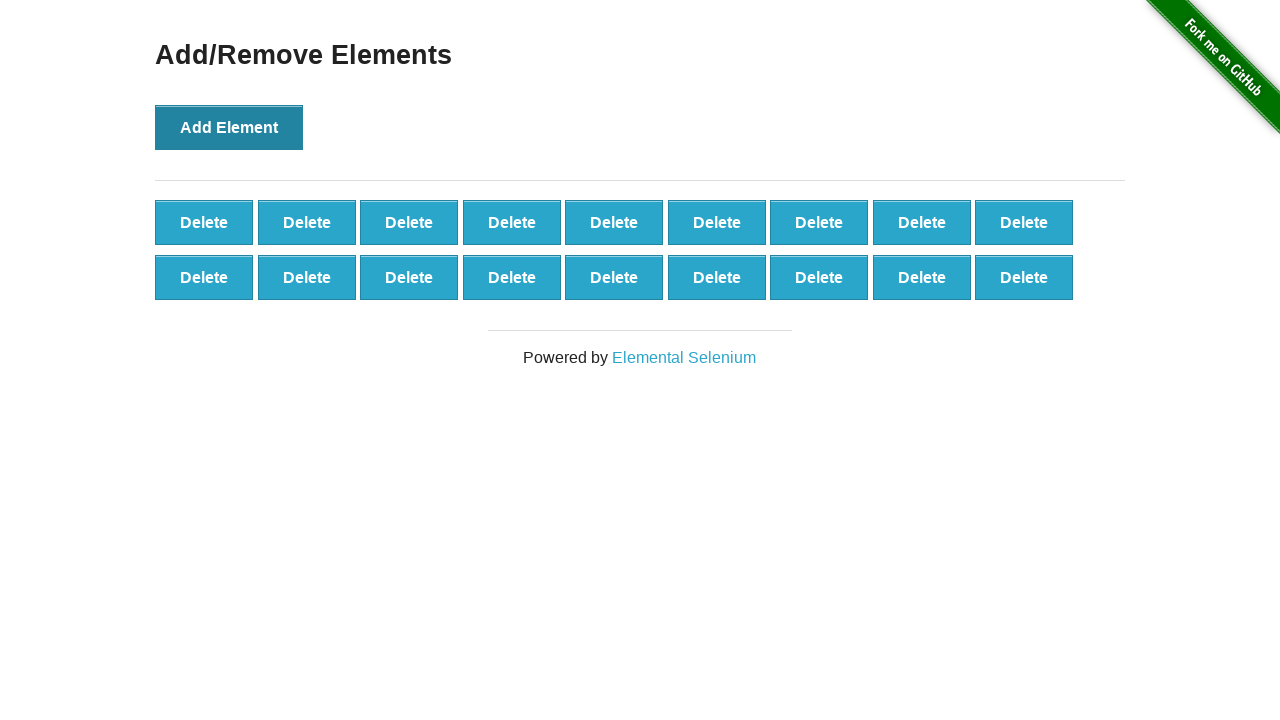

Clicked 'Add Element' button (iteration 19/100) at (229, 127) on button[onclick='addElement()']
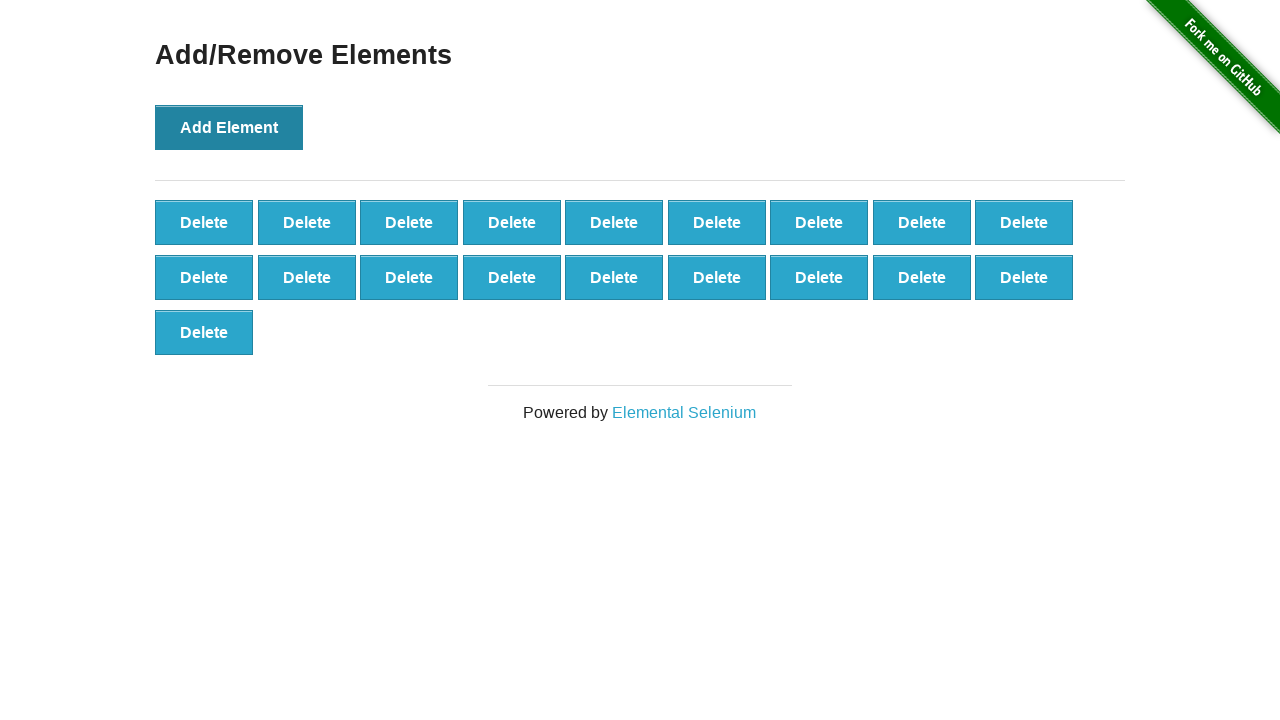

Clicked 'Add Element' button (iteration 20/100) at (229, 127) on button[onclick='addElement()']
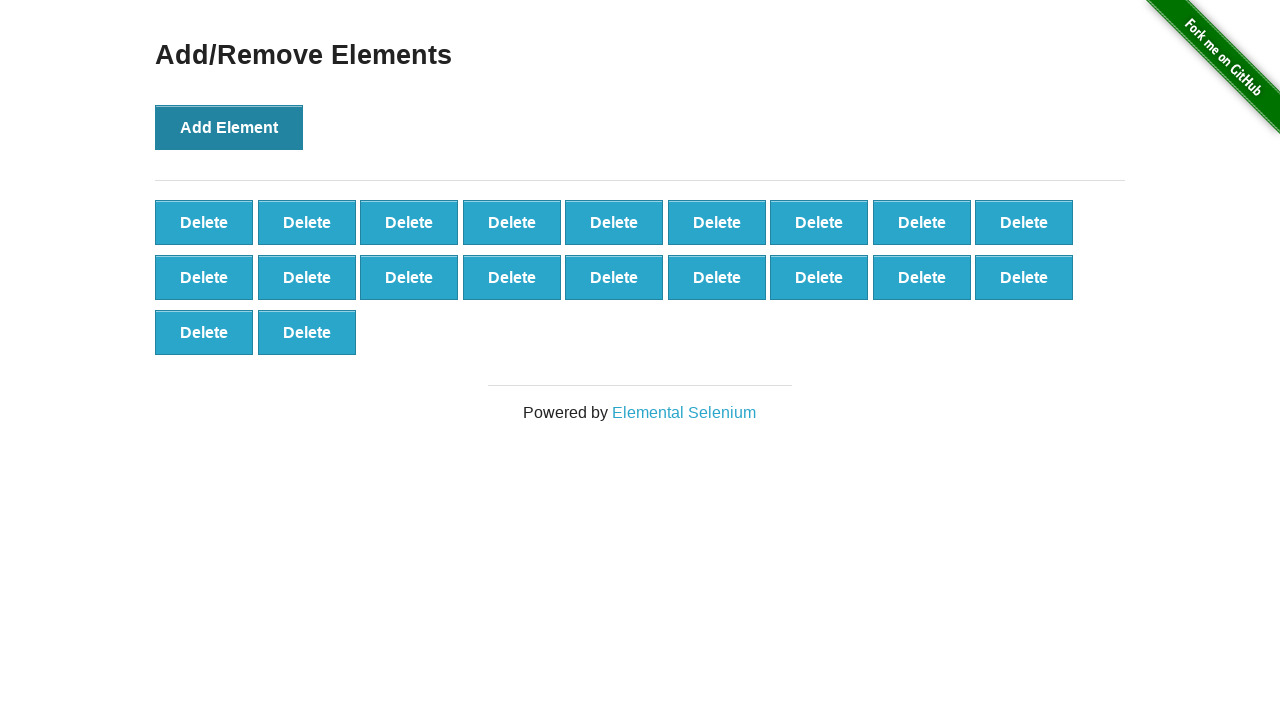

Clicked 'Add Element' button (iteration 21/100) at (229, 127) on button[onclick='addElement()']
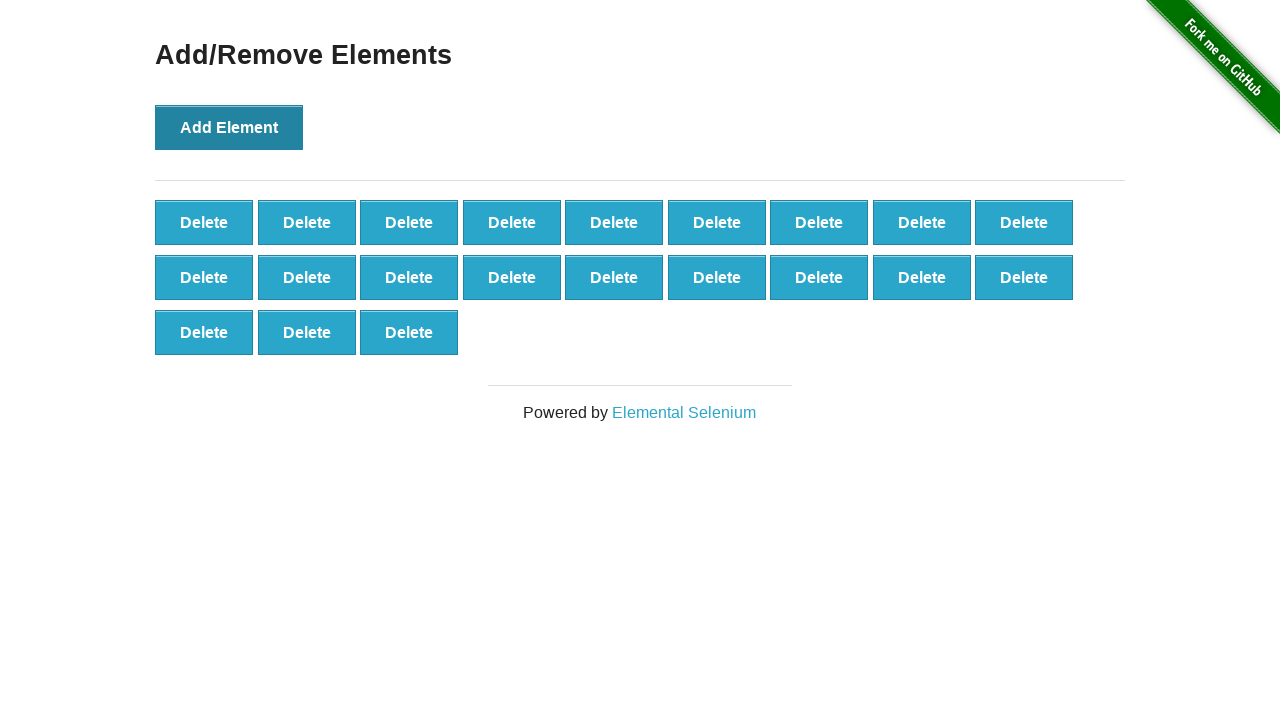

Clicked 'Add Element' button (iteration 22/100) at (229, 127) on button[onclick='addElement()']
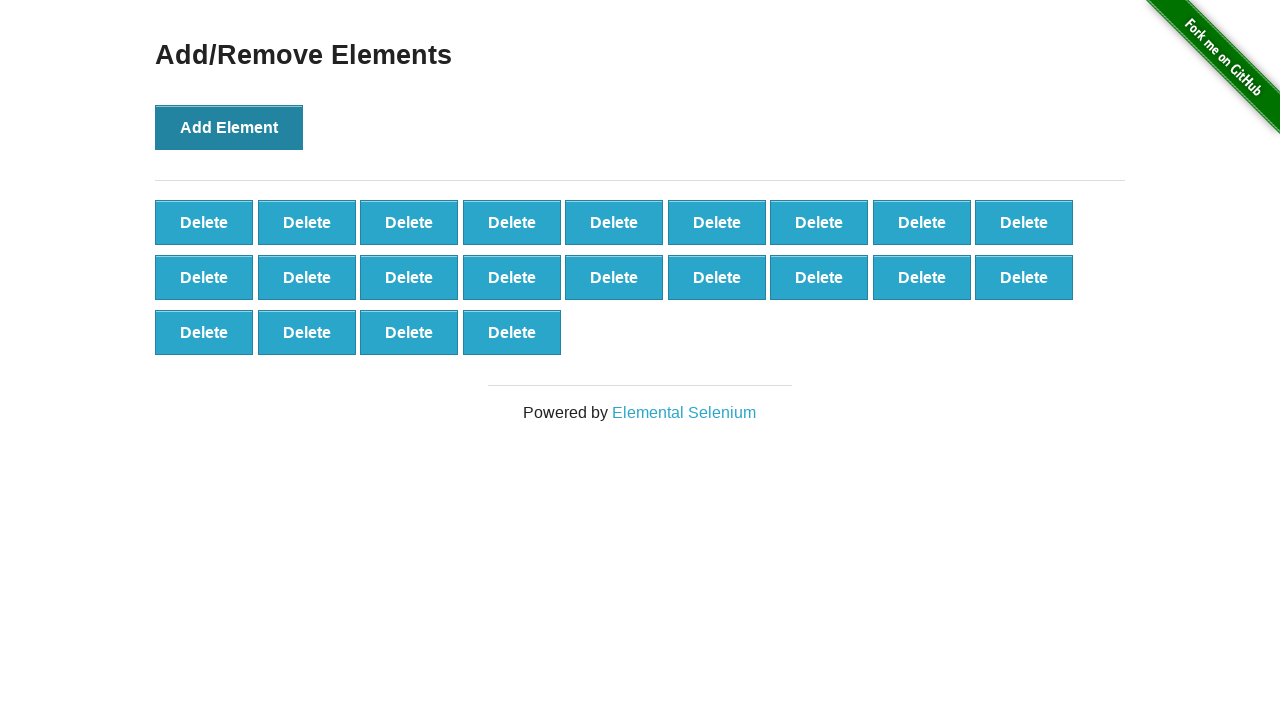

Clicked 'Add Element' button (iteration 23/100) at (229, 127) on button[onclick='addElement()']
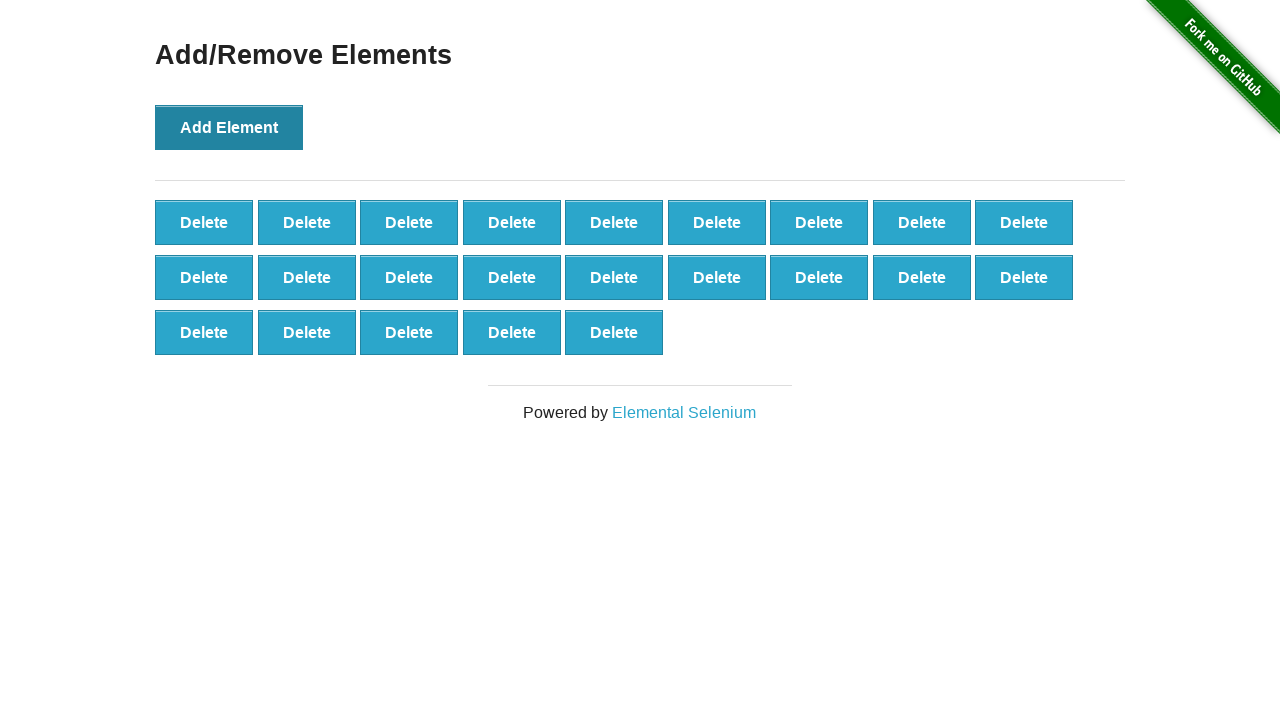

Clicked 'Add Element' button (iteration 24/100) at (229, 127) on button[onclick='addElement()']
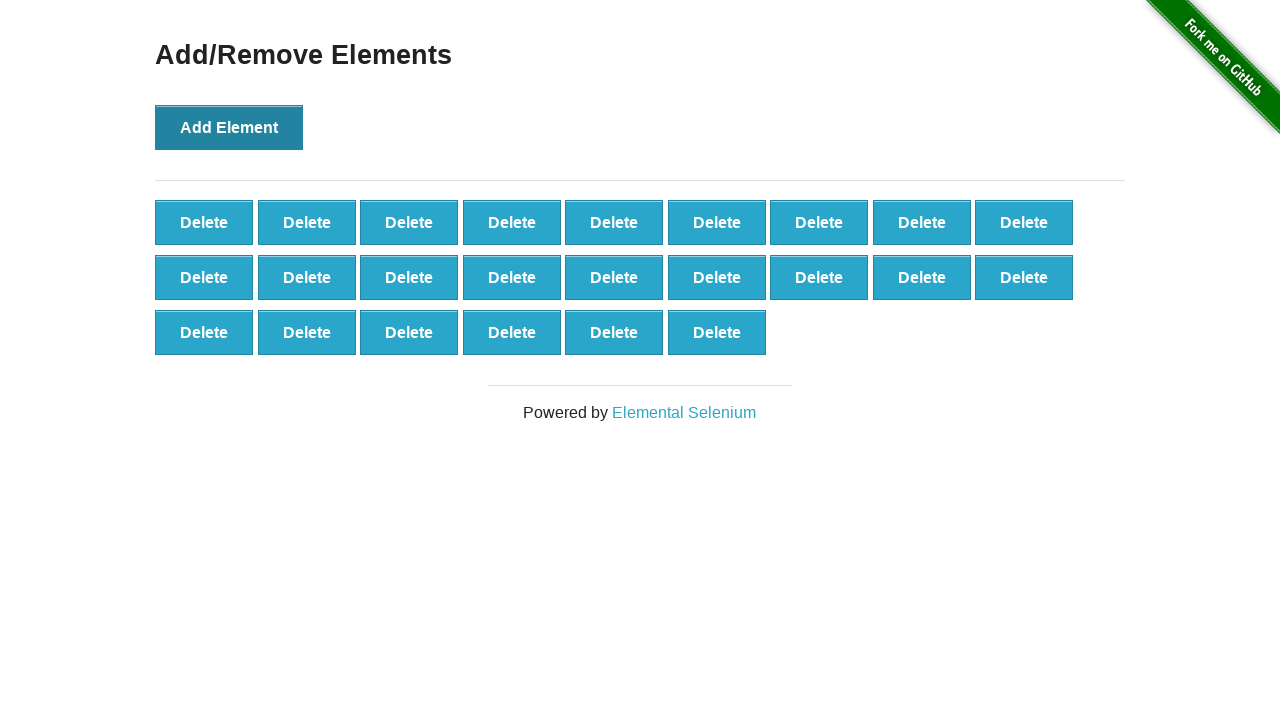

Clicked 'Add Element' button (iteration 25/100) at (229, 127) on button[onclick='addElement()']
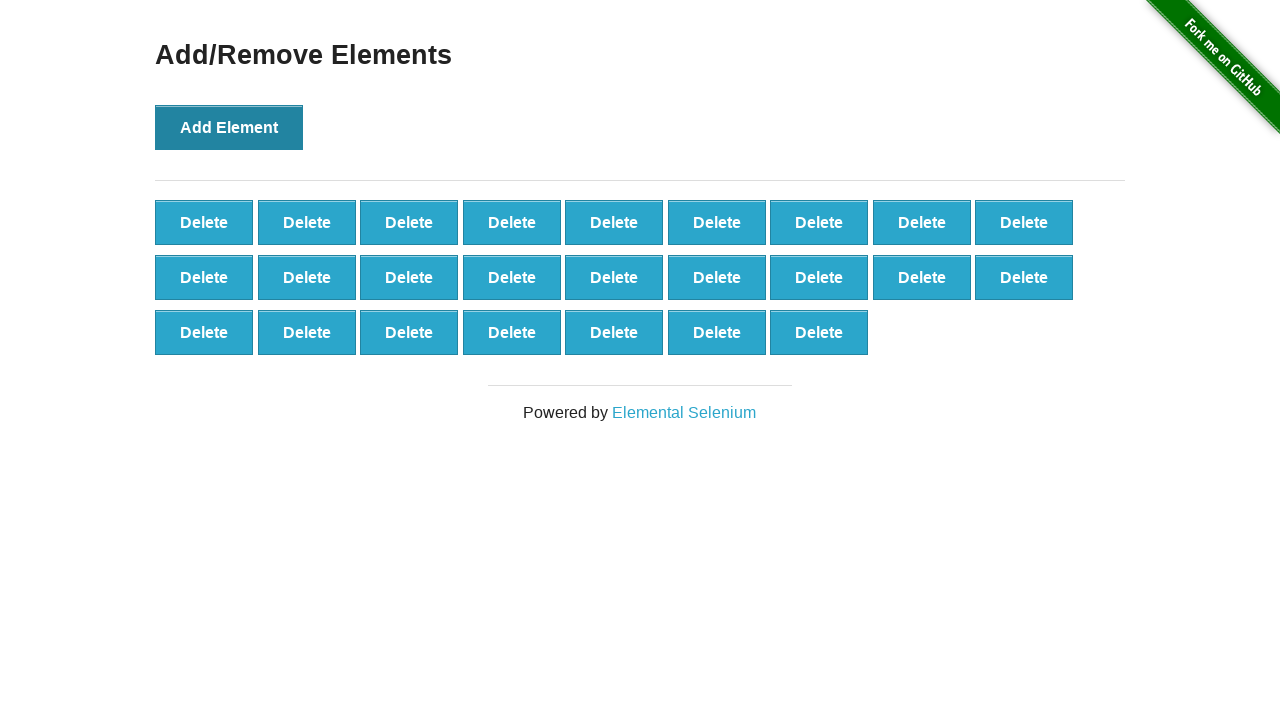

Clicked 'Add Element' button (iteration 26/100) at (229, 127) on button[onclick='addElement()']
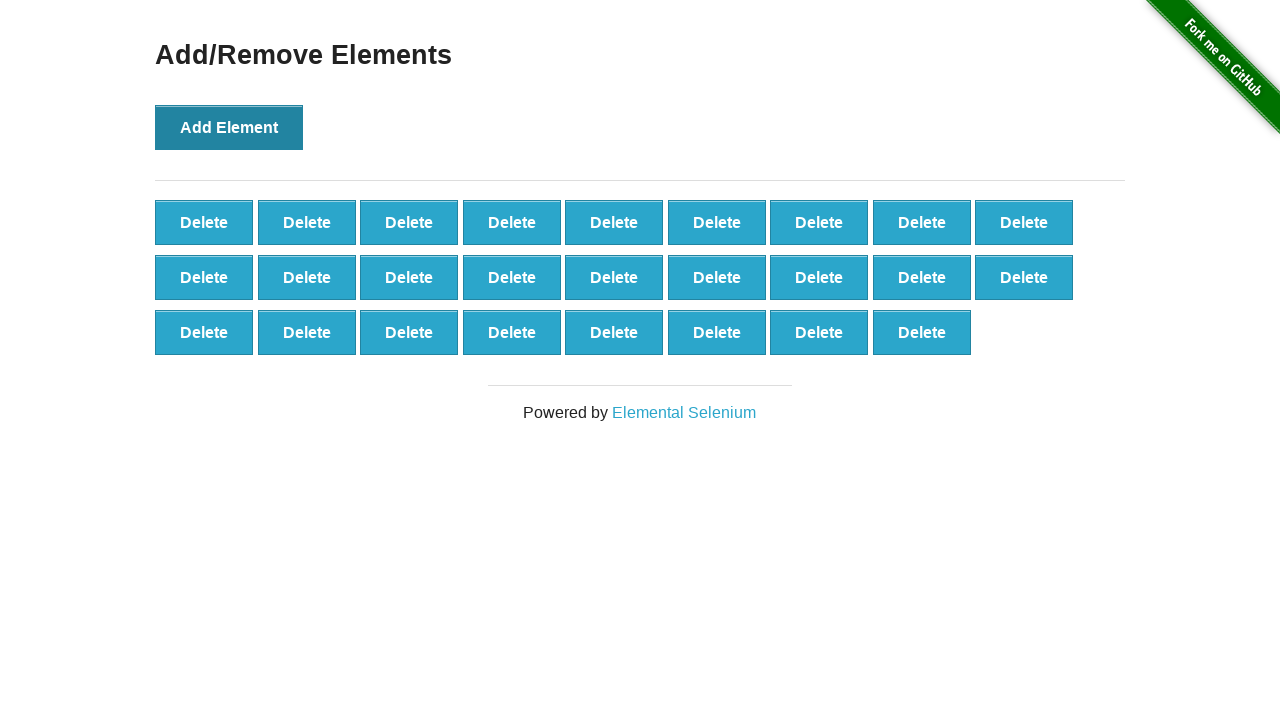

Clicked 'Add Element' button (iteration 27/100) at (229, 127) on button[onclick='addElement()']
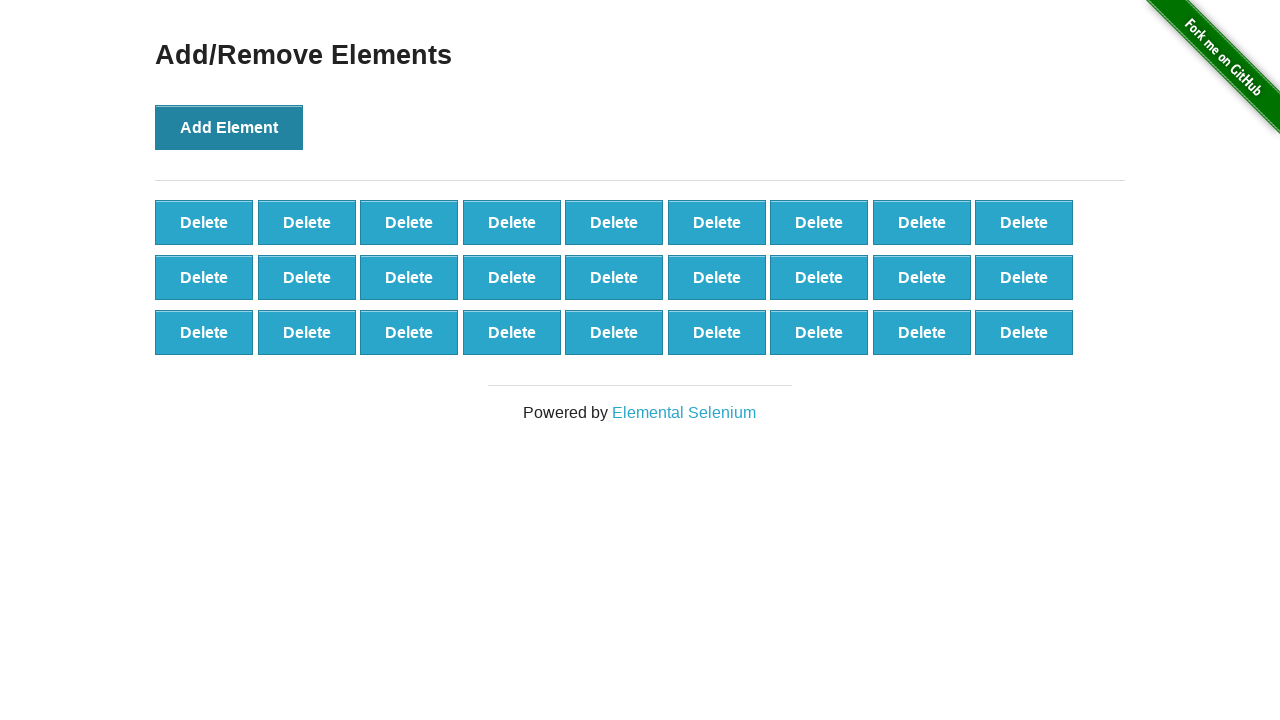

Clicked 'Add Element' button (iteration 28/100) at (229, 127) on button[onclick='addElement()']
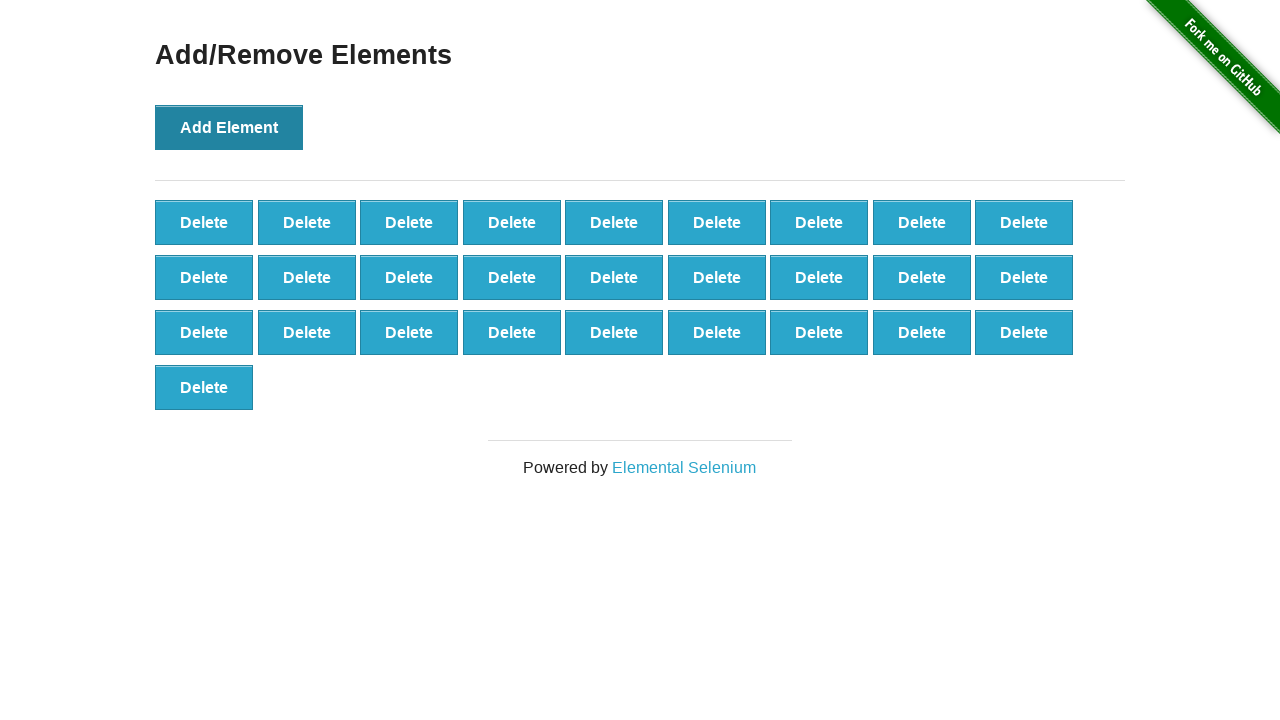

Clicked 'Add Element' button (iteration 29/100) at (229, 127) on button[onclick='addElement()']
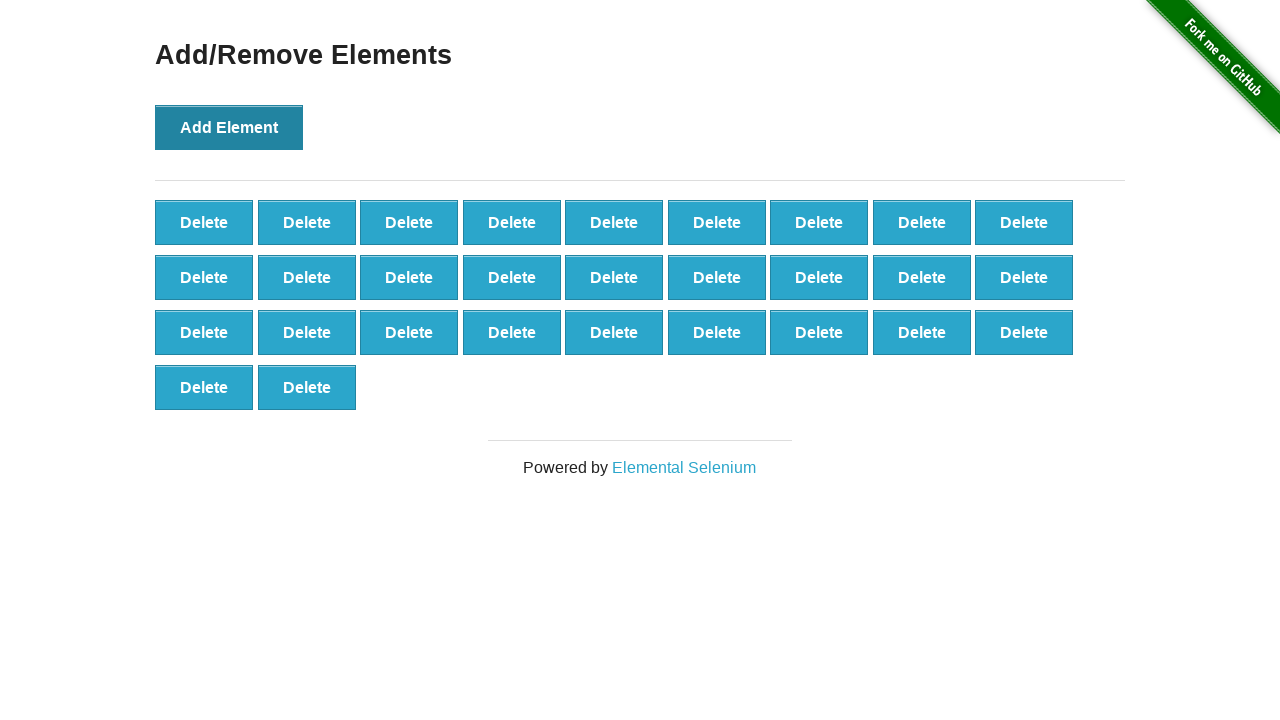

Clicked 'Add Element' button (iteration 30/100) at (229, 127) on button[onclick='addElement()']
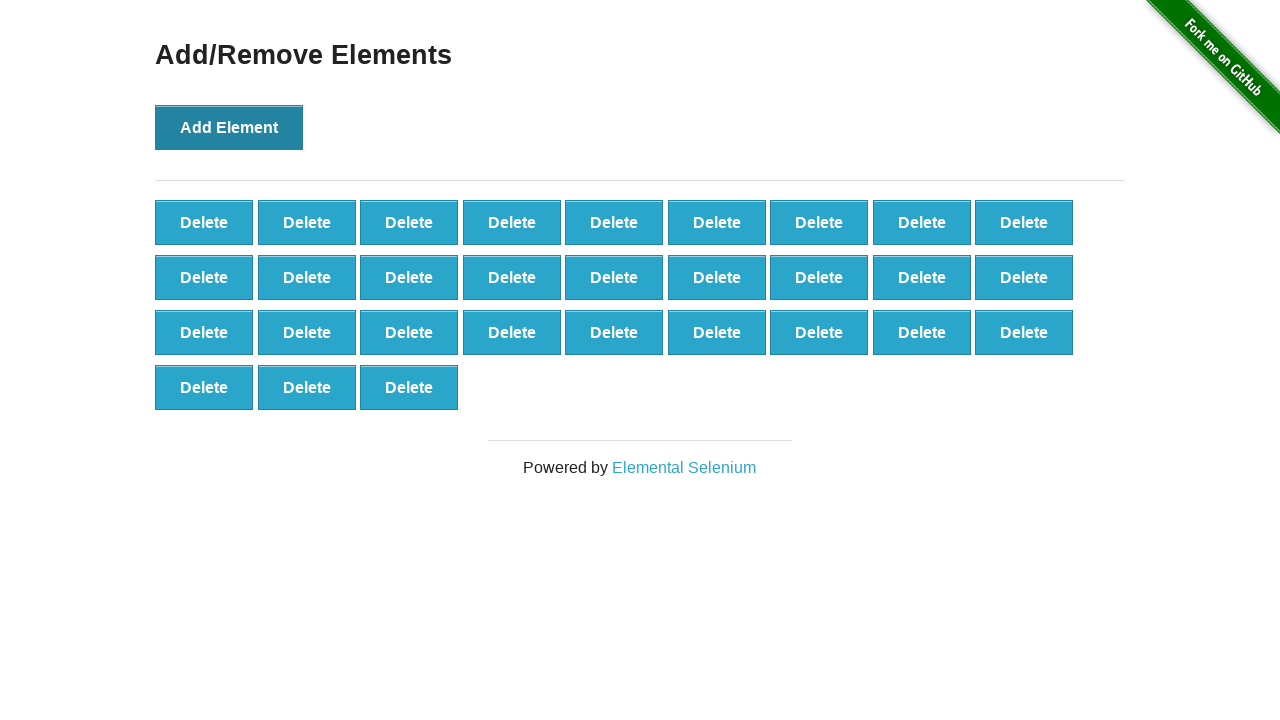

Clicked 'Add Element' button (iteration 31/100) at (229, 127) on button[onclick='addElement()']
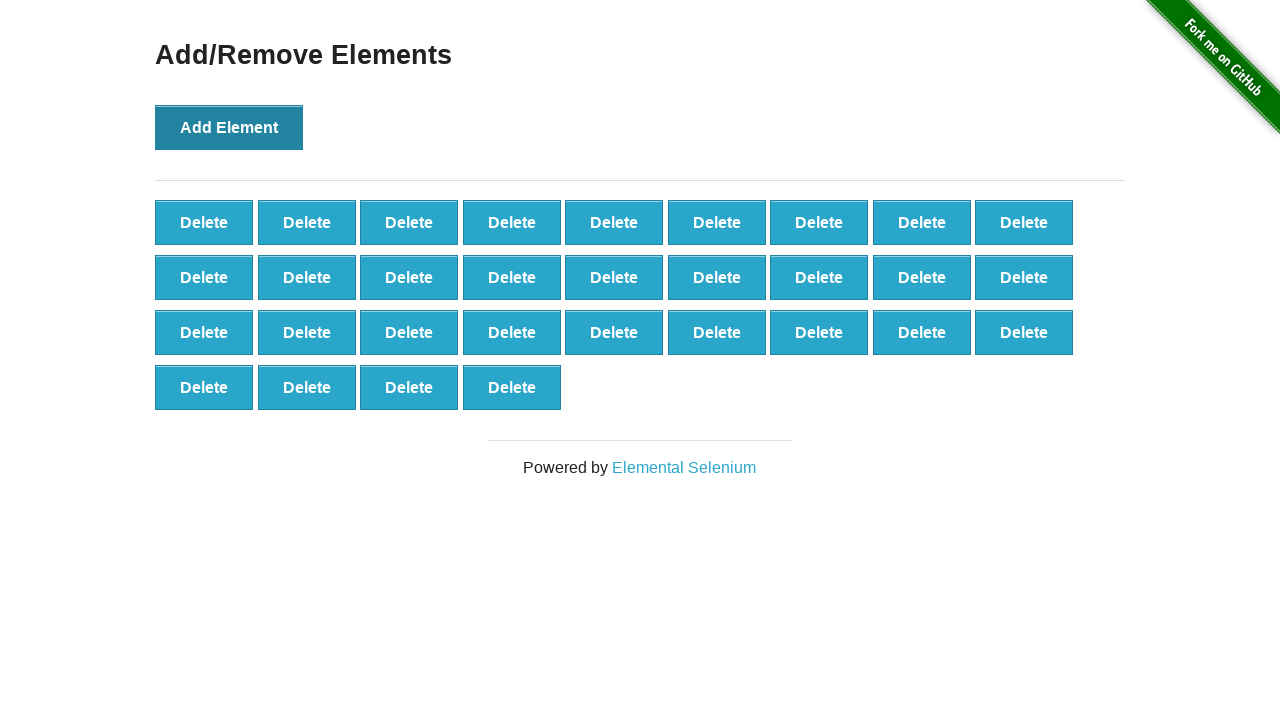

Clicked 'Add Element' button (iteration 32/100) at (229, 127) on button[onclick='addElement()']
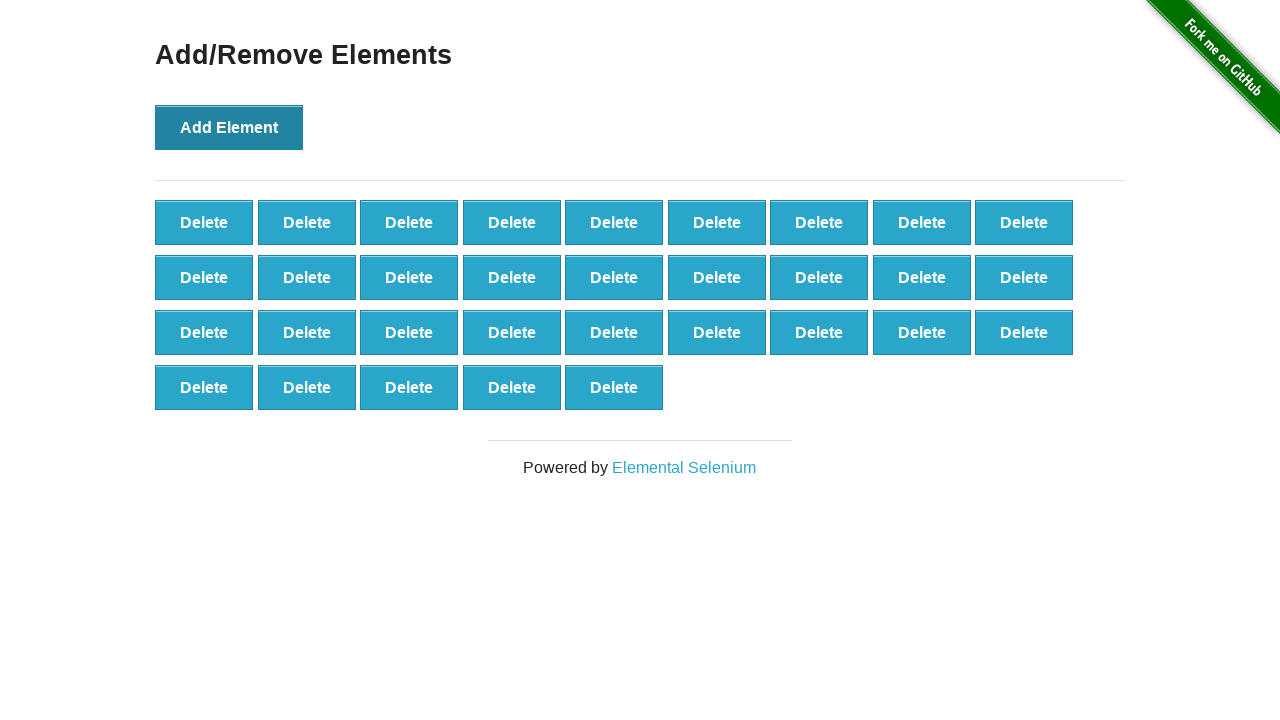

Clicked 'Add Element' button (iteration 33/100) at (229, 127) on button[onclick='addElement()']
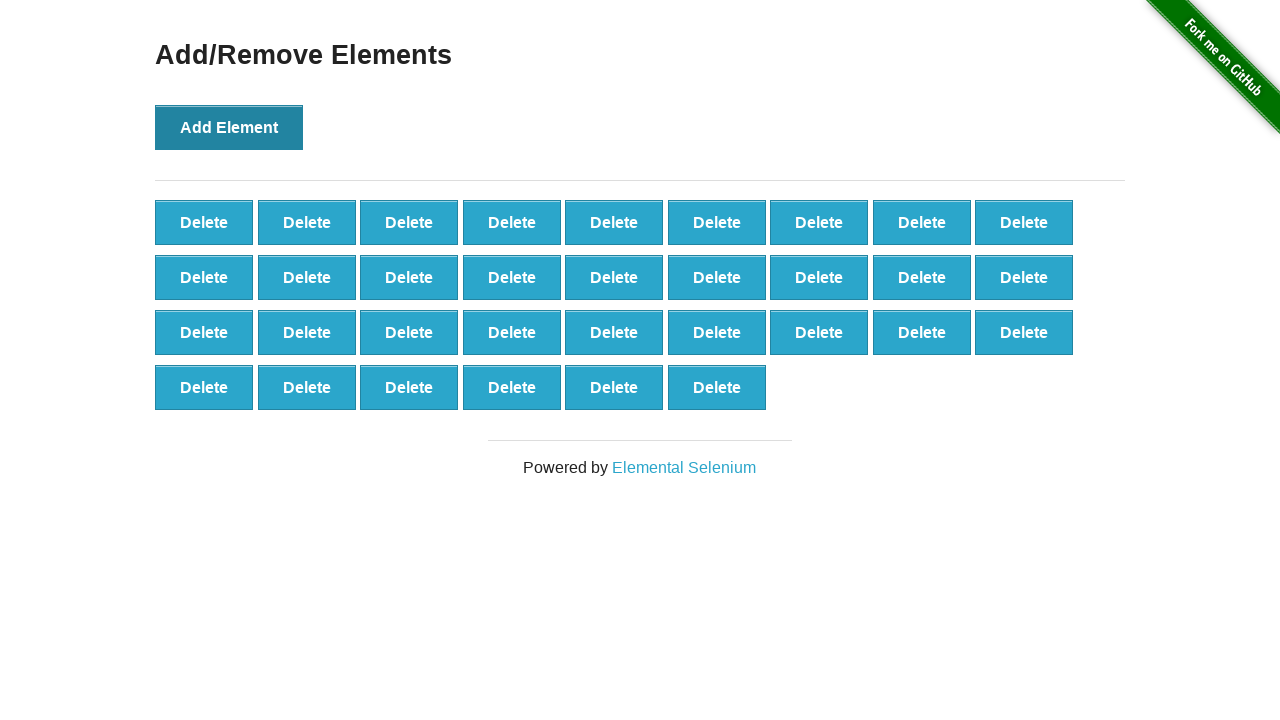

Clicked 'Add Element' button (iteration 34/100) at (229, 127) on button[onclick='addElement()']
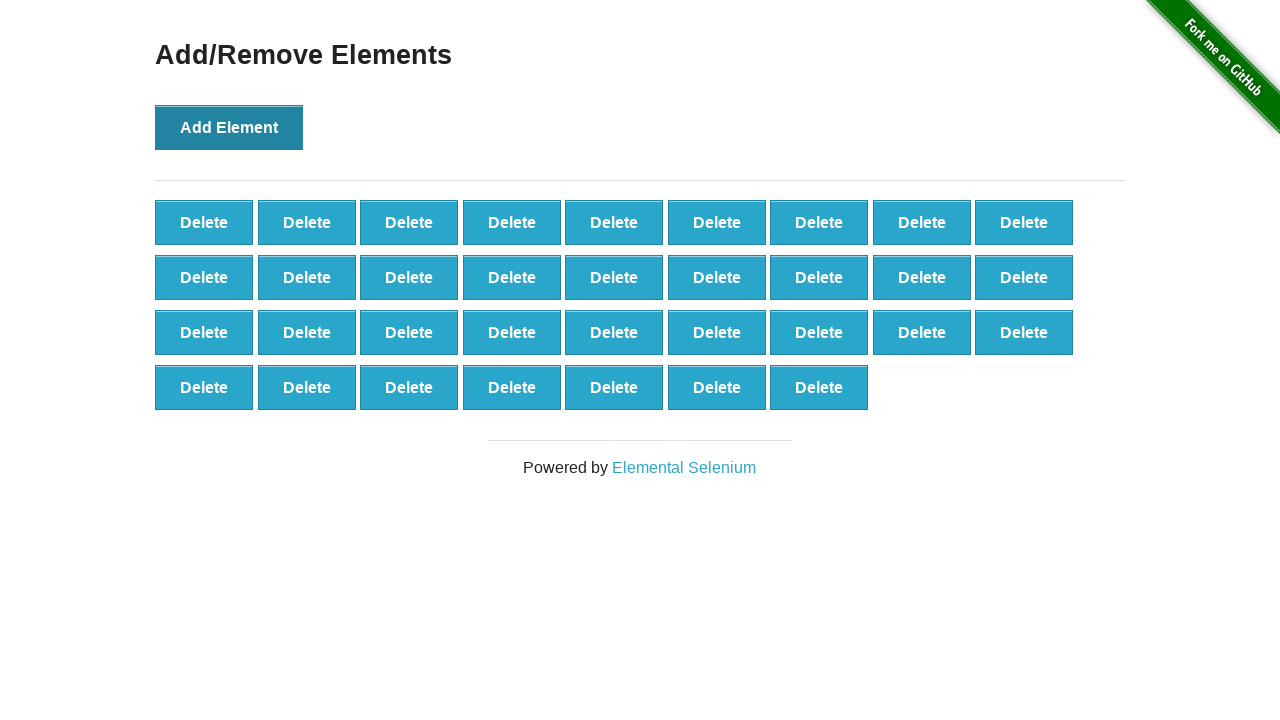

Clicked 'Add Element' button (iteration 35/100) at (229, 127) on button[onclick='addElement()']
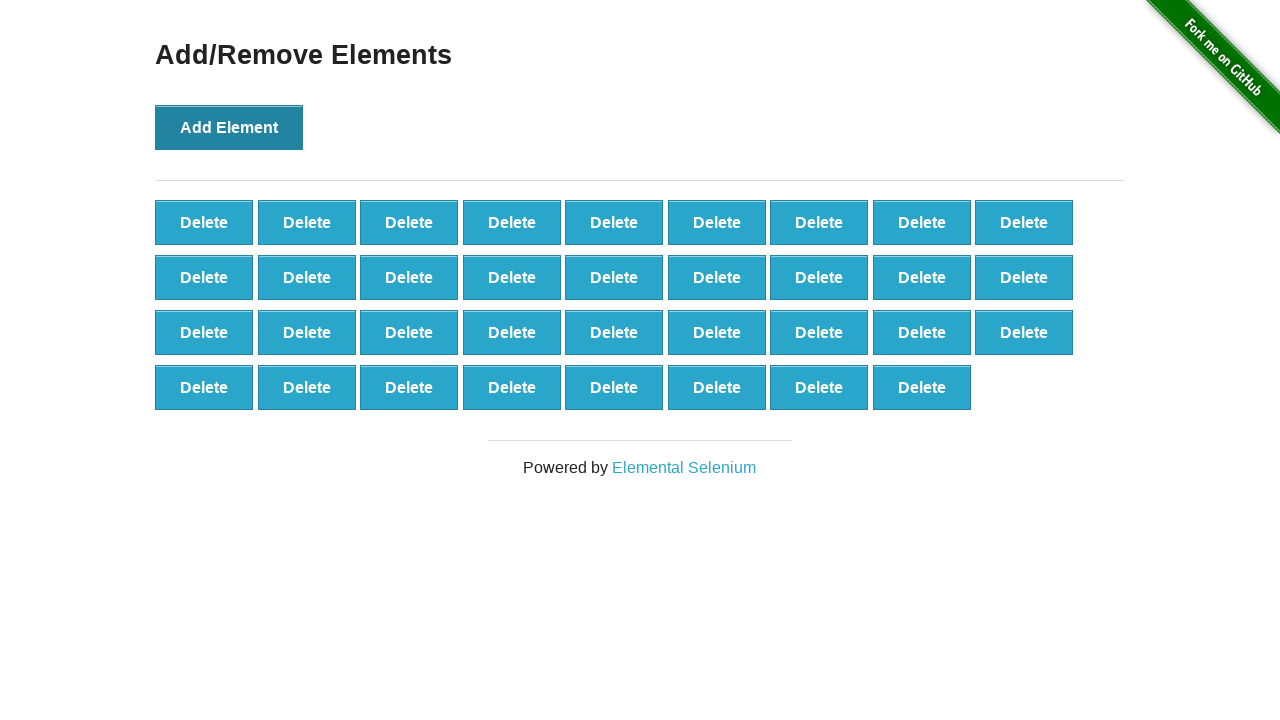

Clicked 'Add Element' button (iteration 36/100) at (229, 127) on button[onclick='addElement()']
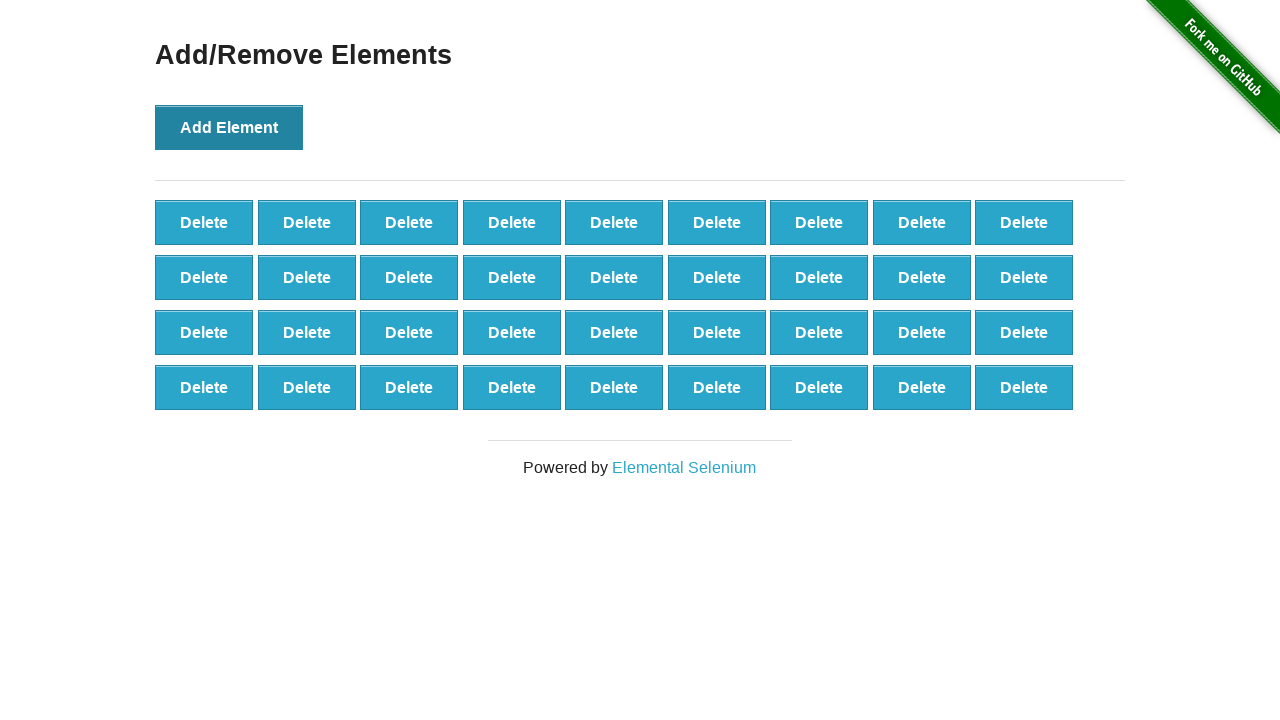

Clicked 'Add Element' button (iteration 37/100) at (229, 127) on button[onclick='addElement()']
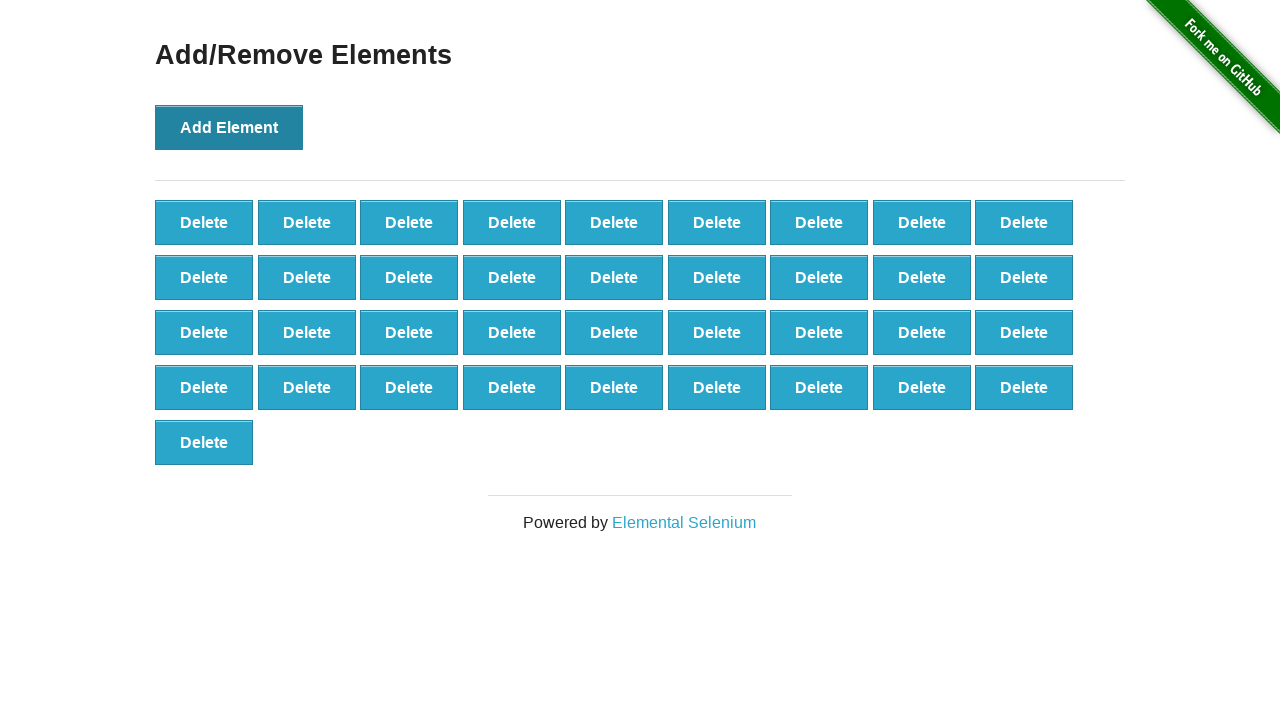

Clicked 'Add Element' button (iteration 38/100) at (229, 127) on button[onclick='addElement()']
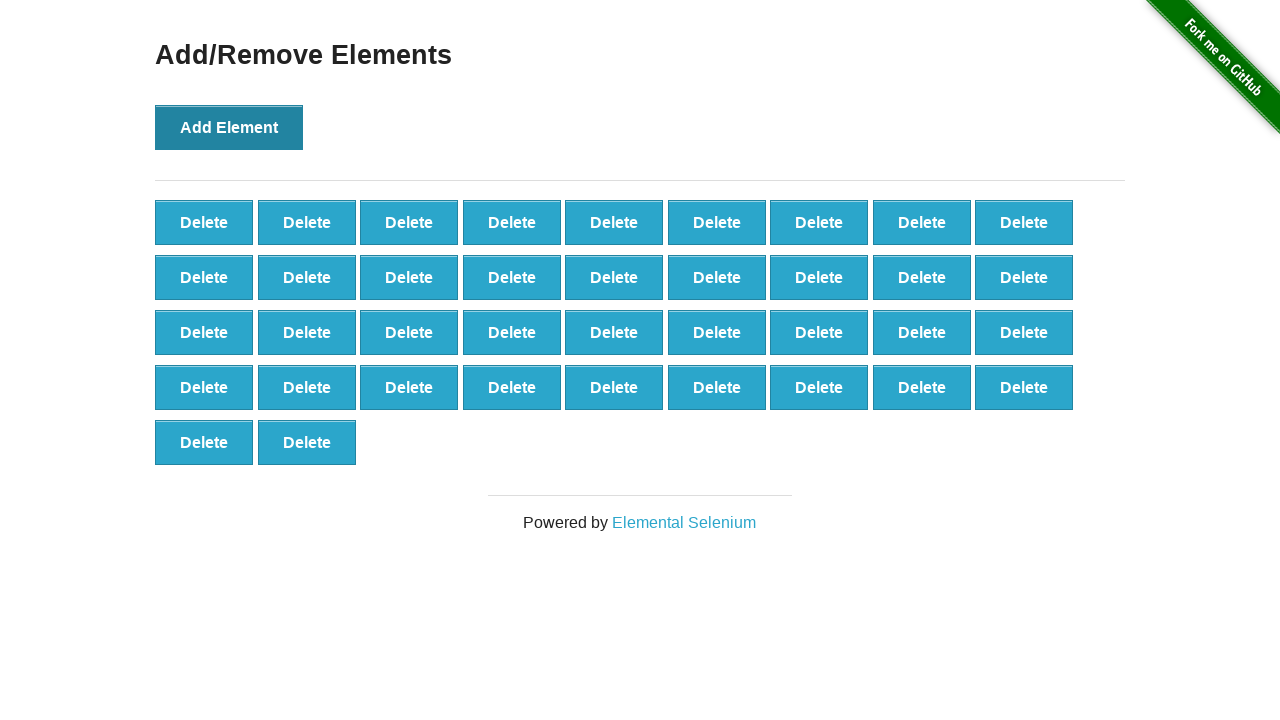

Clicked 'Add Element' button (iteration 39/100) at (229, 127) on button[onclick='addElement()']
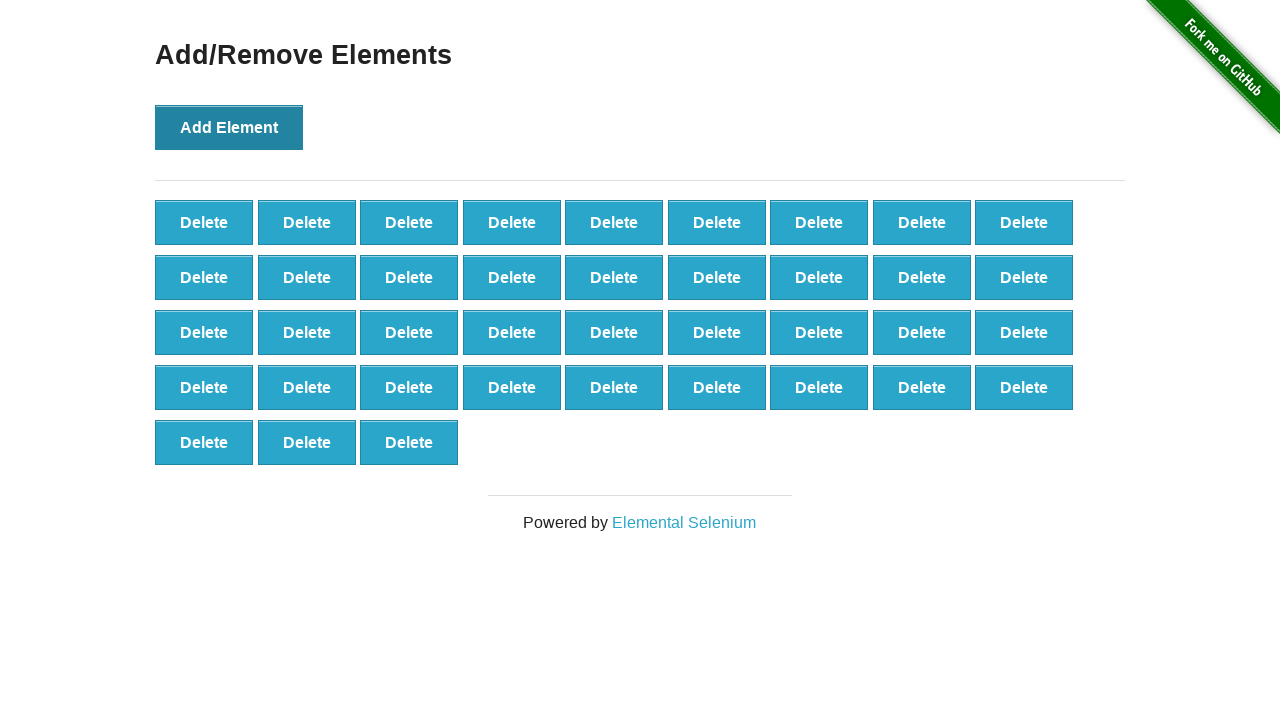

Clicked 'Add Element' button (iteration 40/100) at (229, 127) on button[onclick='addElement()']
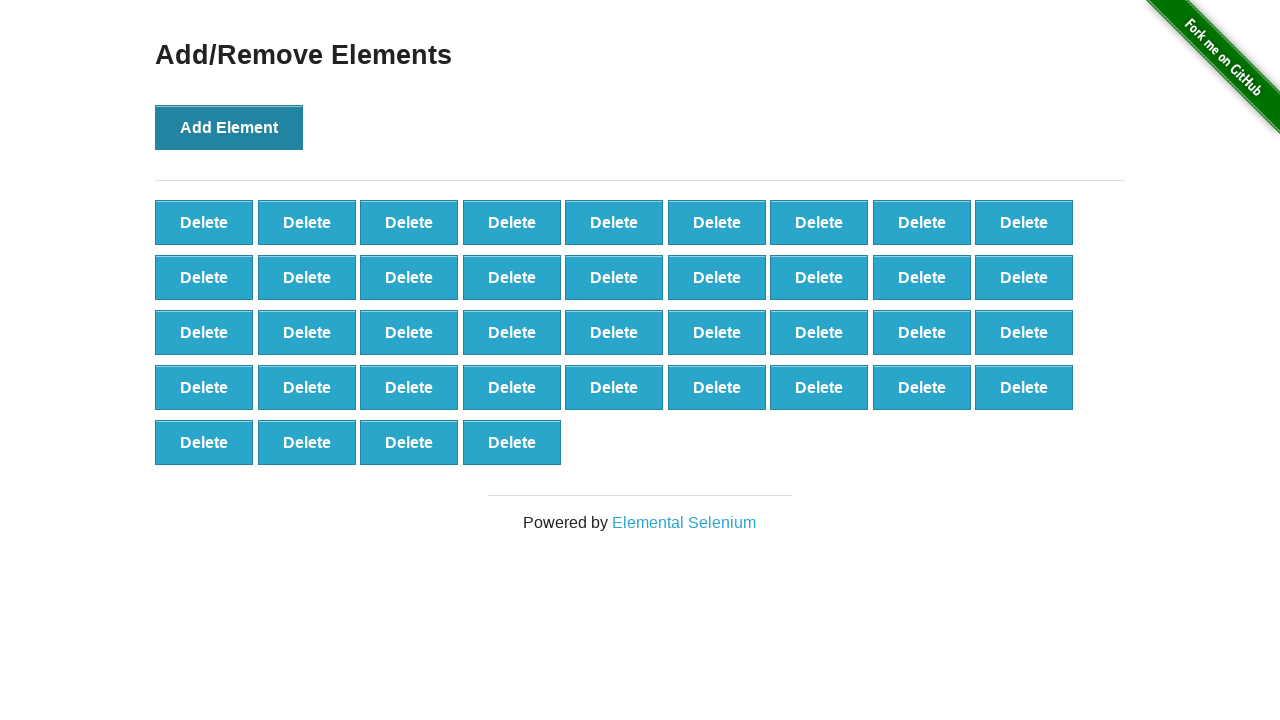

Clicked 'Add Element' button (iteration 41/100) at (229, 127) on button[onclick='addElement()']
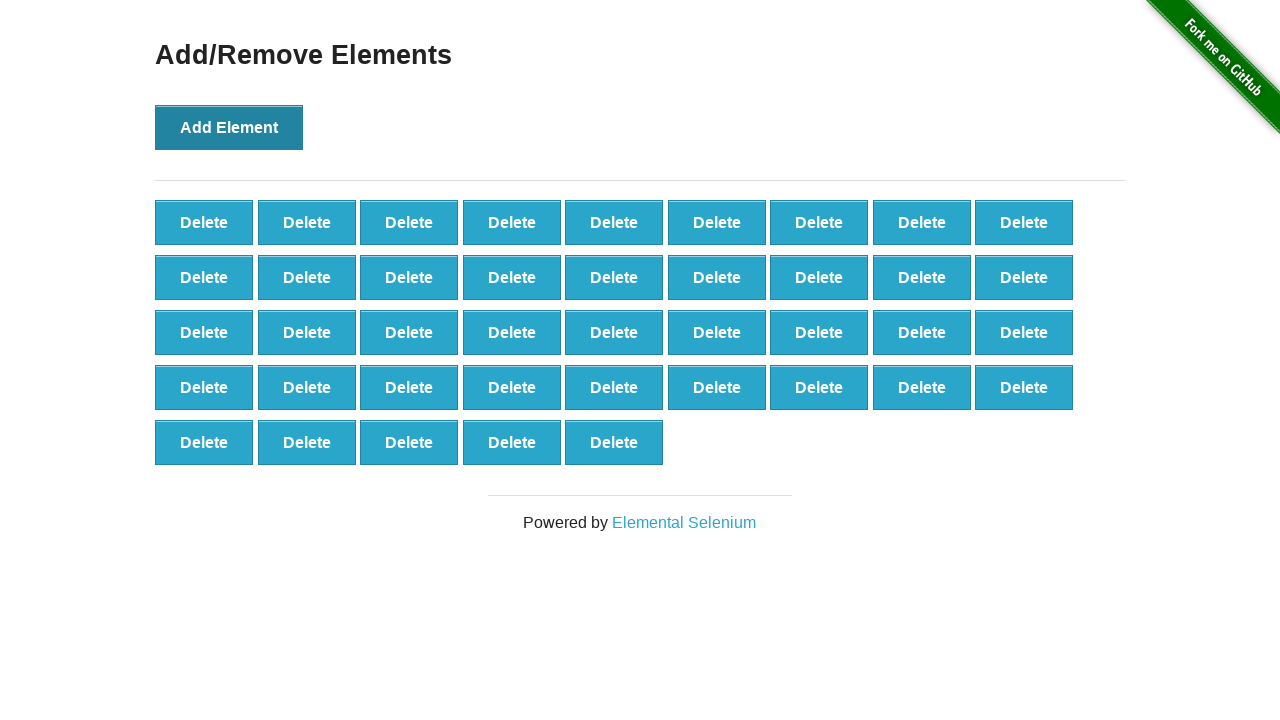

Clicked 'Add Element' button (iteration 42/100) at (229, 127) on button[onclick='addElement()']
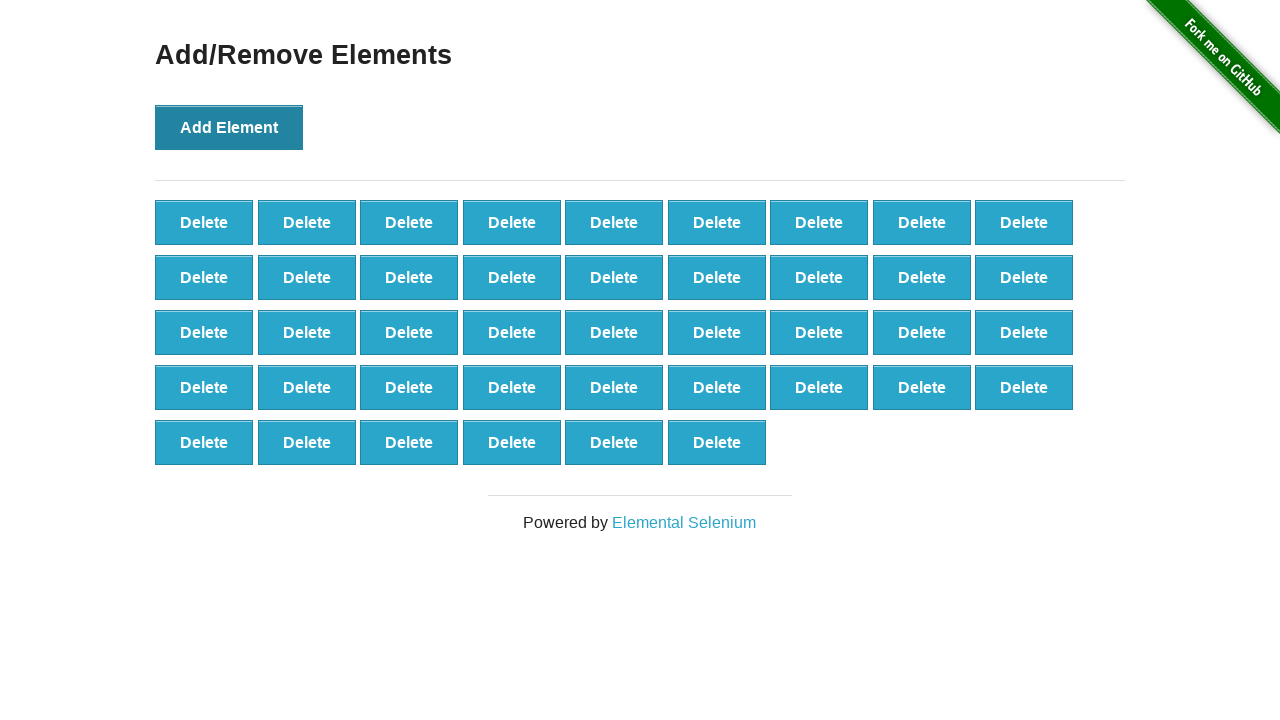

Clicked 'Add Element' button (iteration 43/100) at (229, 127) on button[onclick='addElement()']
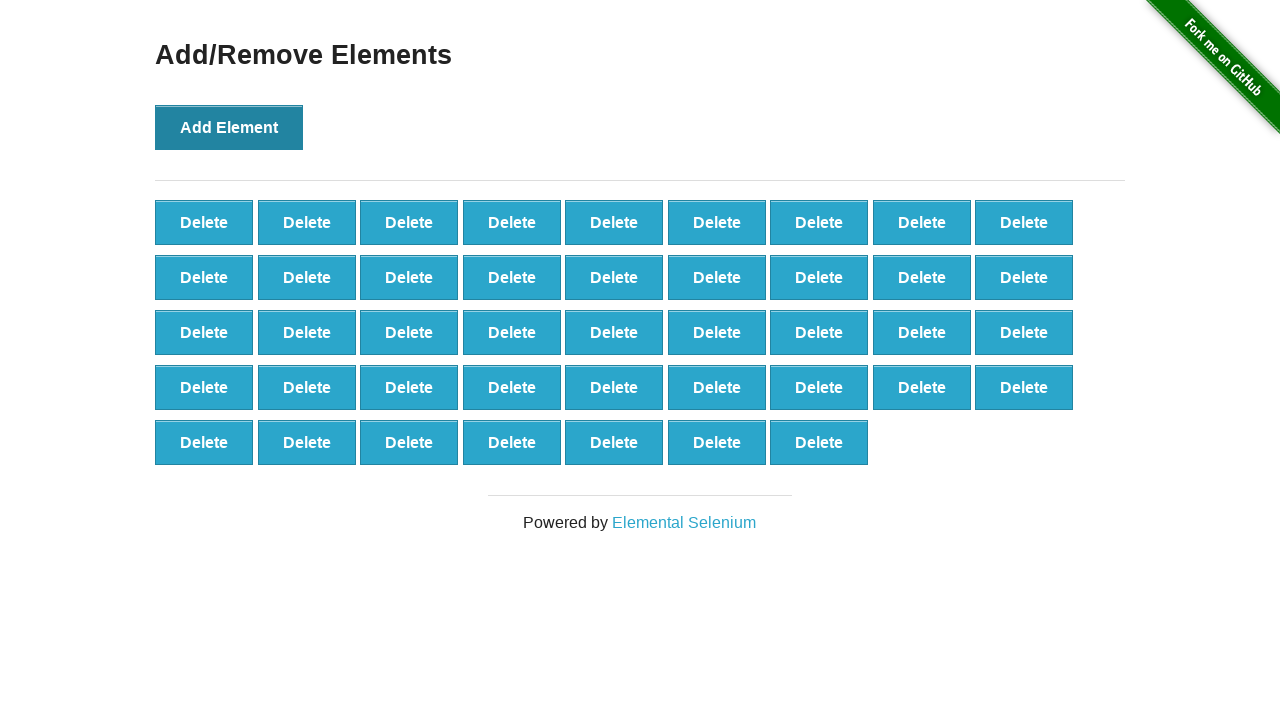

Clicked 'Add Element' button (iteration 44/100) at (229, 127) on button[onclick='addElement()']
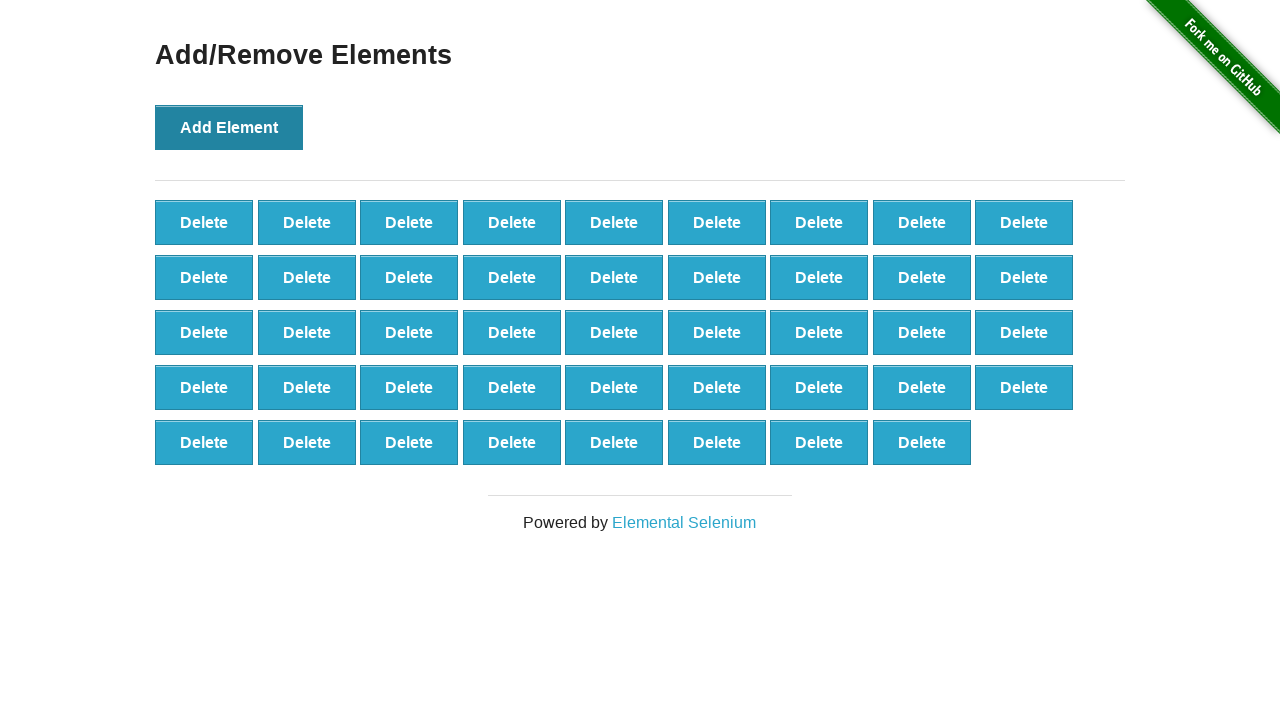

Clicked 'Add Element' button (iteration 45/100) at (229, 127) on button[onclick='addElement()']
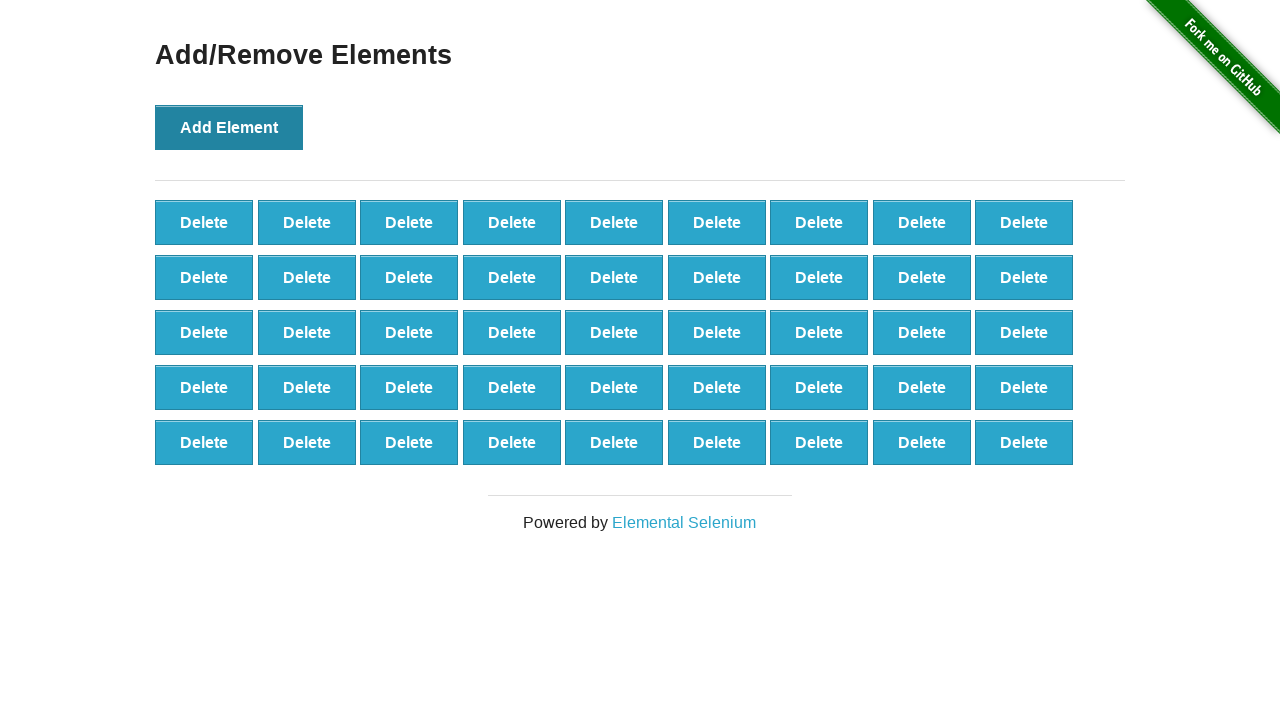

Clicked 'Add Element' button (iteration 46/100) at (229, 127) on button[onclick='addElement()']
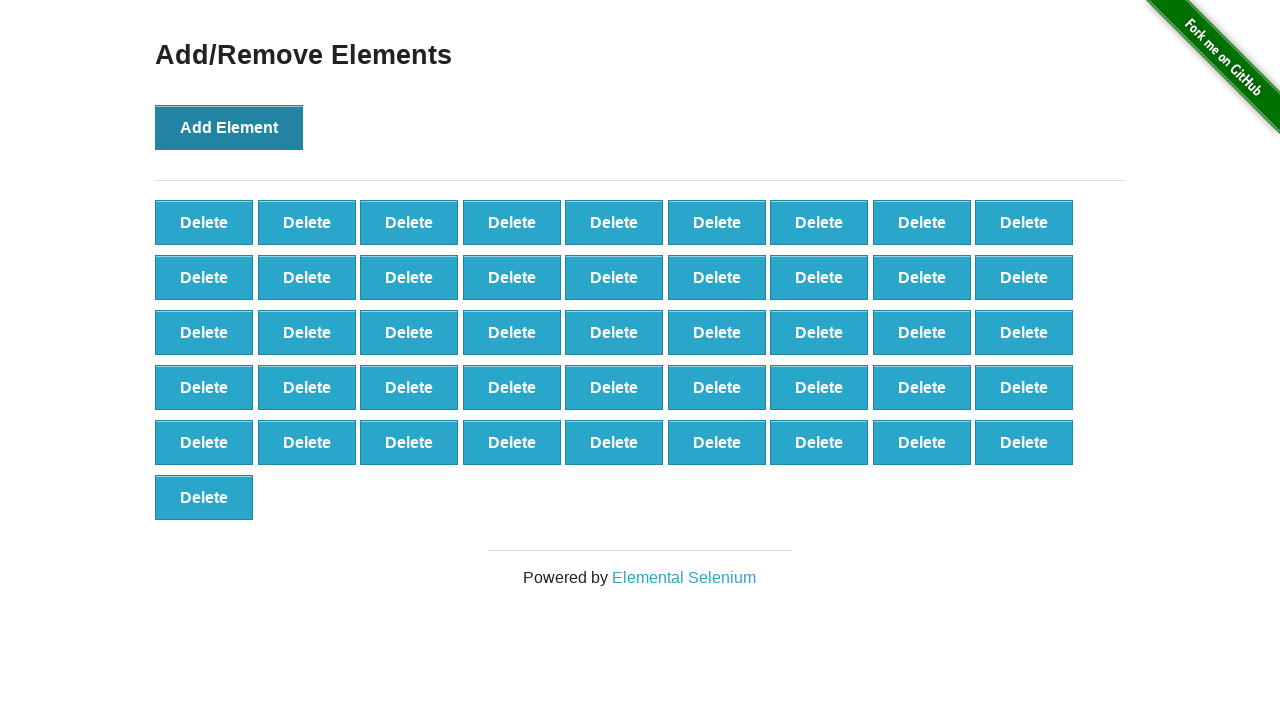

Clicked 'Add Element' button (iteration 47/100) at (229, 127) on button[onclick='addElement()']
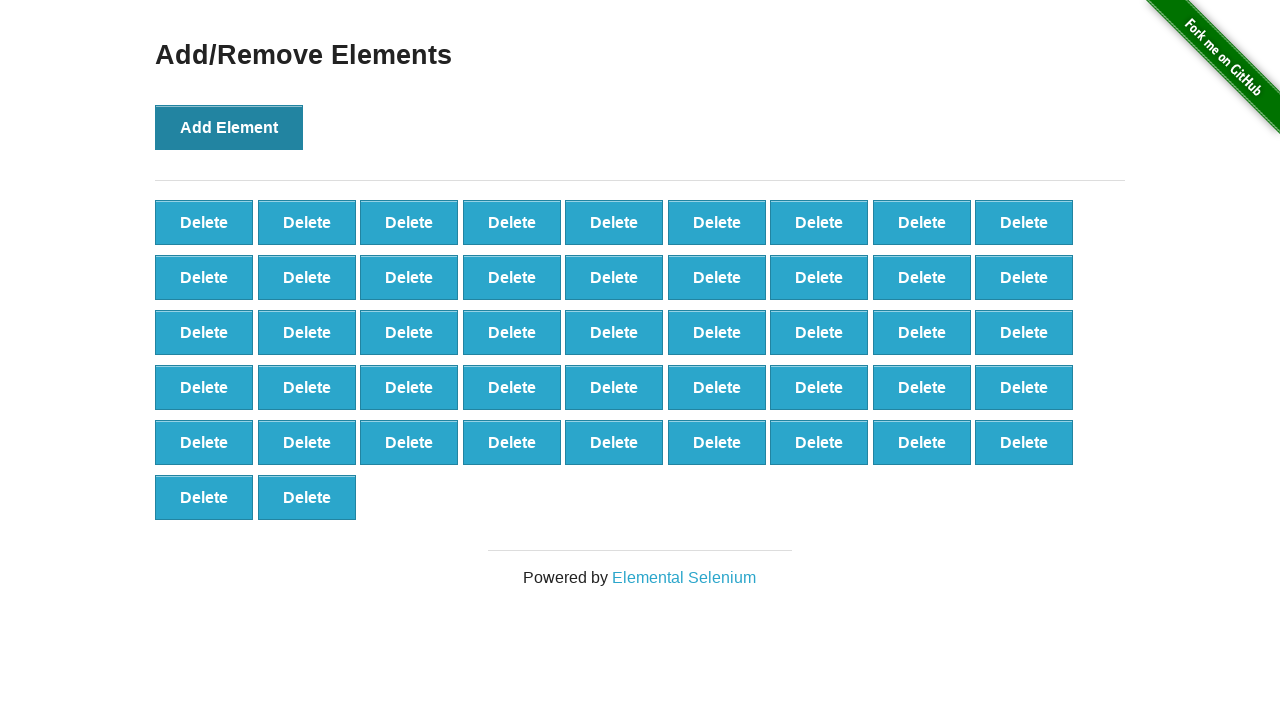

Clicked 'Add Element' button (iteration 48/100) at (229, 127) on button[onclick='addElement()']
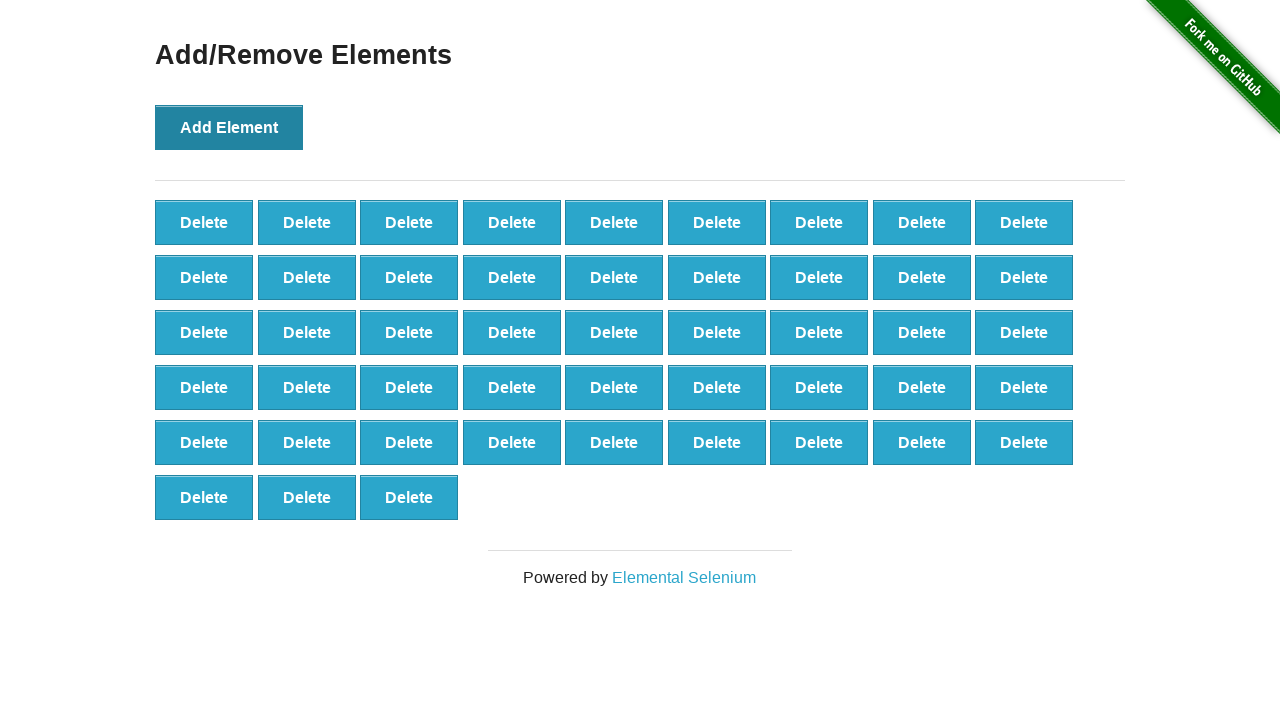

Clicked 'Add Element' button (iteration 49/100) at (229, 127) on button[onclick='addElement()']
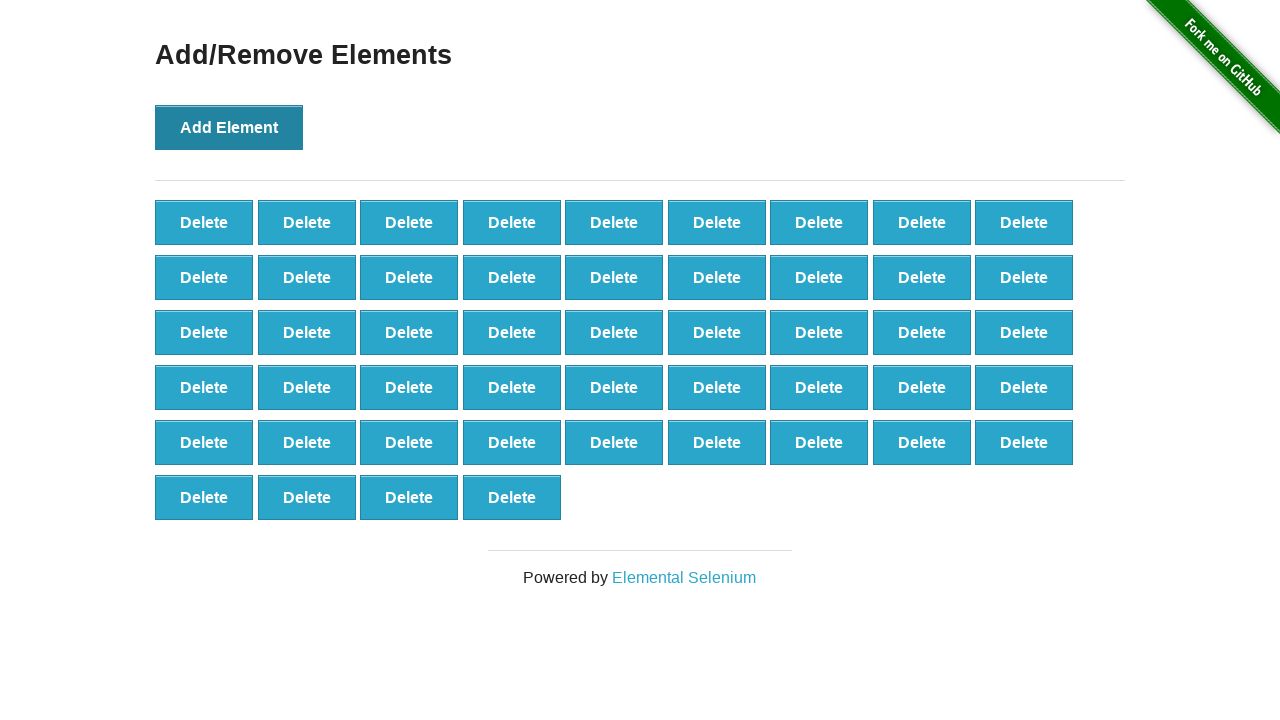

Clicked 'Add Element' button (iteration 50/100) at (229, 127) on button[onclick='addElement()']
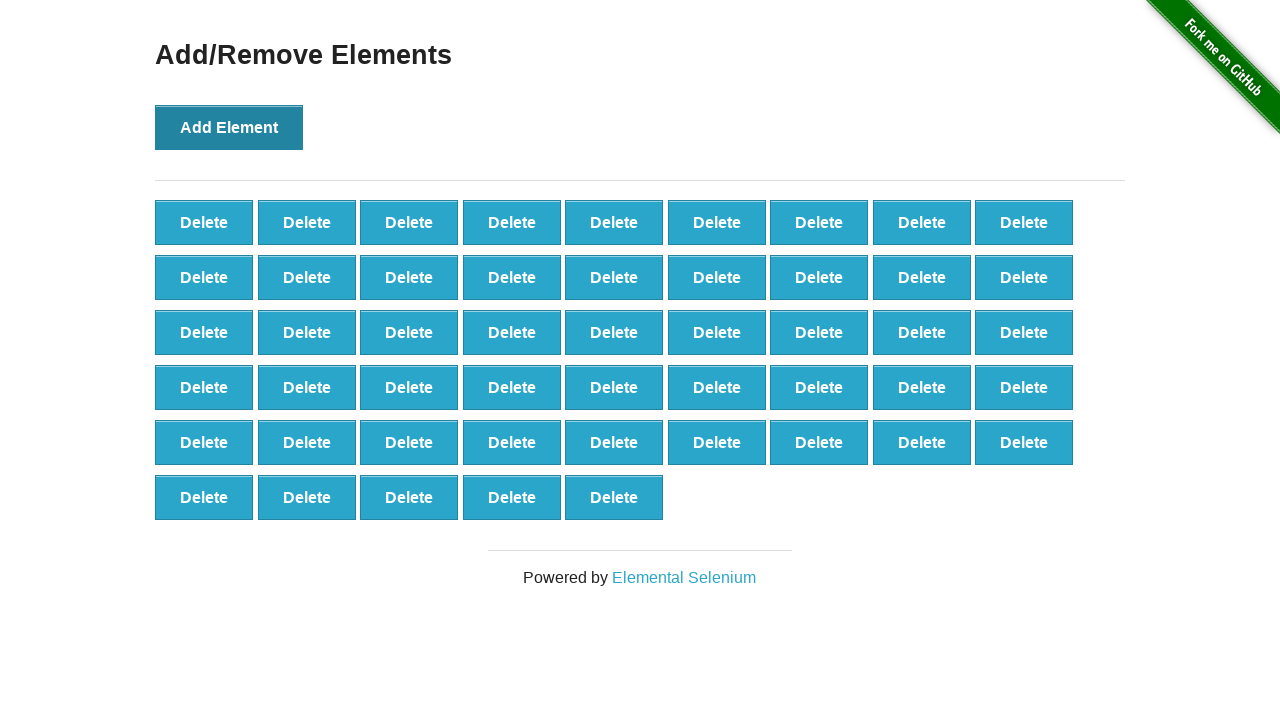

Clicked 'Add Element' button (iteration 51/100) at (229, 127) on button[onclick='addElement()']
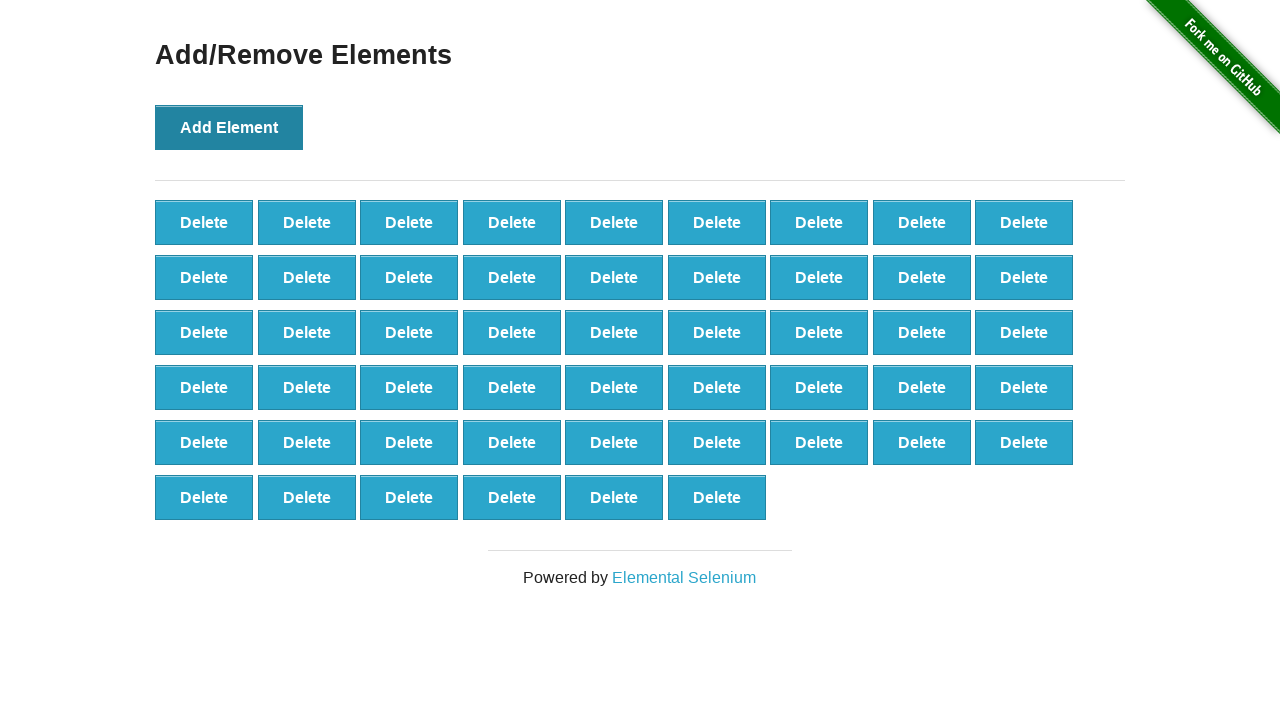

Clicked 'Add Element' button (iteration 52/100) at (229, 127) on button[onclick='addElement()']
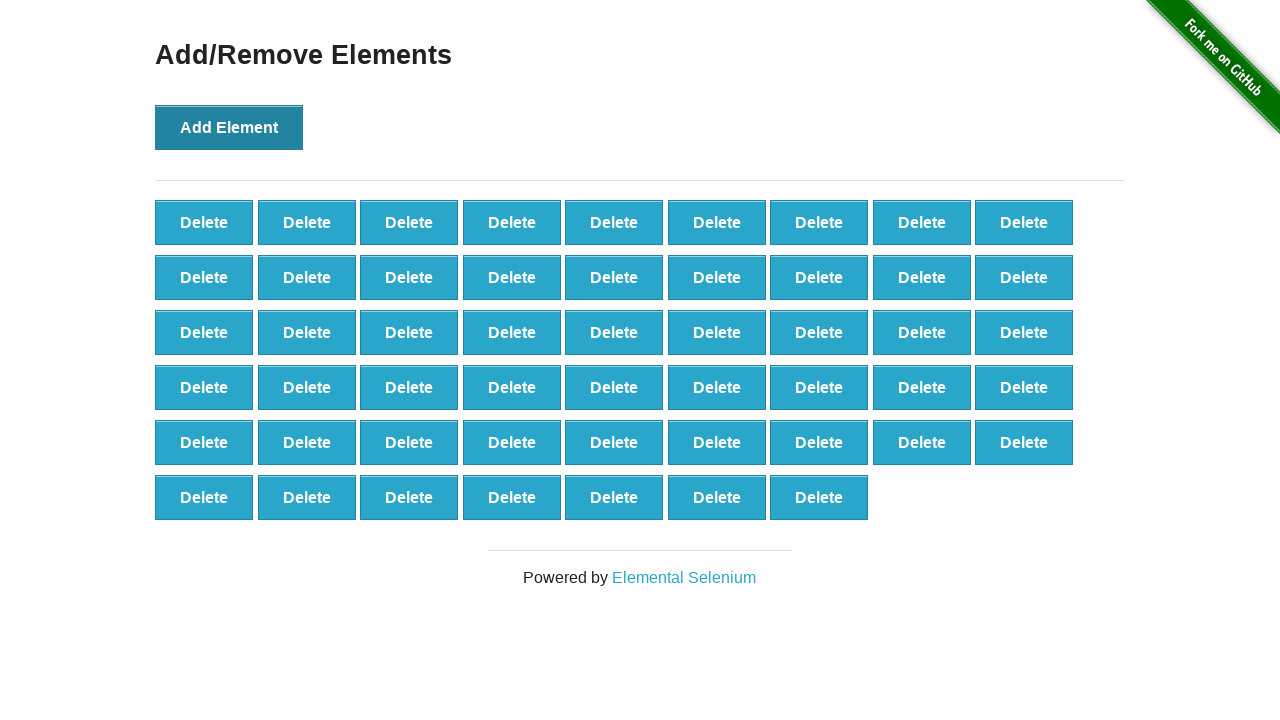

Clicked 'Add Element' button (iteration 53/100) at (229, 127) on button[onclick='addElement()']
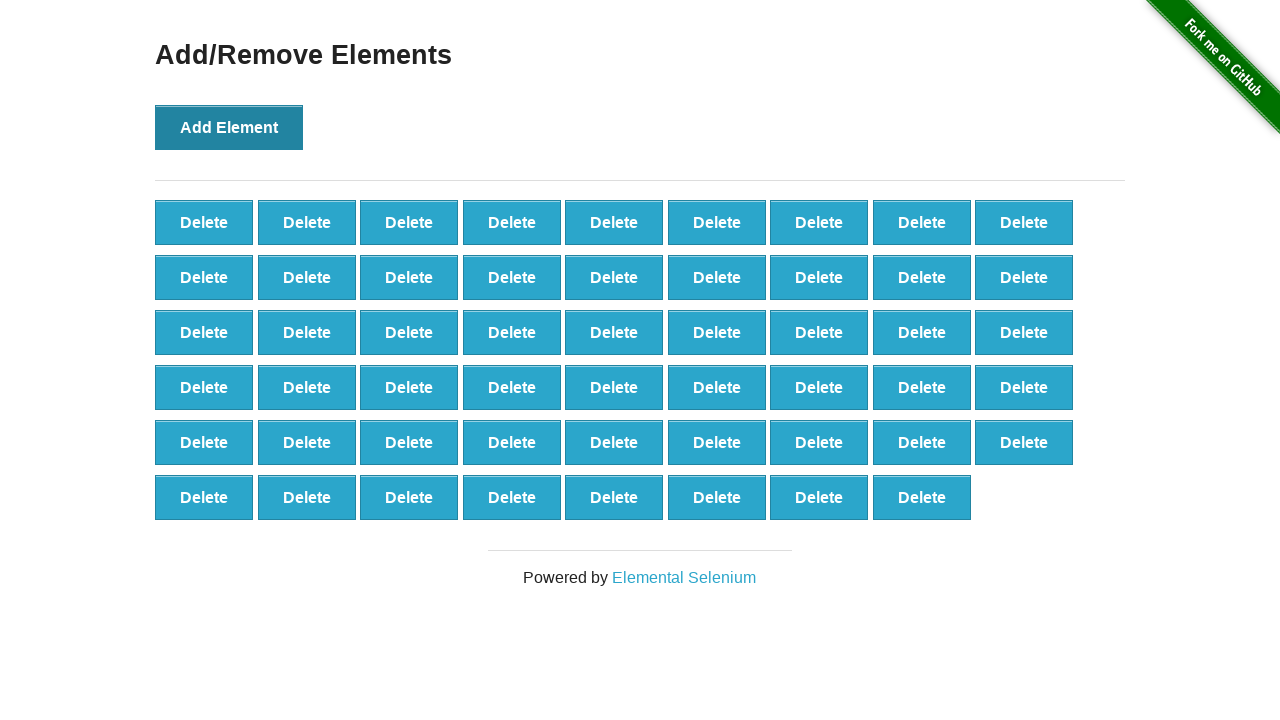

Clicked 'Add Element' button (iteration 54/100) at (229, 127) on button[onclick='addElement()']
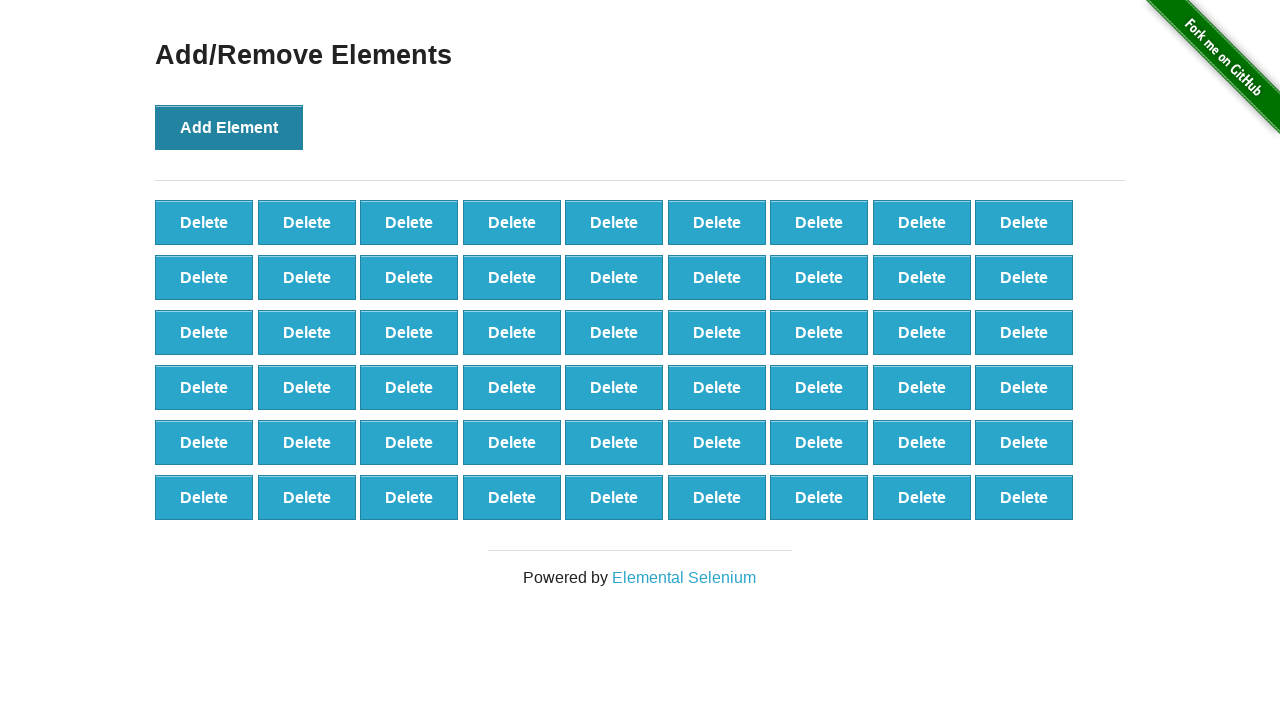

Clicked 'Add Element' button (iteration 55/100) at (229, 127) on button[onclick='addElement()']
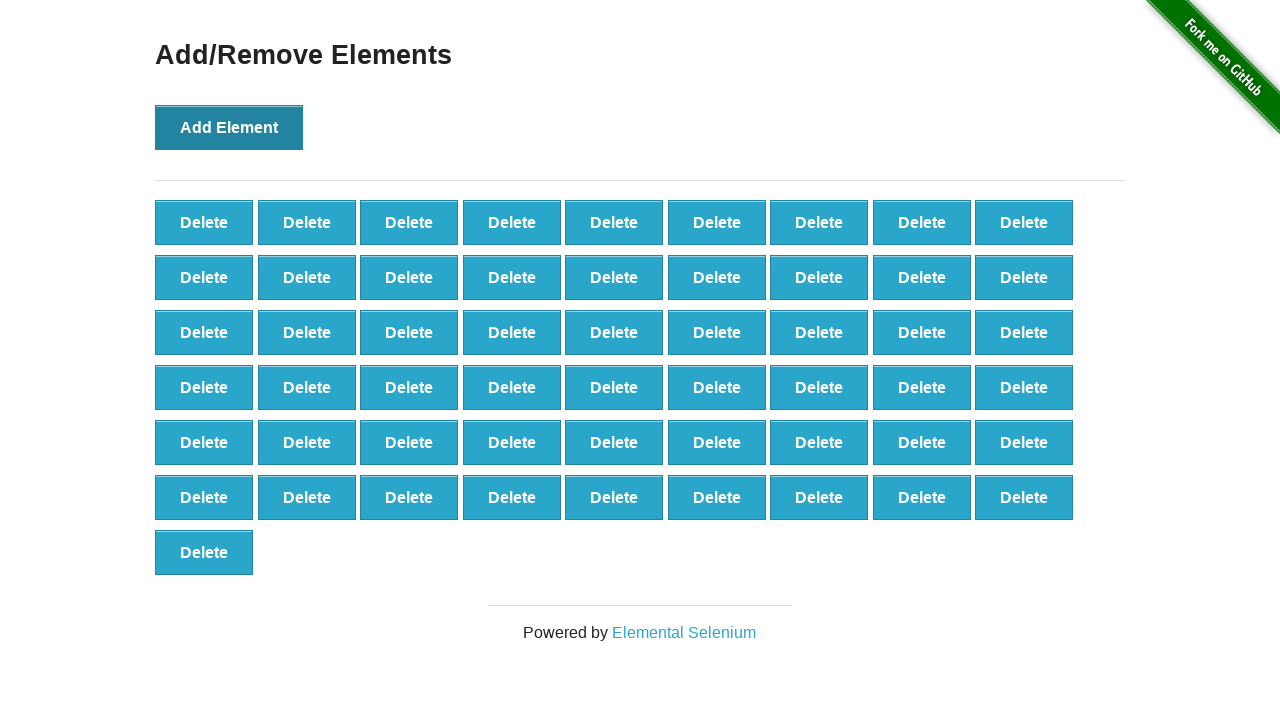

Clicked 'Add Element' button (iteration 56/100) at (229, 127) on button[onclick='addElement()']
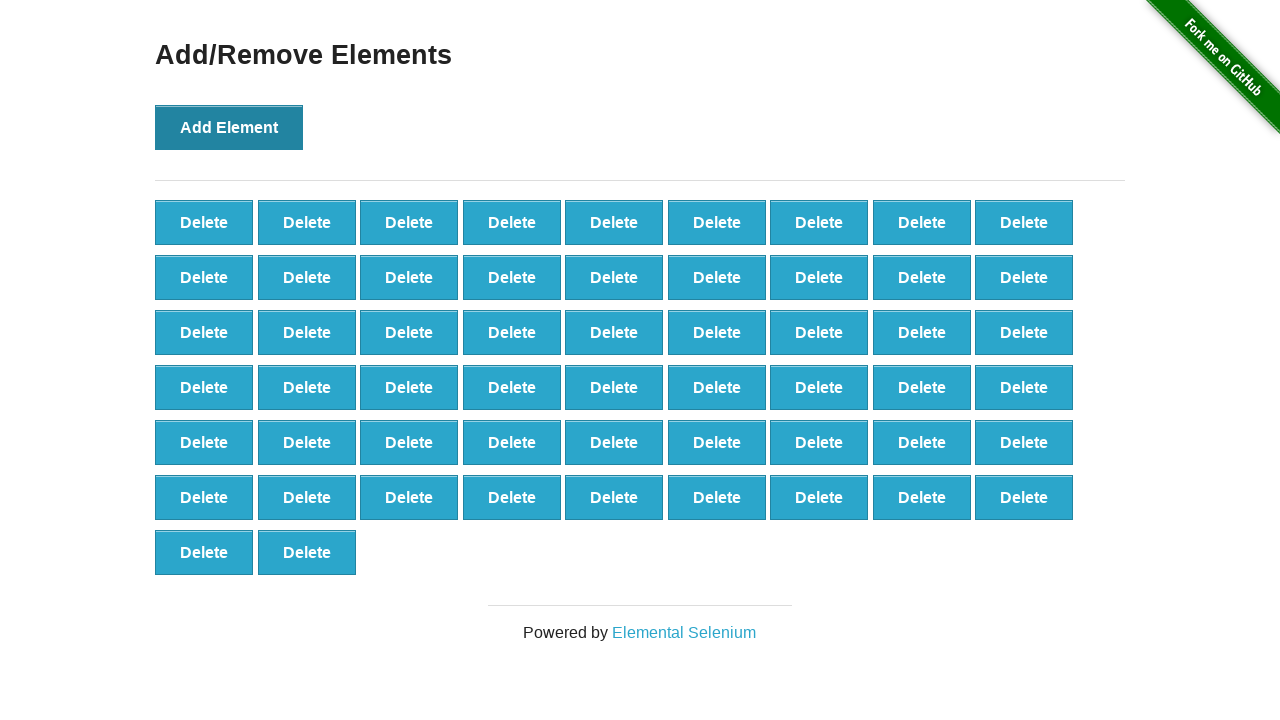

Clicked 'Add Element' button (iteration 57/100) at (229, 127) on button[onclick='addElement()']
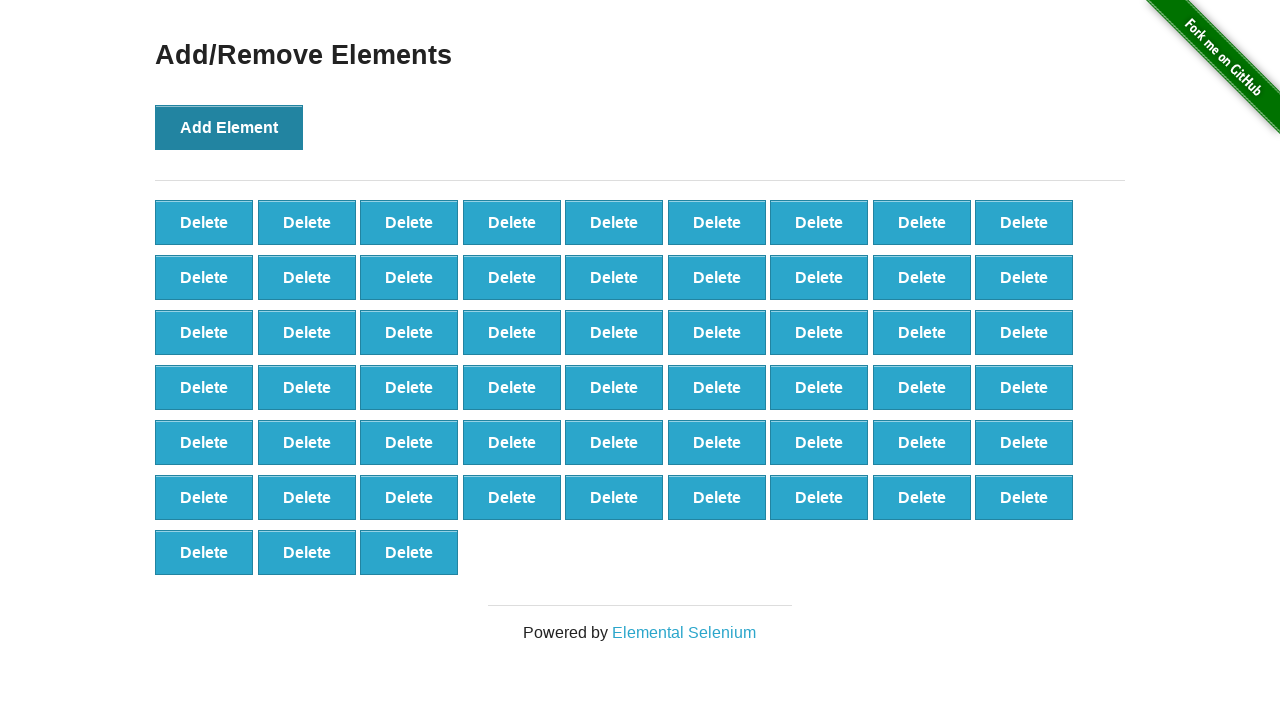

Clicked 'Add Element' button (iteration 58/100) at (229, 127) on button[onclick='addElement()']
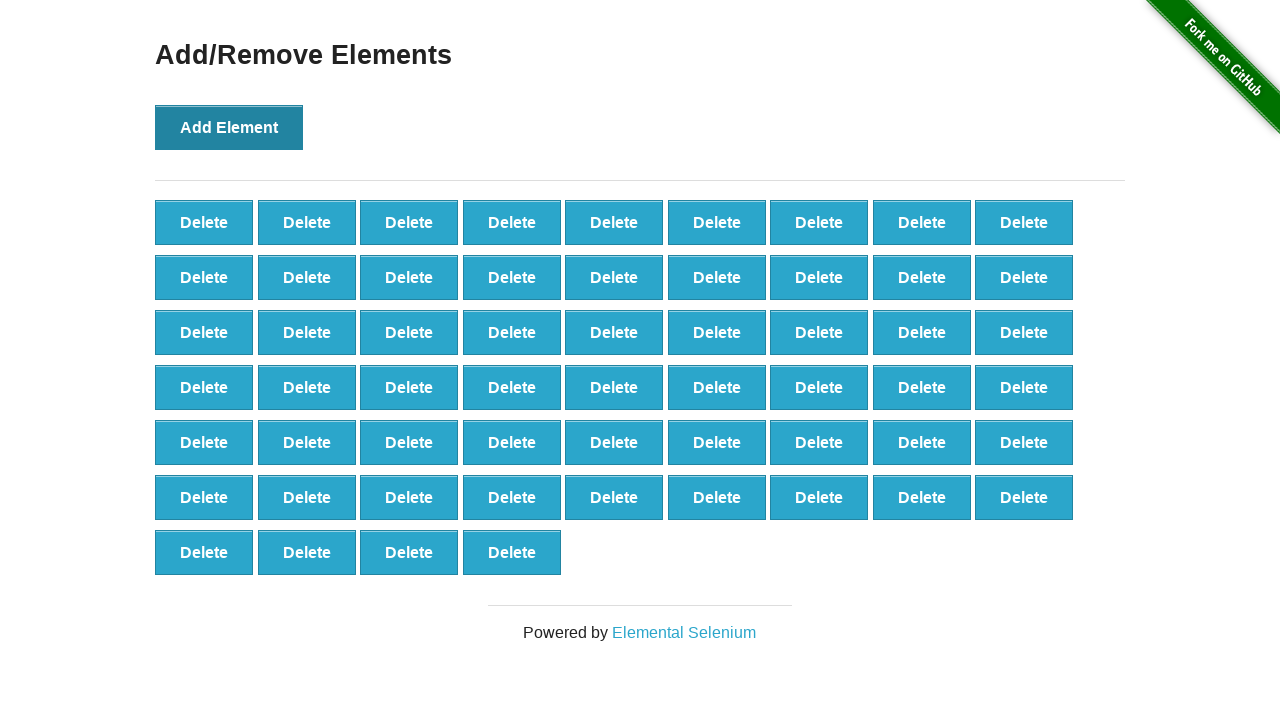

Clicked 'Add Element' button (iteration 59/100) at (229, 127) on button[onclick='addElement()']
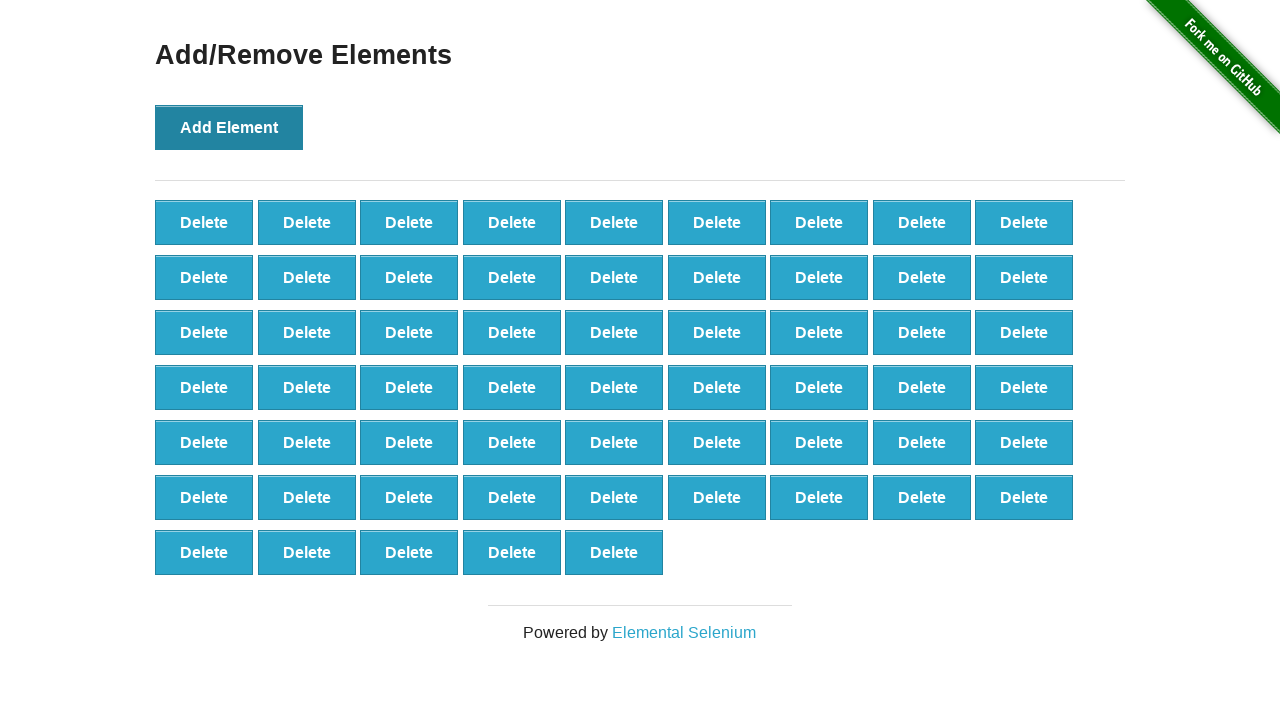

Clicked 'Add Element' button (iteration 60/100) at (229, 127) on button[onclick='addElement()']
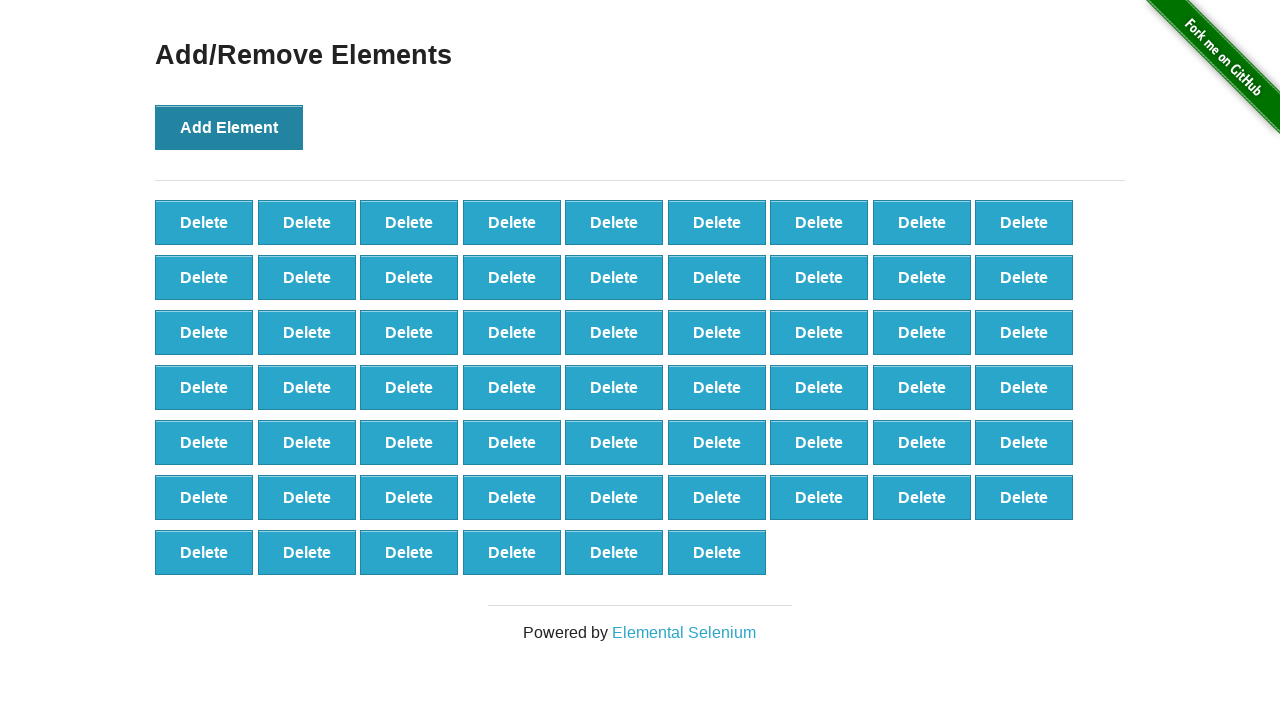

Clicked 'Add Element' button (iteration 61/100) at (229, 127) on button[onclick='addElement()']
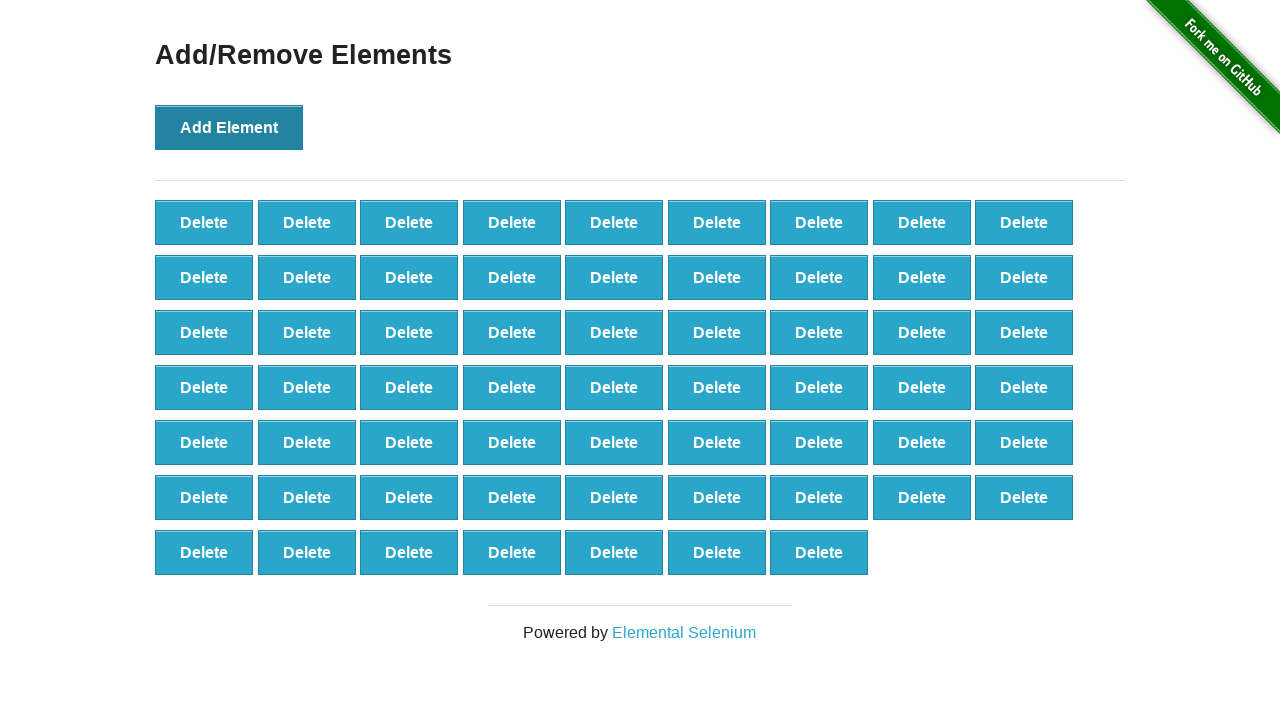

Clicked 'Add Element' button (iteration 62/100) at (229, 127) on button[onclick='addElement()']
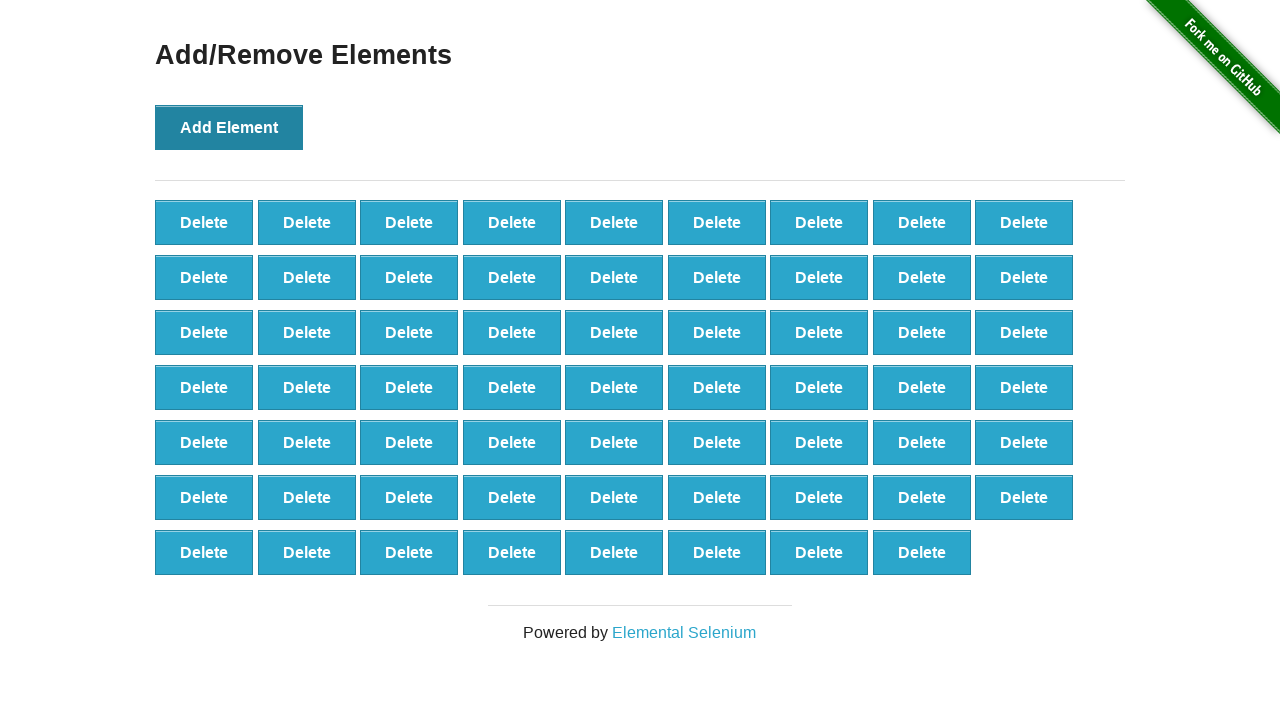

Clicked 'Add Element' button (iteration 63/100) at (229, 127) on button[onclick='addElement()']
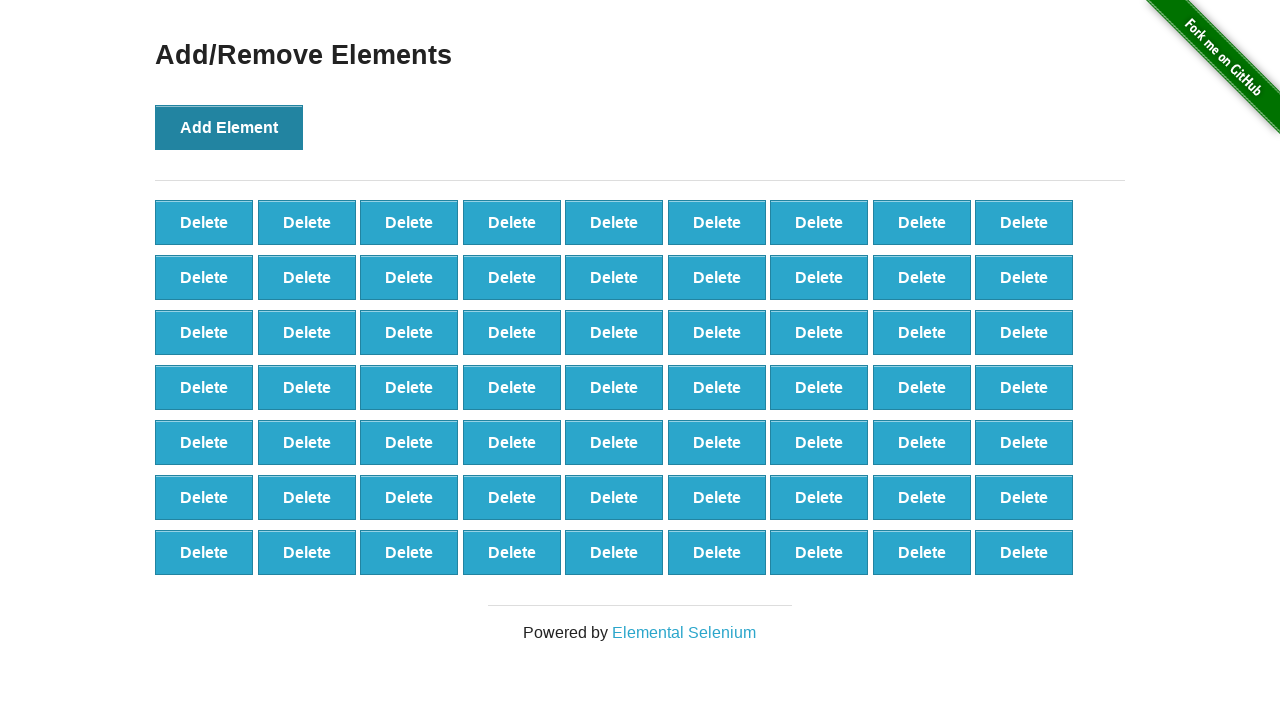

Clicked 'Add Element' button (iteration 64/100) at (229, 127) on button[onclick='addElement()']
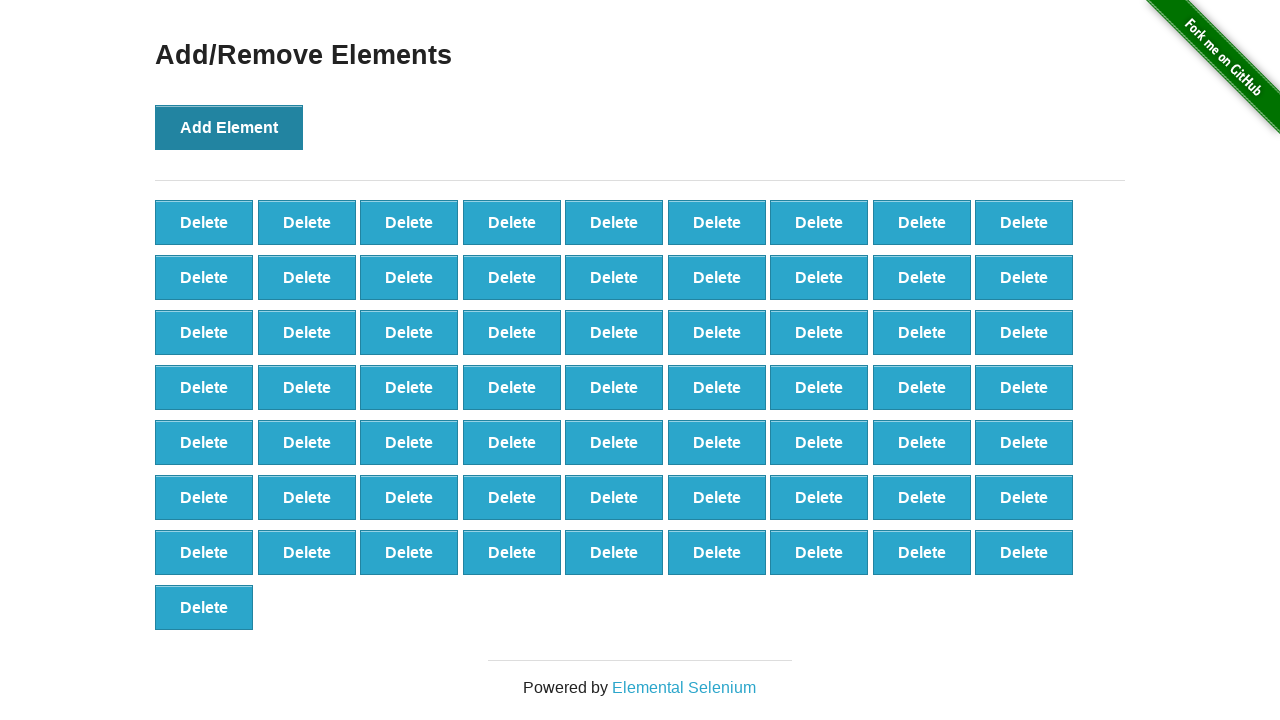

Clicked 'Add Element' button (iteration 65/100) at (229, 127) on button[onclick='addElement()']
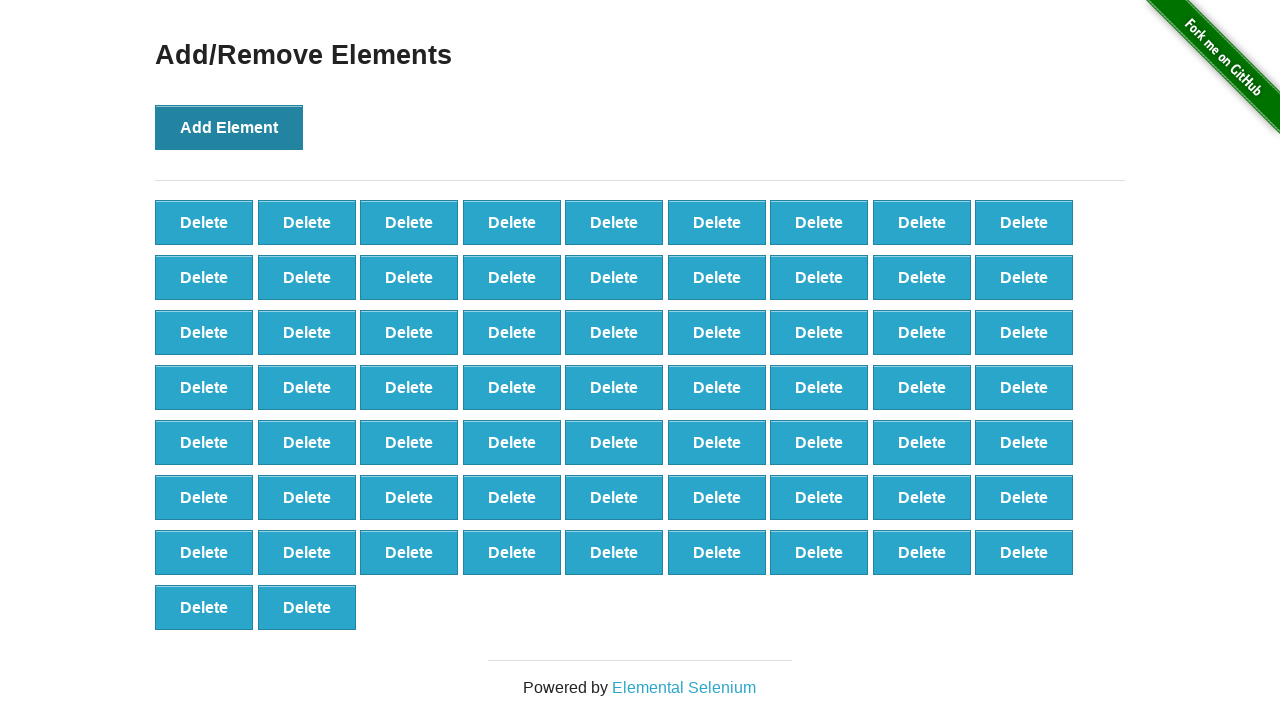

Clicked 'Add Element' button (iteration 66/100) at (229, 127) on button[onclick='addElement()']
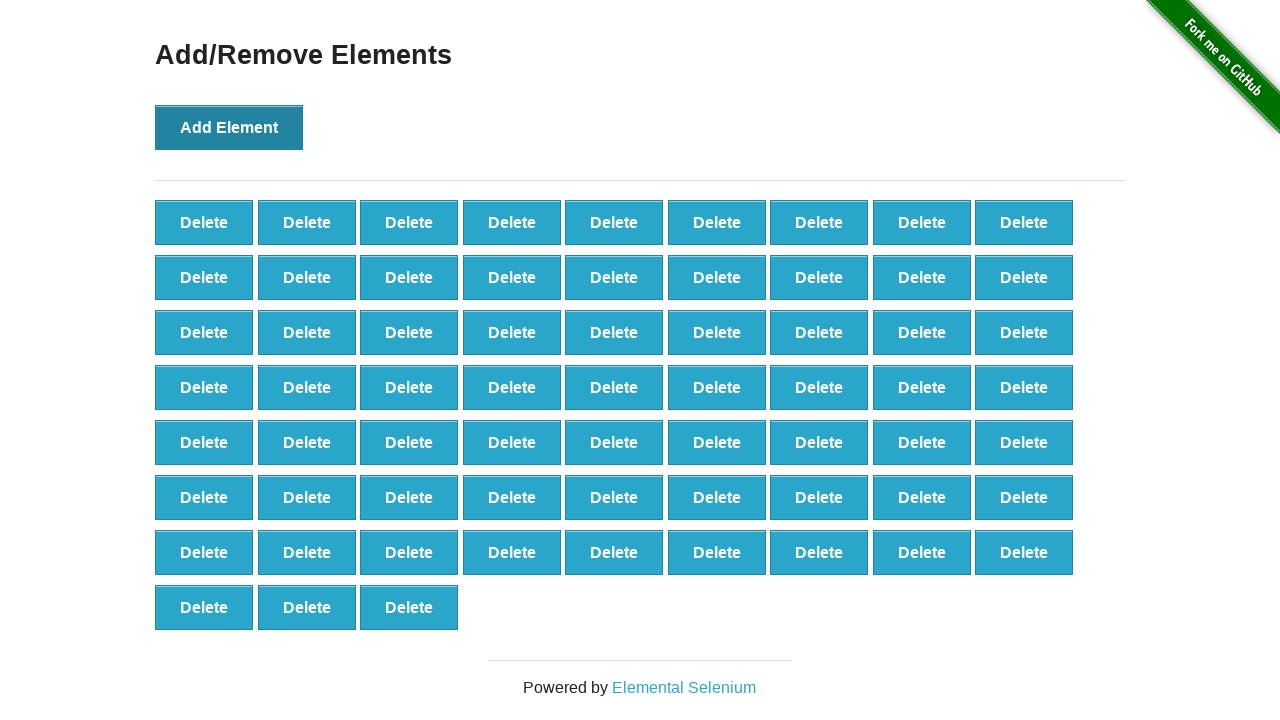

Clicked 'Add Element' button (iteration 67/100) at (229, 127) on button[onclick='addElement()']
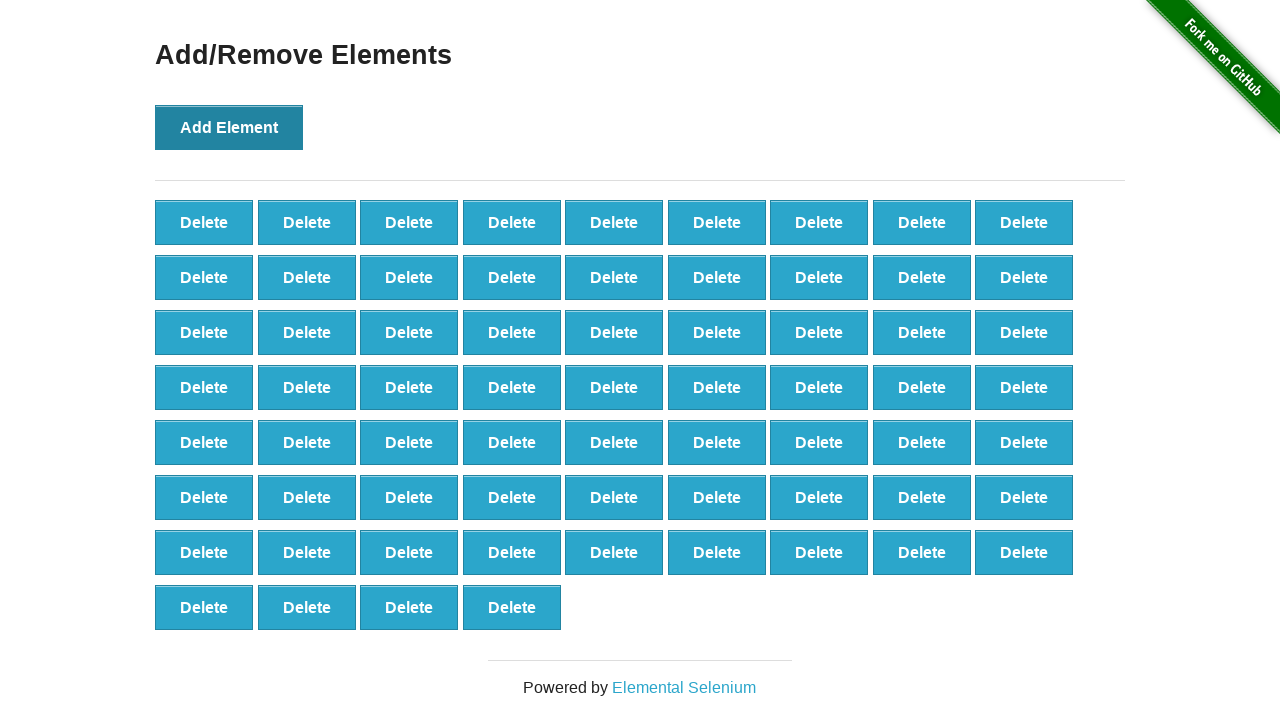

Clicked 'Add Element' button (iteration 68/100) at (229, 127) on button[onclick='addElement()']
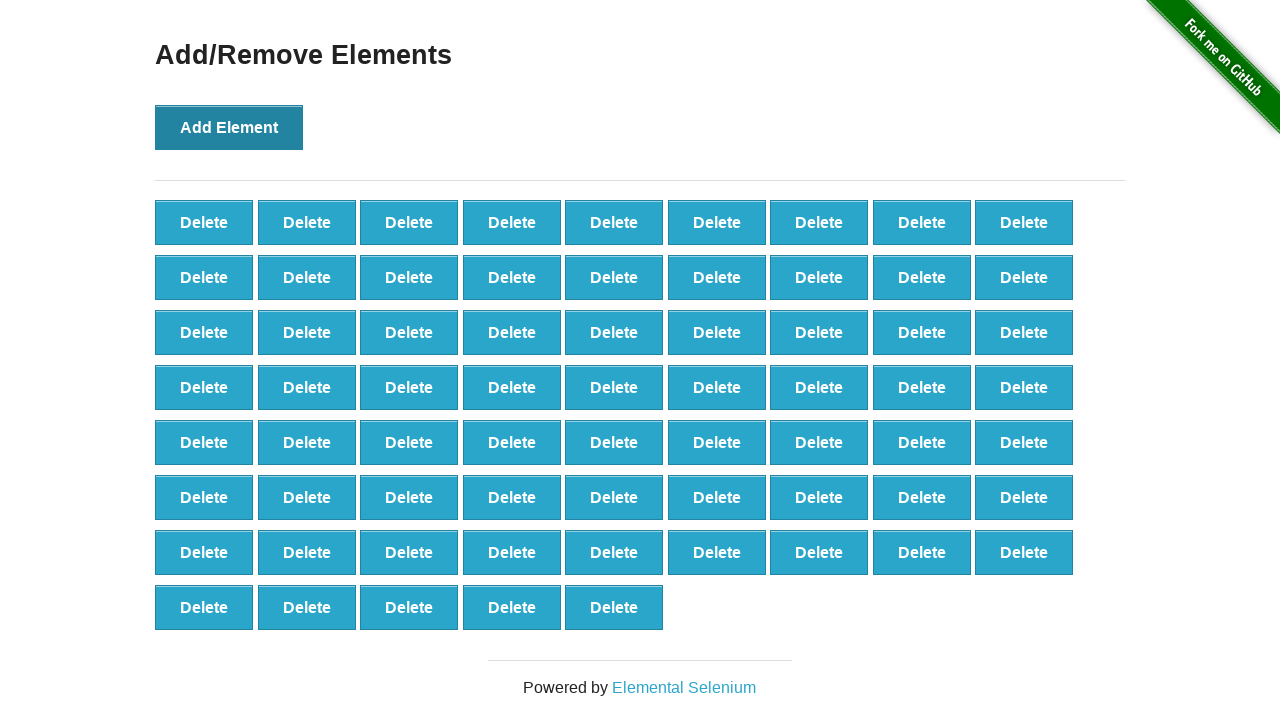

Clicked 'Add Element' button (iteration 69/100) at (229, 127) on button[onclick='addElement()']
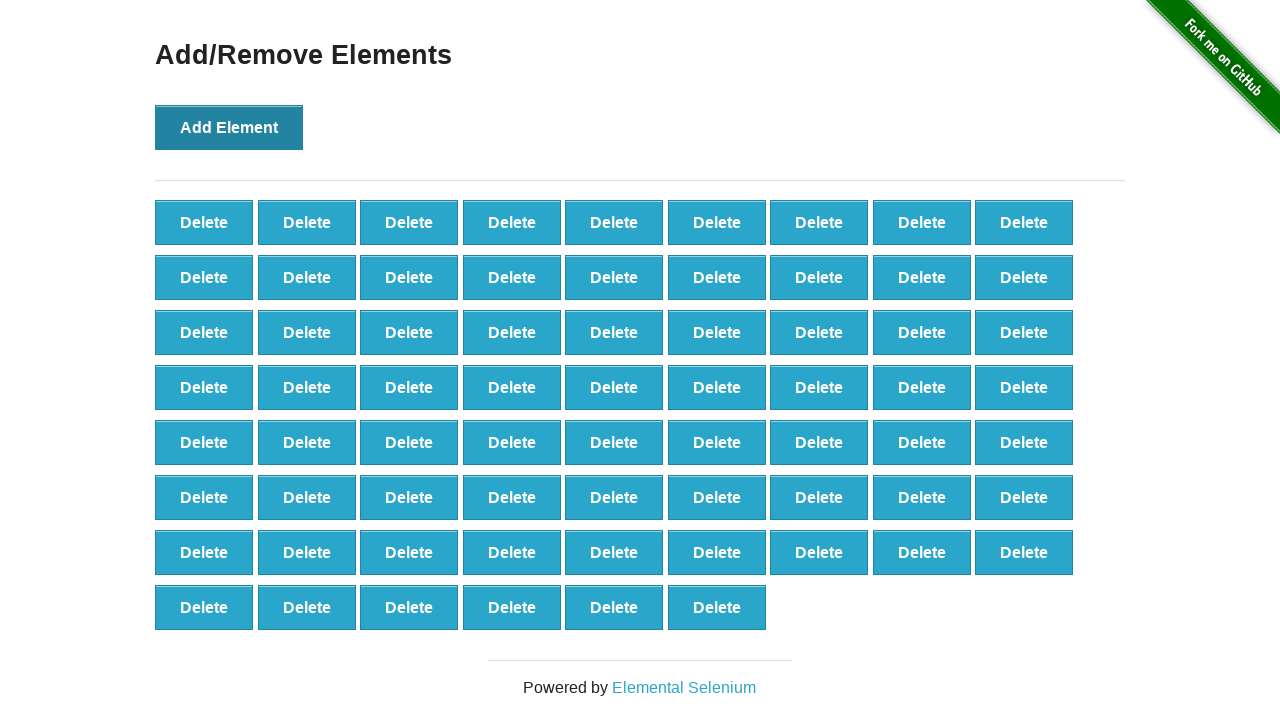

Clicked 'Add Element' button (iteration 70/100) at (229, 127) on button[onclick='addElement()']
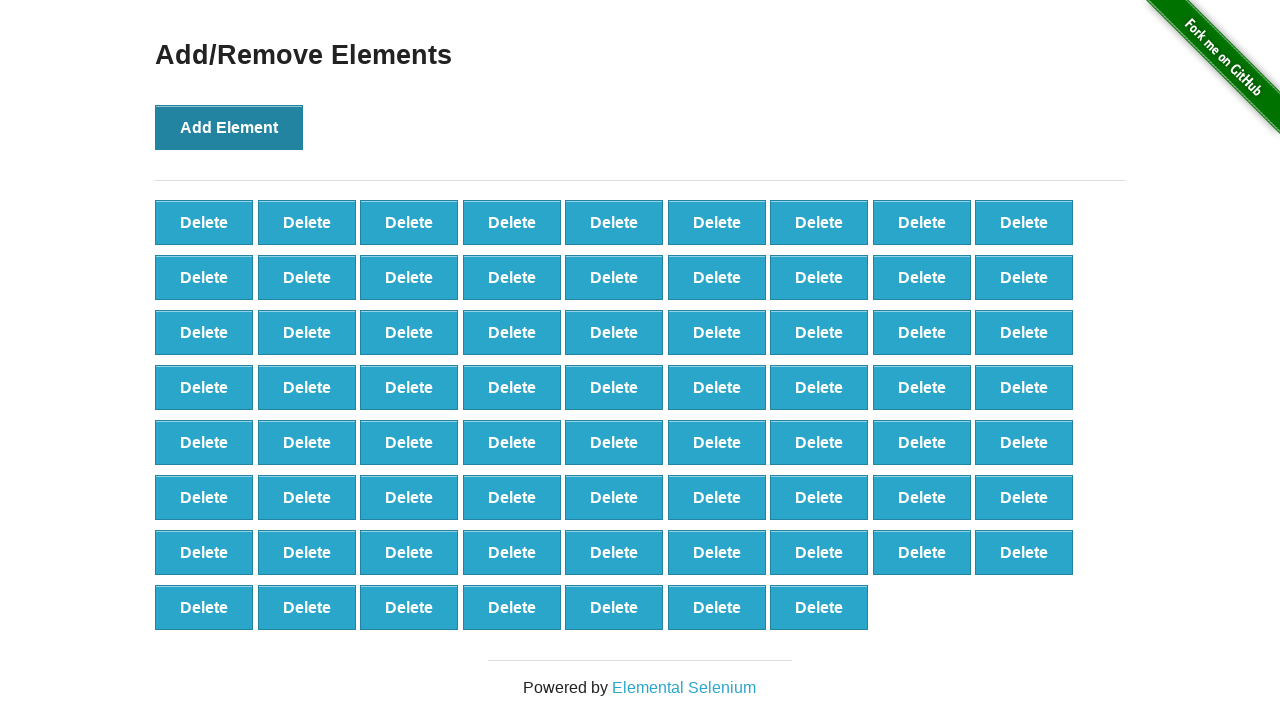

Clicked 'Add Element' button (iteration 71/100) at (229, 127) on button[onclick='addElement()']
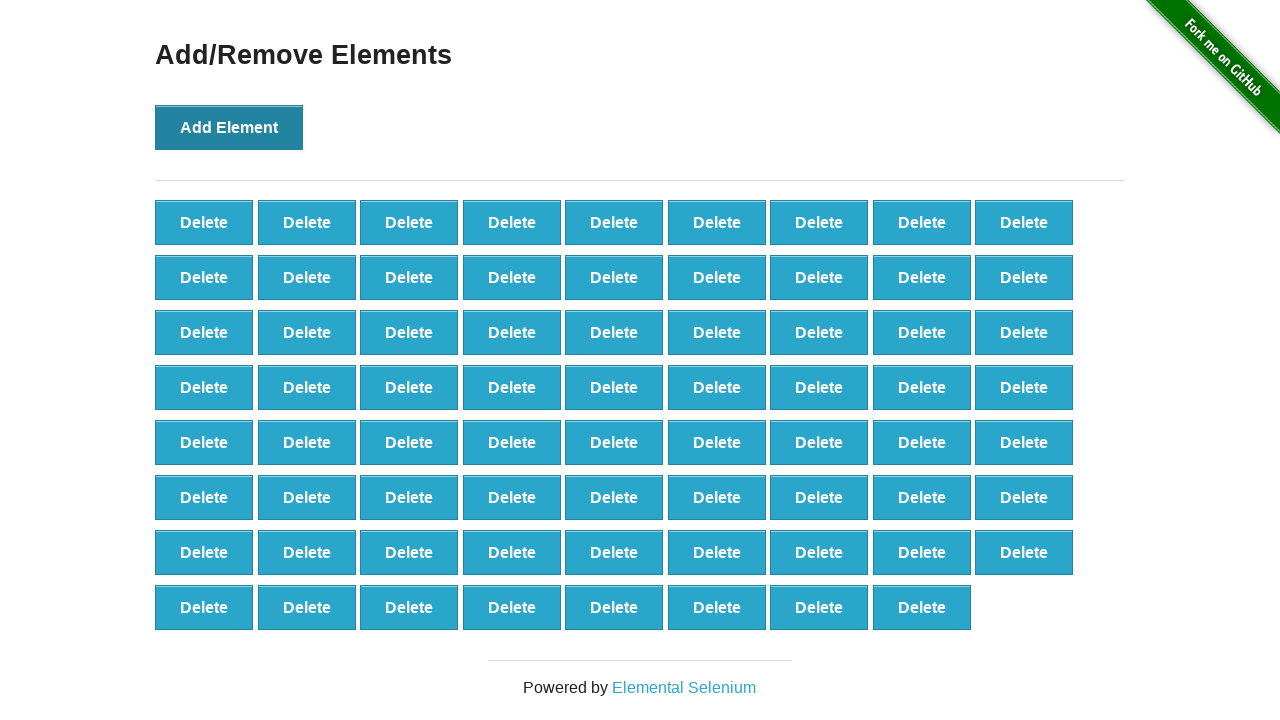

Clicked 'Add Element' button (iteration 72/100) at (229, 127) on button[onclick='addElement()']
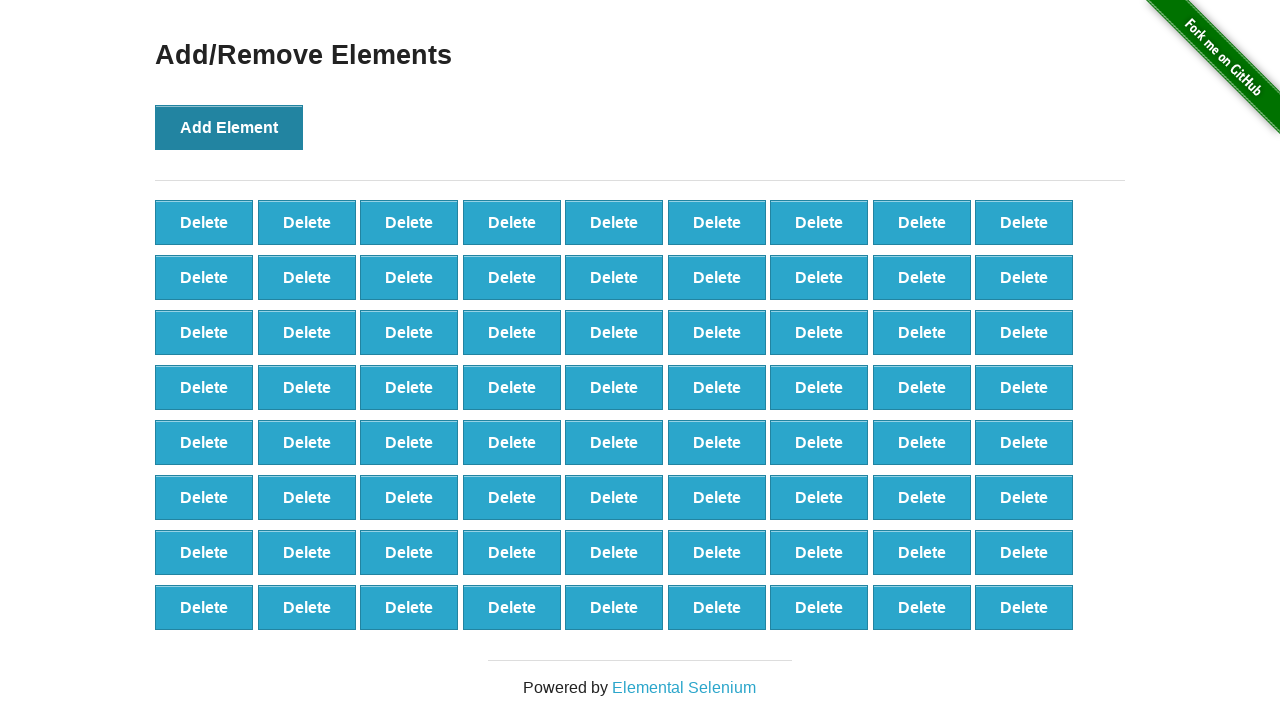

Clicked 'Add Element' button (iteration 73/100) at (229, 127) on button[onclick='addElement()']
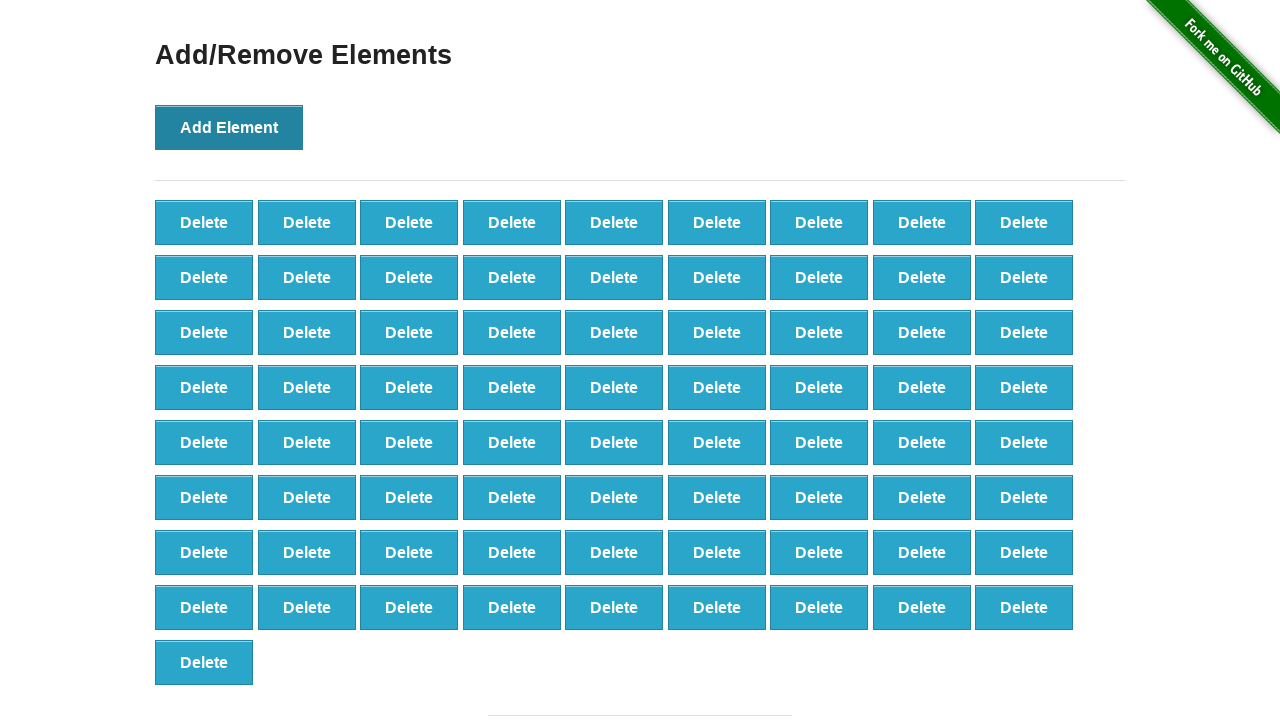

Clicked 'Add Element' button (iteration 74/100) at (229, 127) on button[onclick='addElement()']
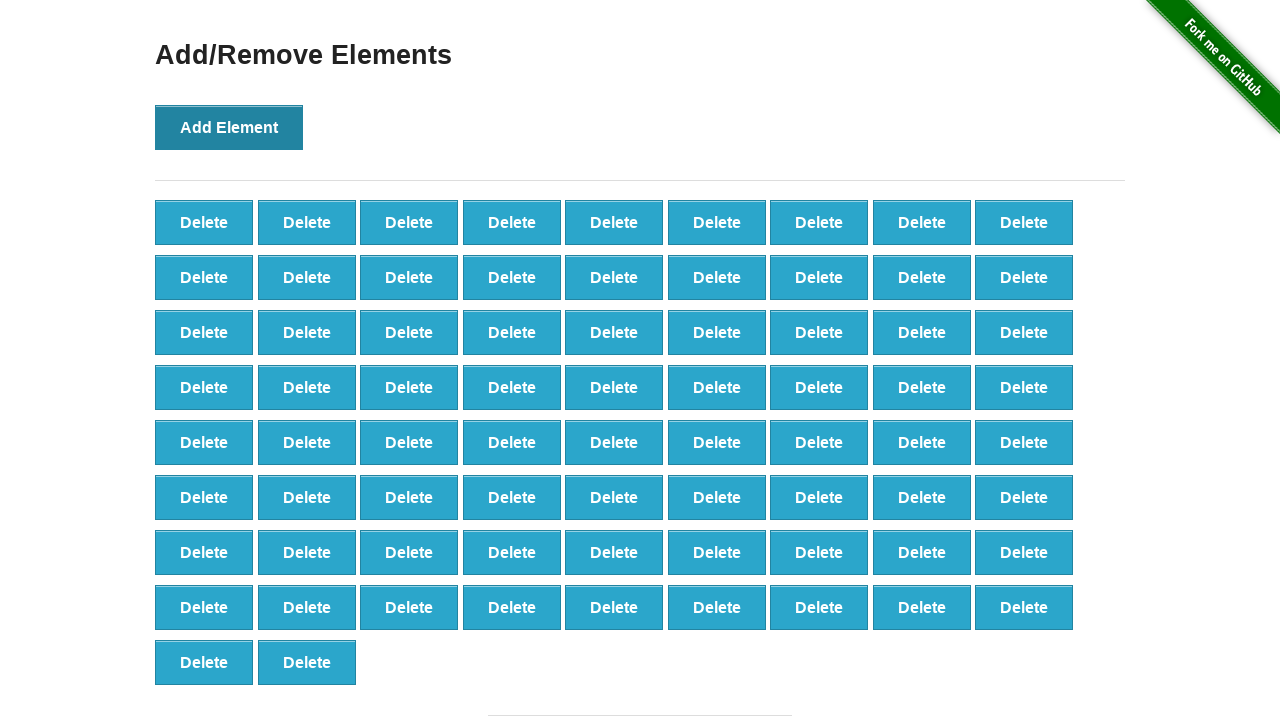

Clicked 'Add Element' button (iteration 75/100) at (229, 127) on button[onclick='addElement()']
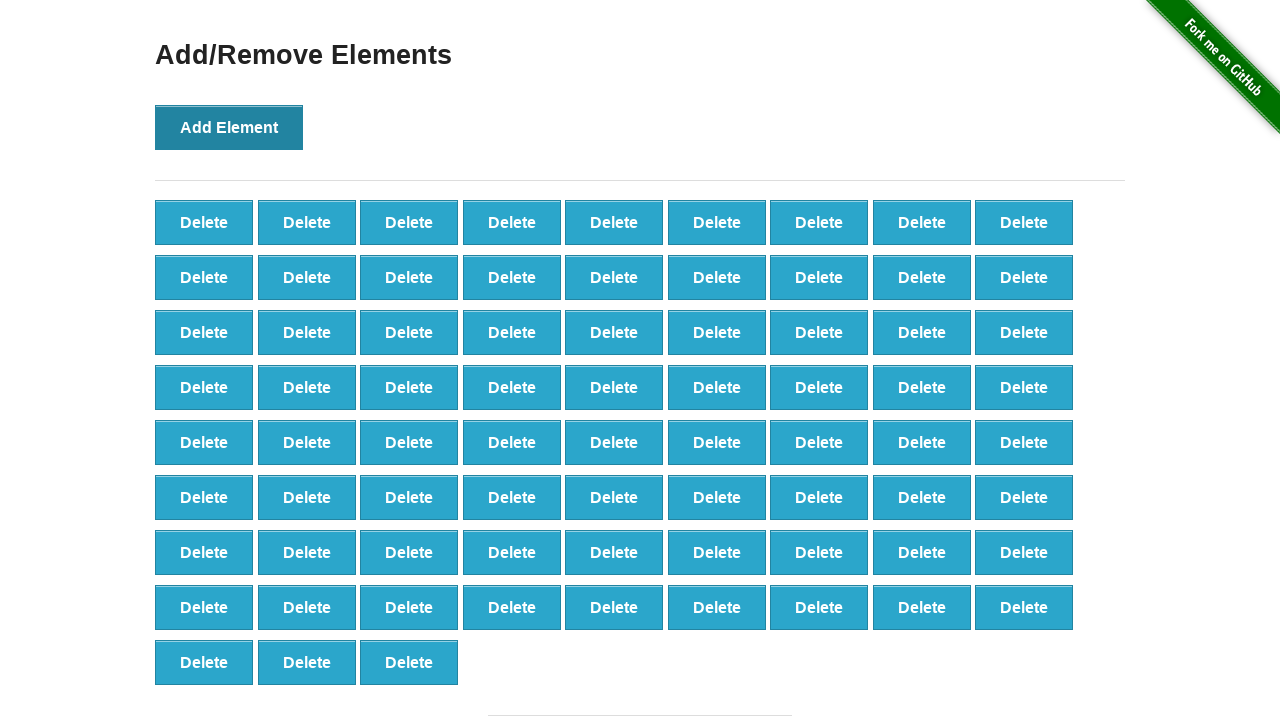

Clicked 'Add Element' button (iteration 76/100) at (229, 127) on button[onclick='addElement()']
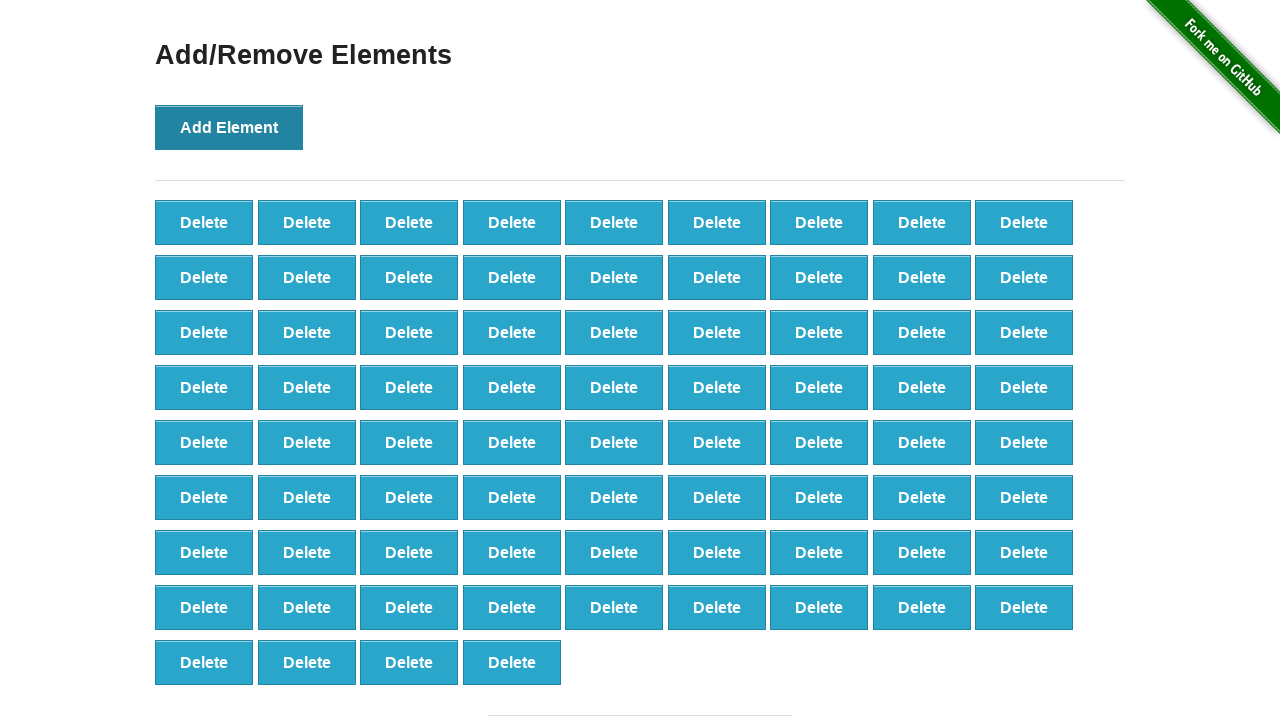

Clicked 'Add Element' button (iteration 77/100) at (229, 127) on button[onclick='addElement()']
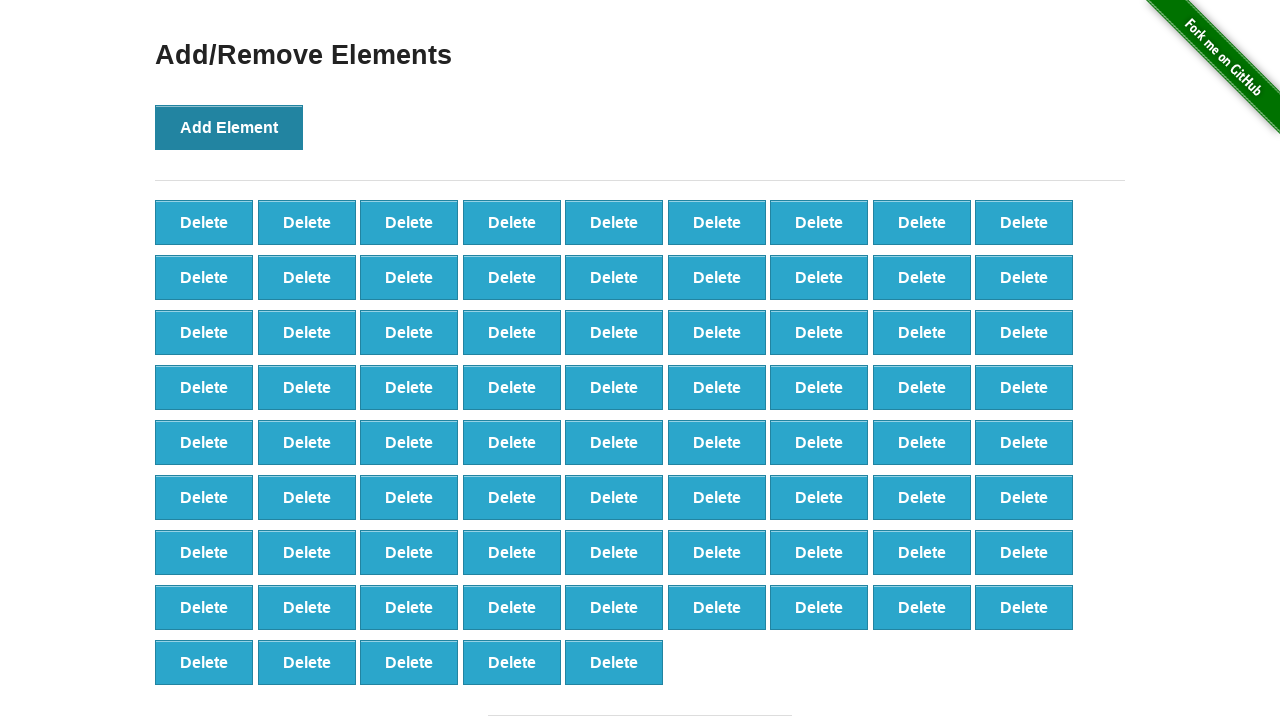

Clicked 'Add Element' button (iteration 78/100) at (229, 127) on button[onclick='addElement()']
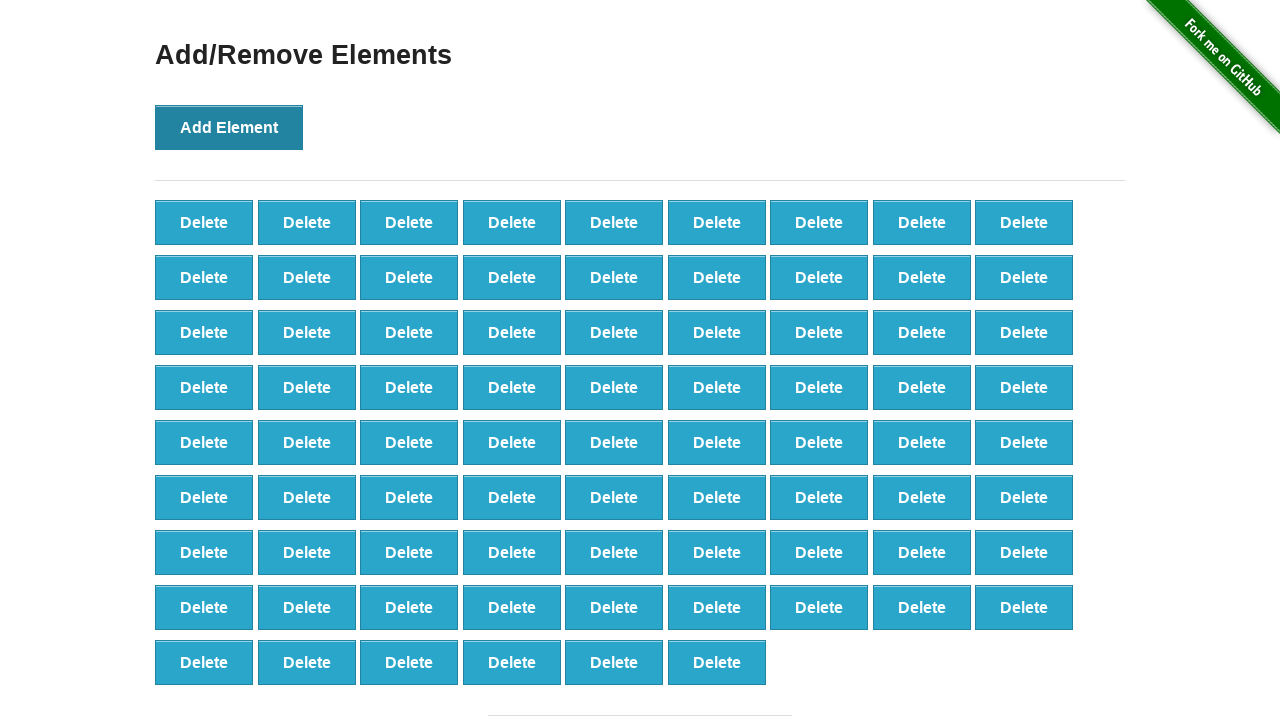

Clicked 'Add Element' button (iteration 79/100) at (229, 127) on button[onclick='addElement()']
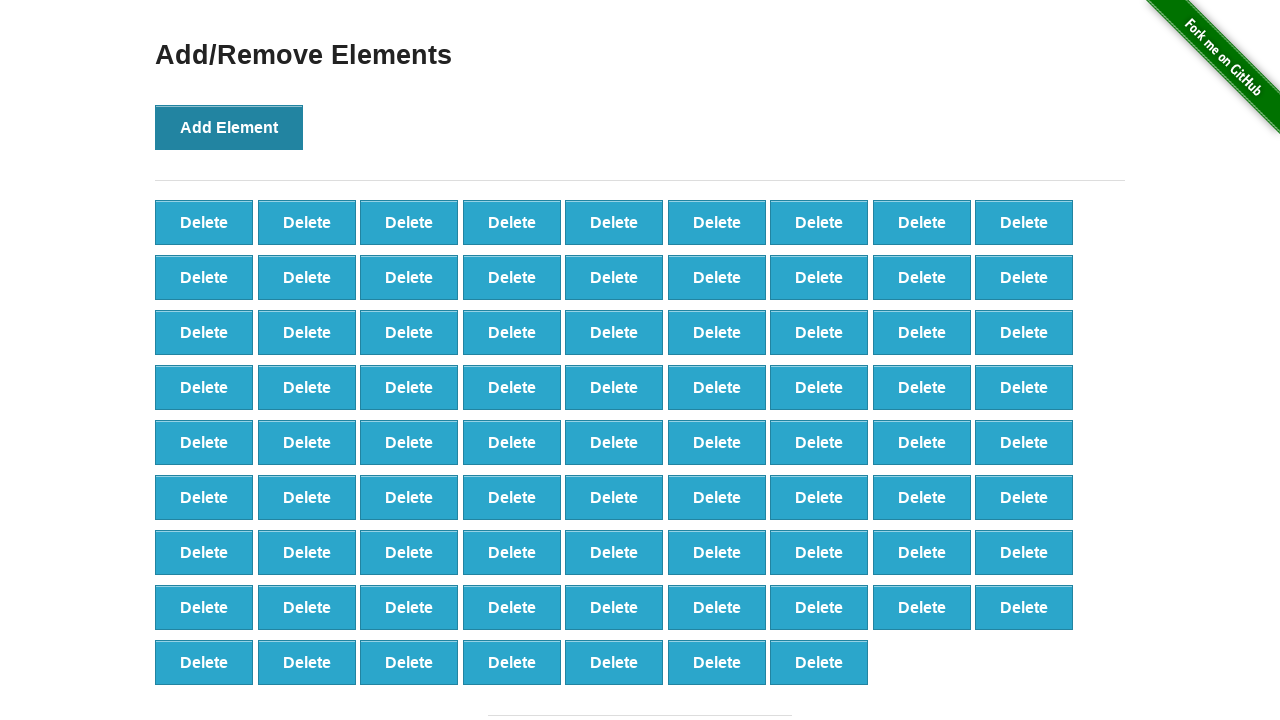

Clicked 'Add Element' button (iteration 80/100) at (229, 127) on button[onclick='addElement()']
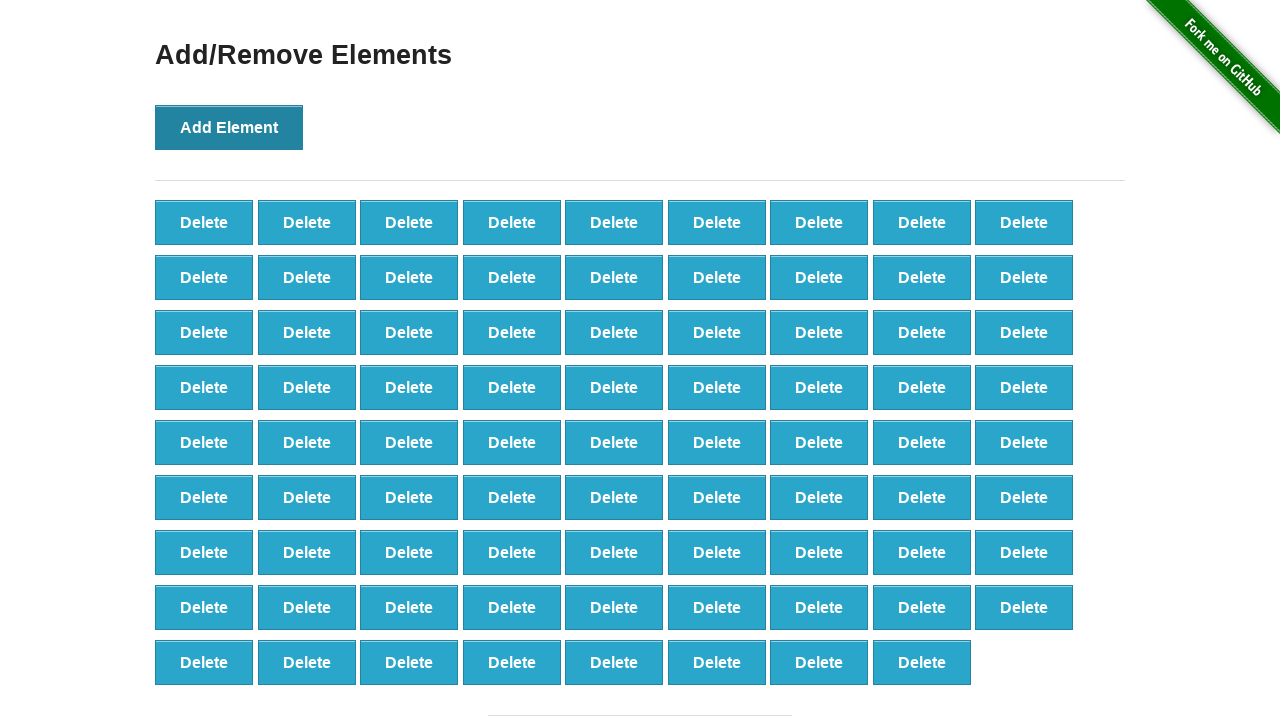

Clicked 'Add Element' button (iteration 81/100) at (229, 127) on button[onclick='addElement()']
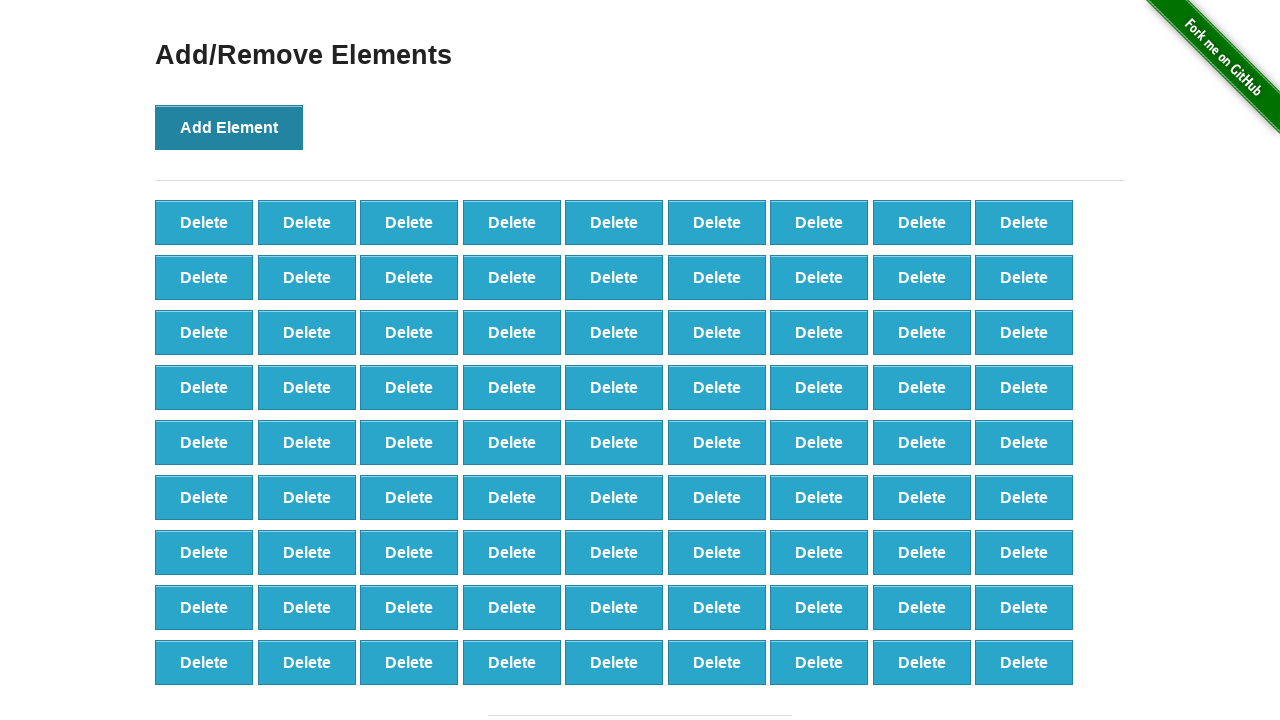

Clicked 'Add Element' button (iteration 82/100) at (229, 127) on button[onclick='addElement()']
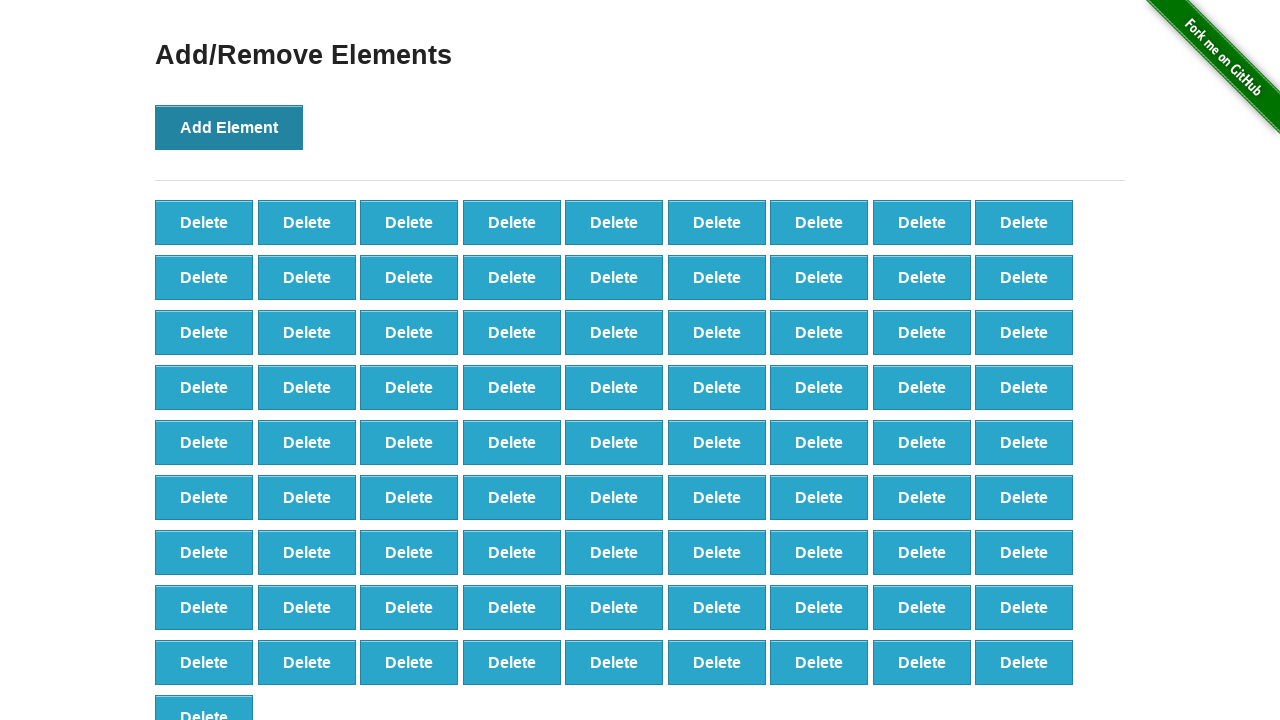

Clicked 'Add Element' button (iteration 83/100) at (229, 127) on button[onclick='addElement()']
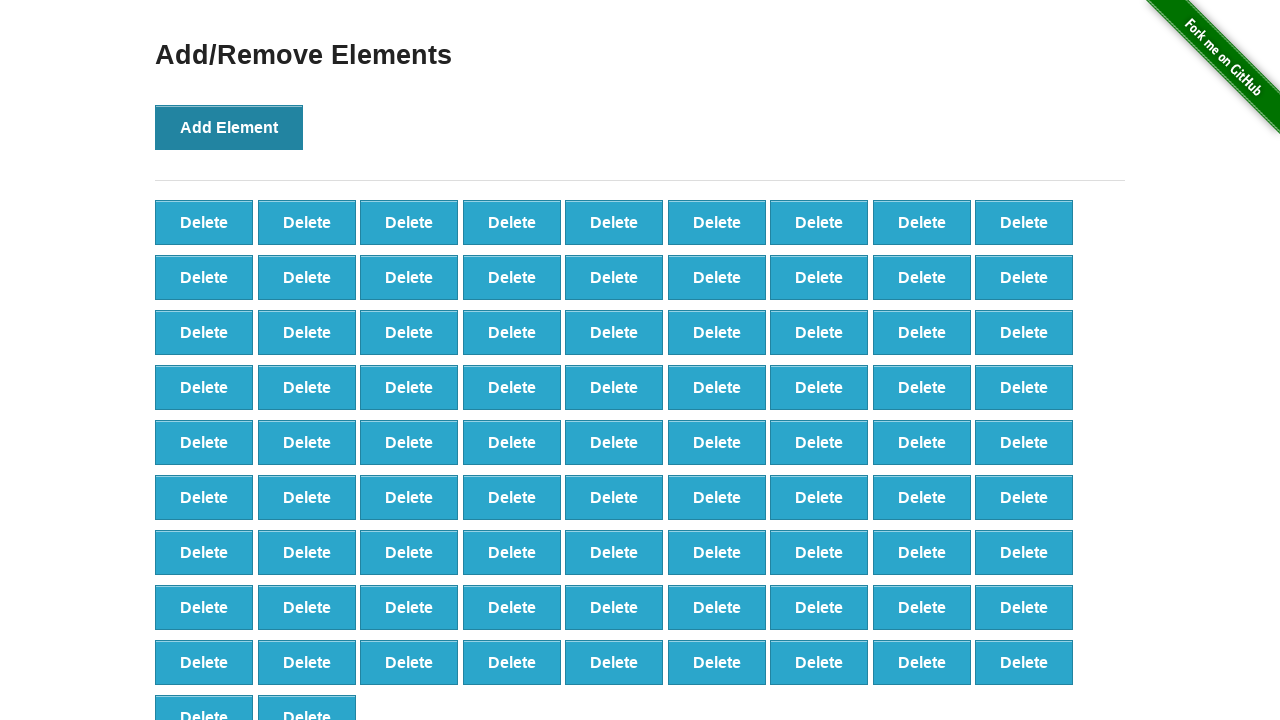

Clicked 'Add Element' button (iteration 84/100) at (229, 127) on button[onclick='addElement()']
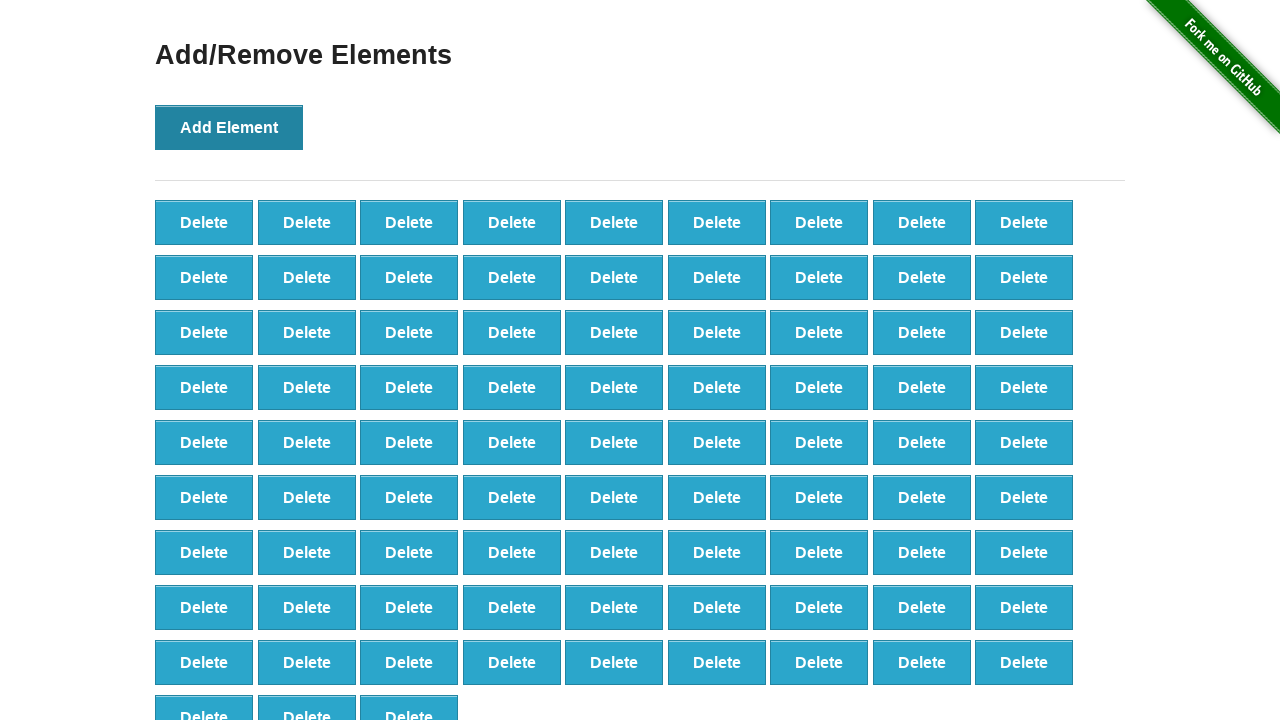

Clicked 'Add Element' button (iteration 85/100) at (229, 127) on button[onclick='addElement()']
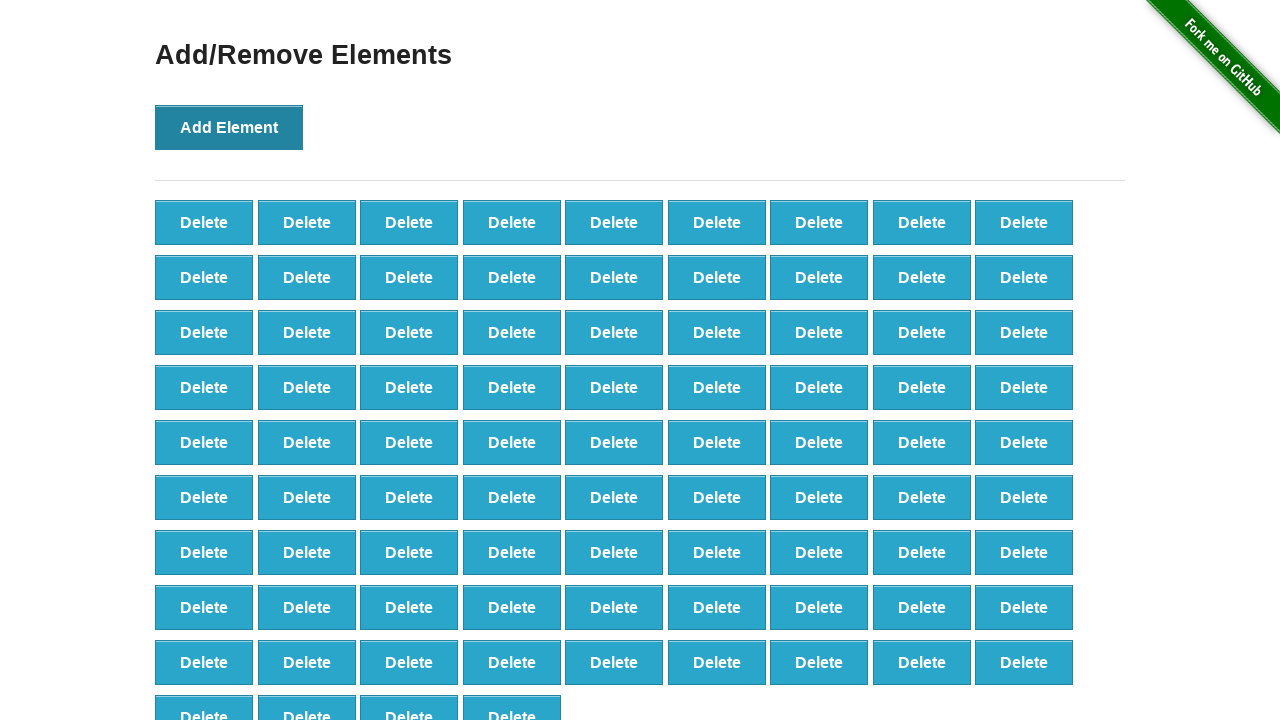

Clicked 'Add Element' button (iteration 86/100) at (229, 127) on button[onclick='addElement()']
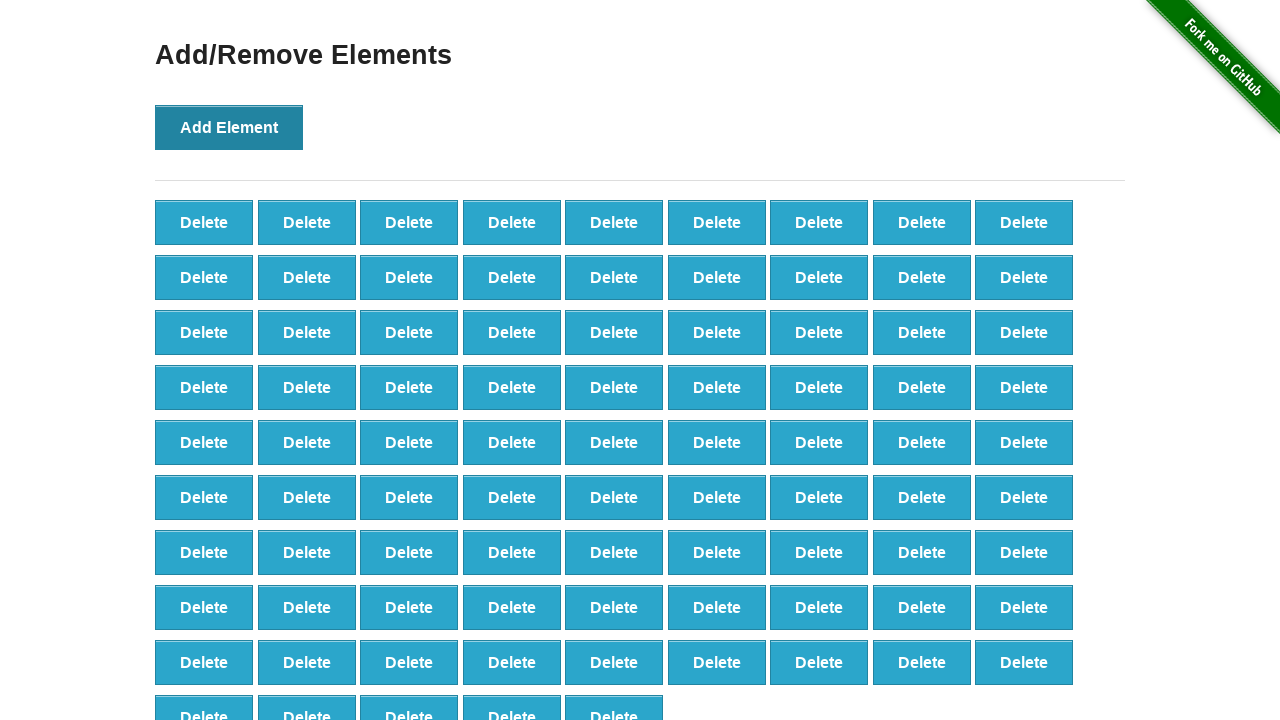

Clicked 'Add Element' button (iteration 87/100) at (229, 127) on button[onclick='addElement()']
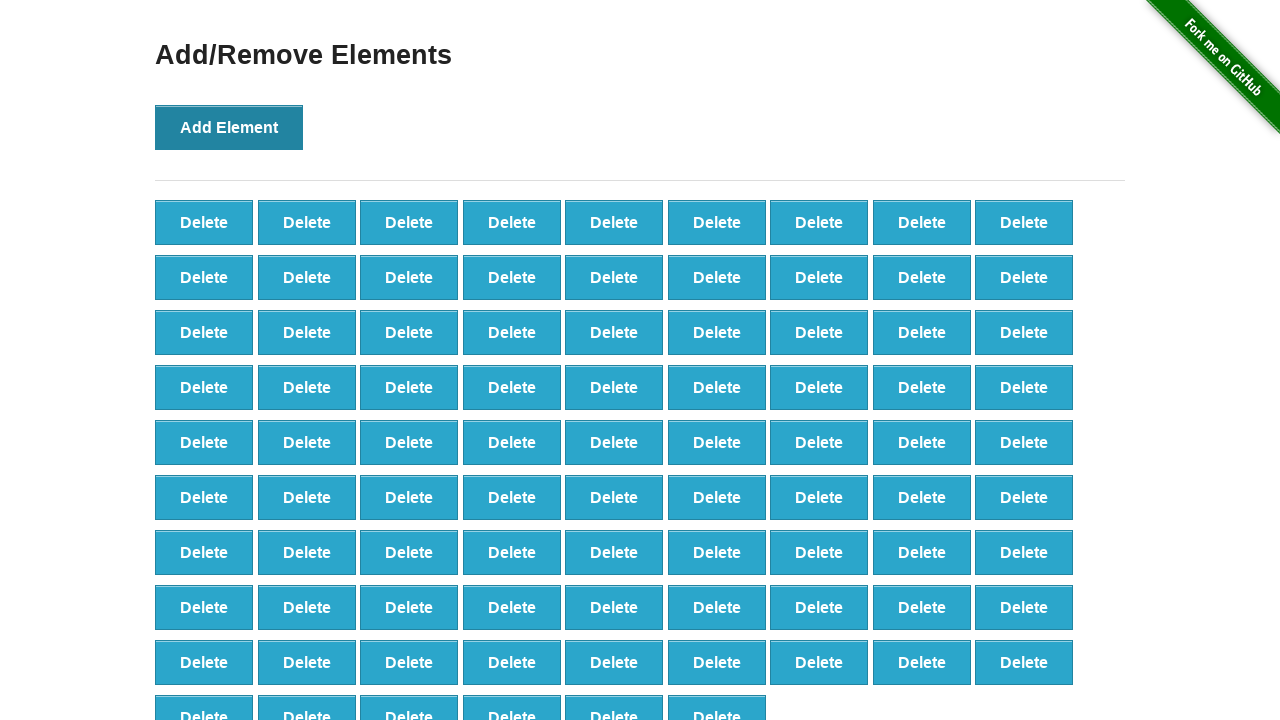

Clicked 'Add Element' button (iteration 88/100) at (229, 127) on button[onclick='addElement()']
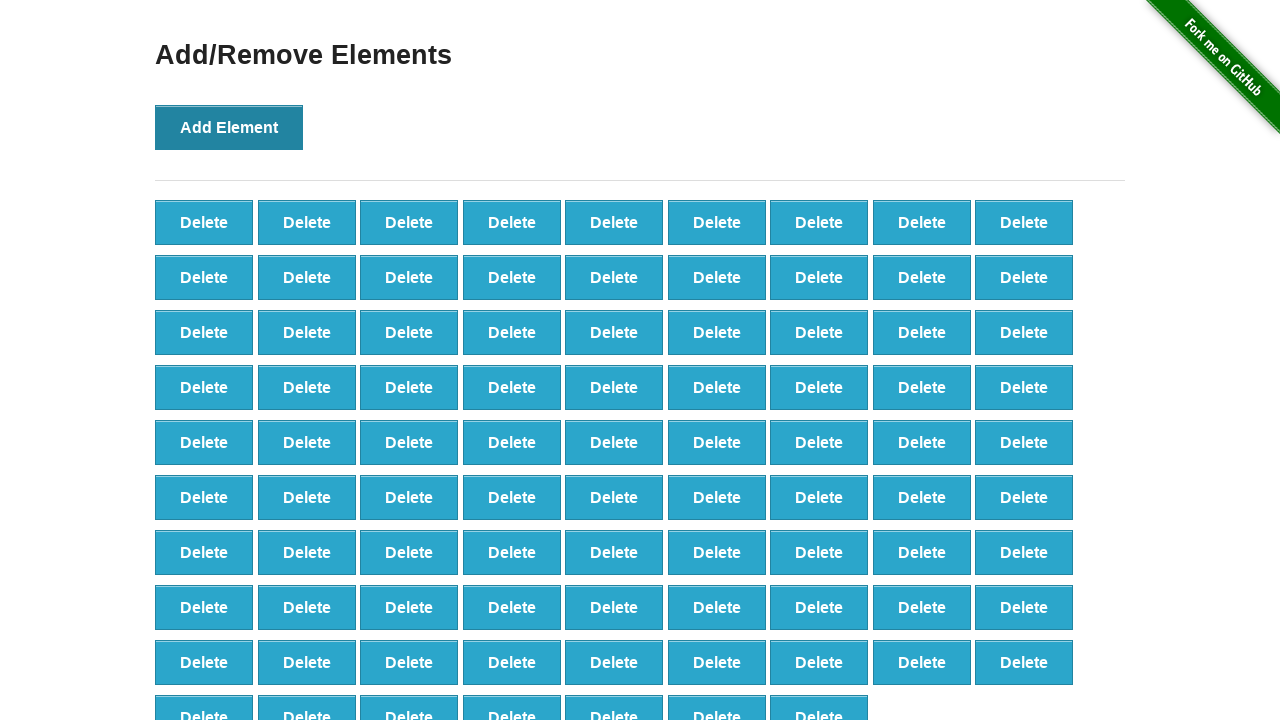

Clicked 'Add Element' button (iteration 89/100) at (229, 127) on button[onclick='addElement()']
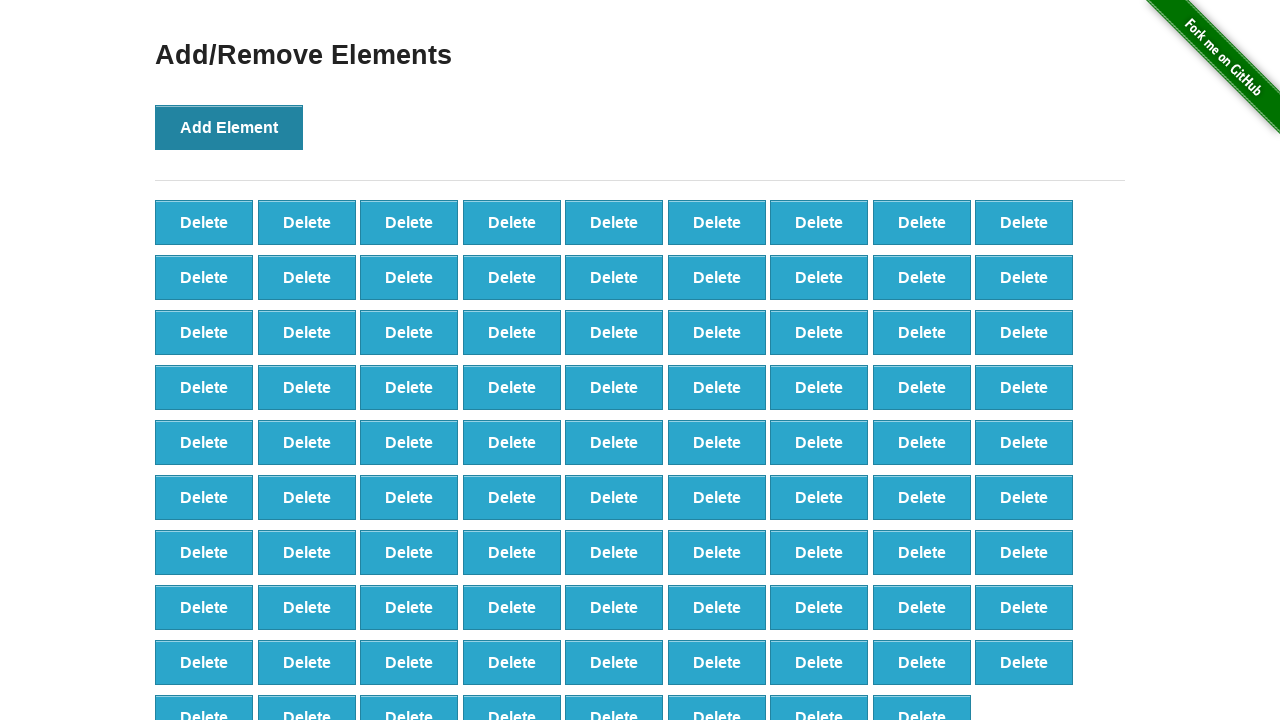

Clicked 'Add Element' button (iteration 90/100) at (229, 127) on button[onclick='addElement()']
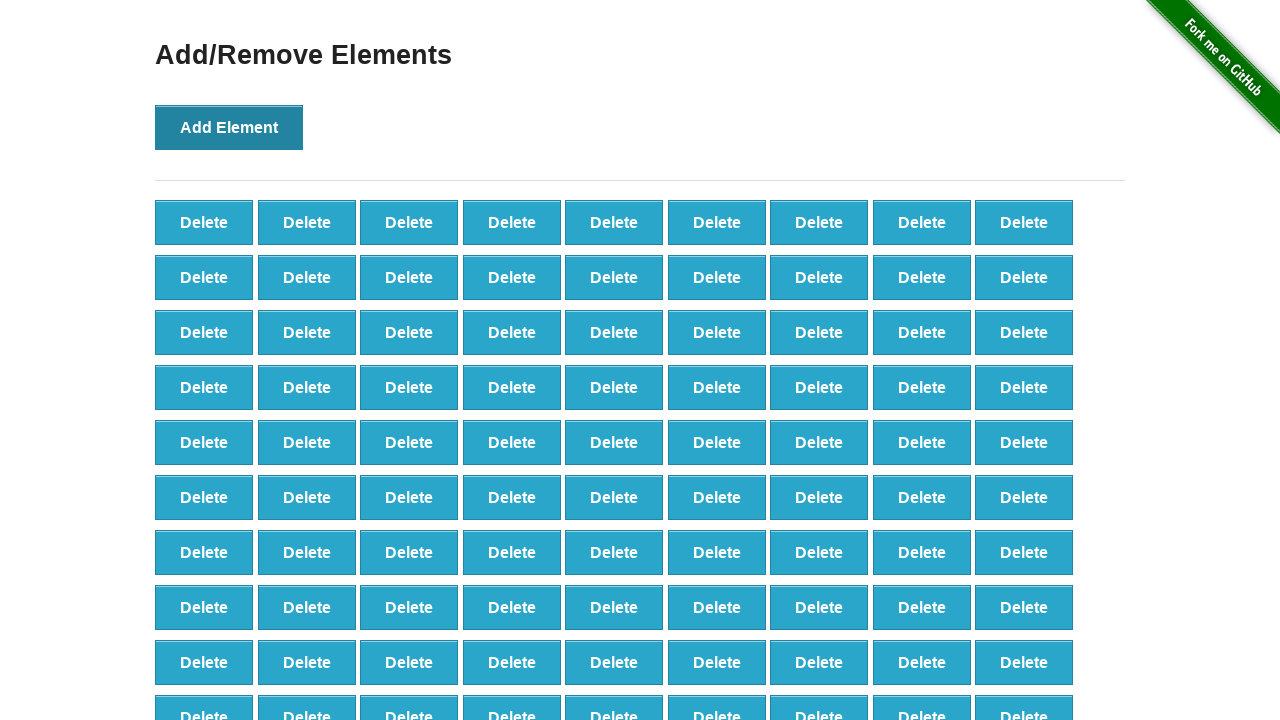

Clicked 'Add Element' button (iteration 91/100) at (229, 127) on button[onclick='addElement()']
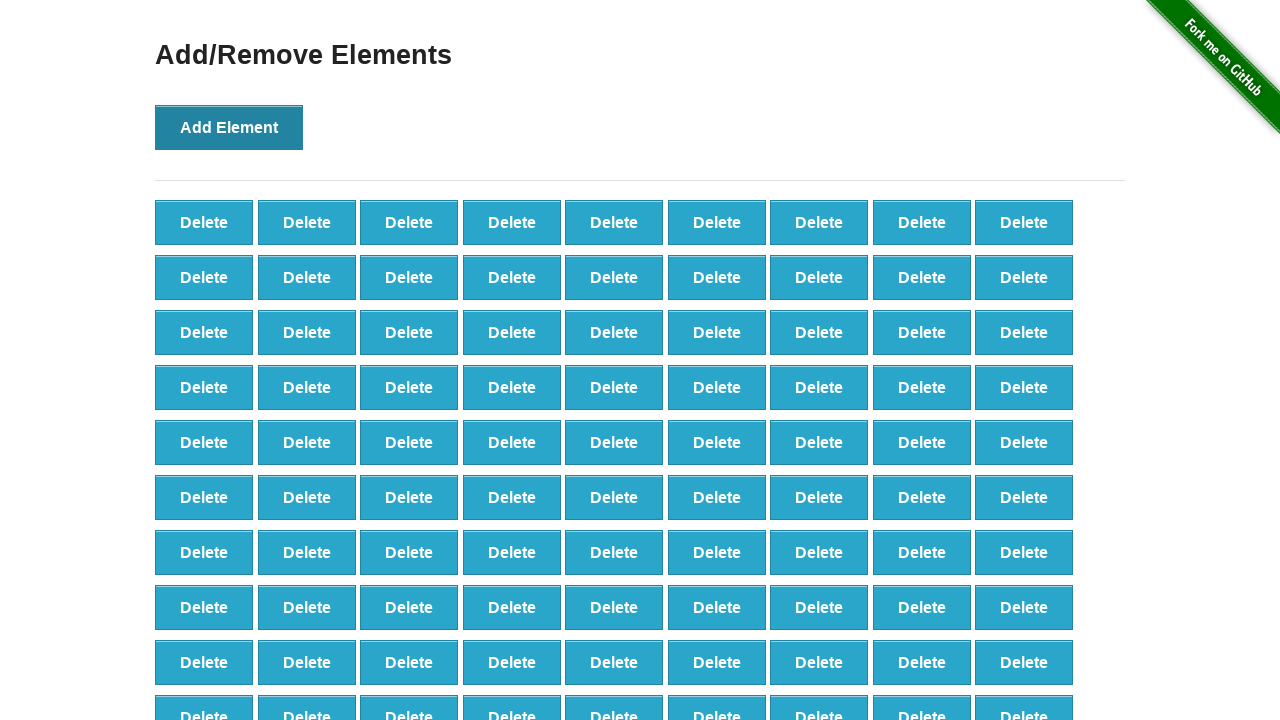

Clicked 'Add Element' button (iteration 92/100) at (229, 127) on button[onclick='addElement()']
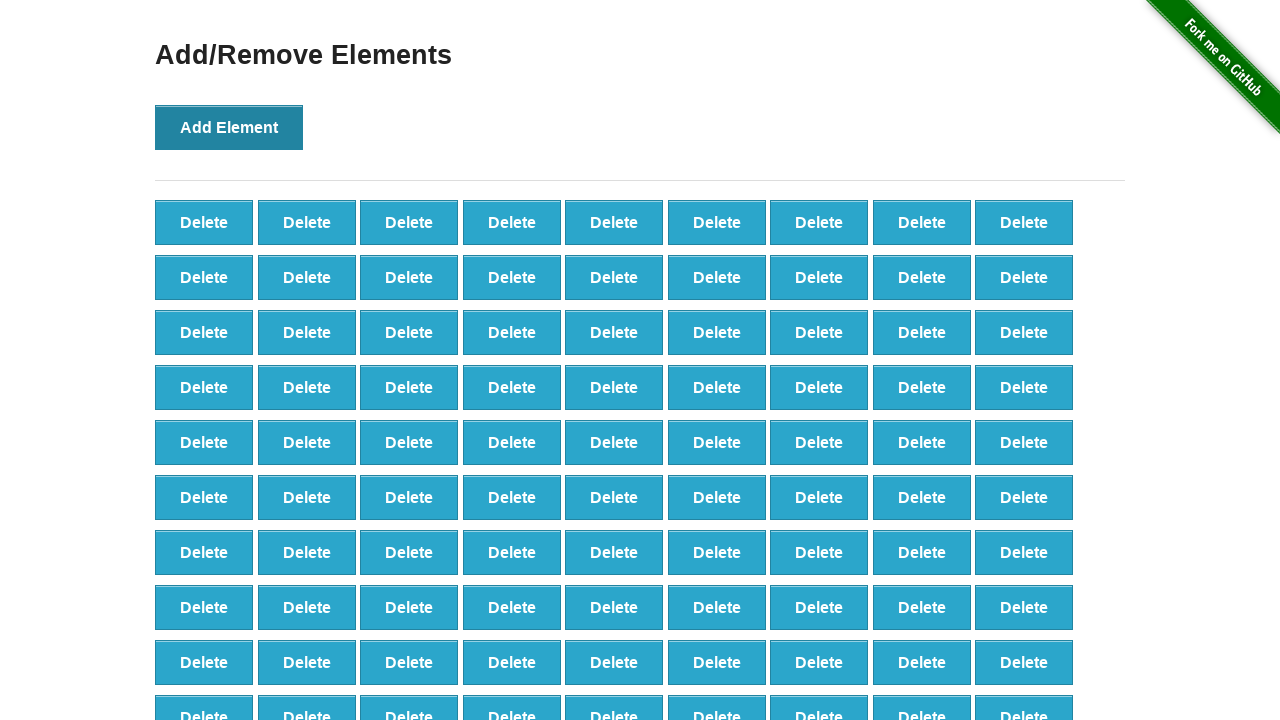

Clicked 'Add Element' button (iteration 93/100) at (229, 127) on button[onclick='addElement()']
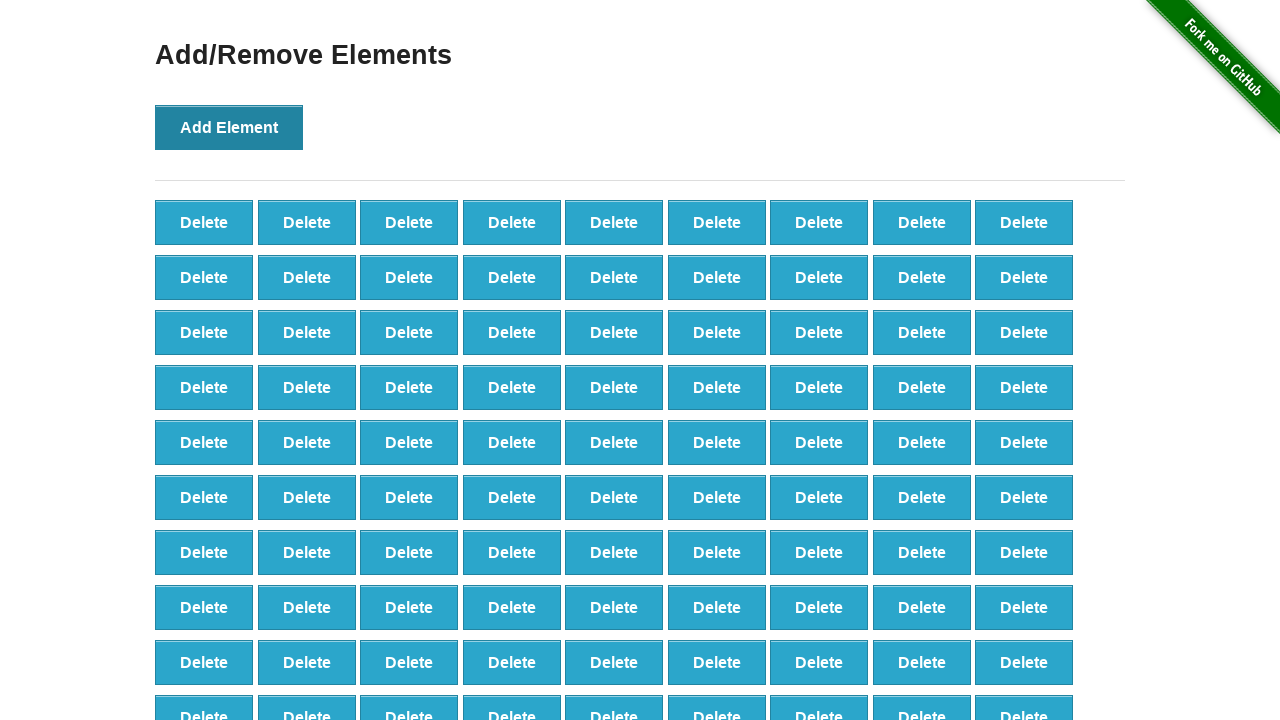

Clicked 'Add Element' button (iteration 94/100) at (229, 127) on button[onclick='addElement()']
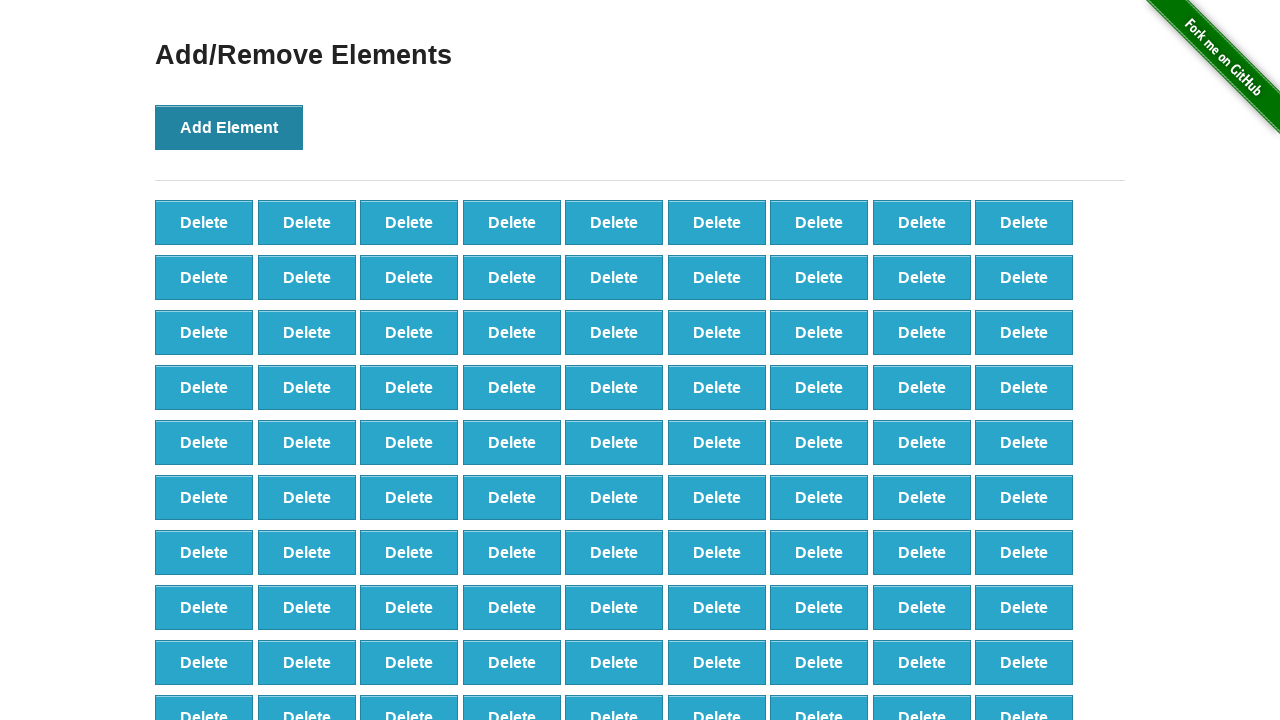

Clicked 'Add Element' button (iteration 95/100) at (229, 127) on button[onclick='addElement()']
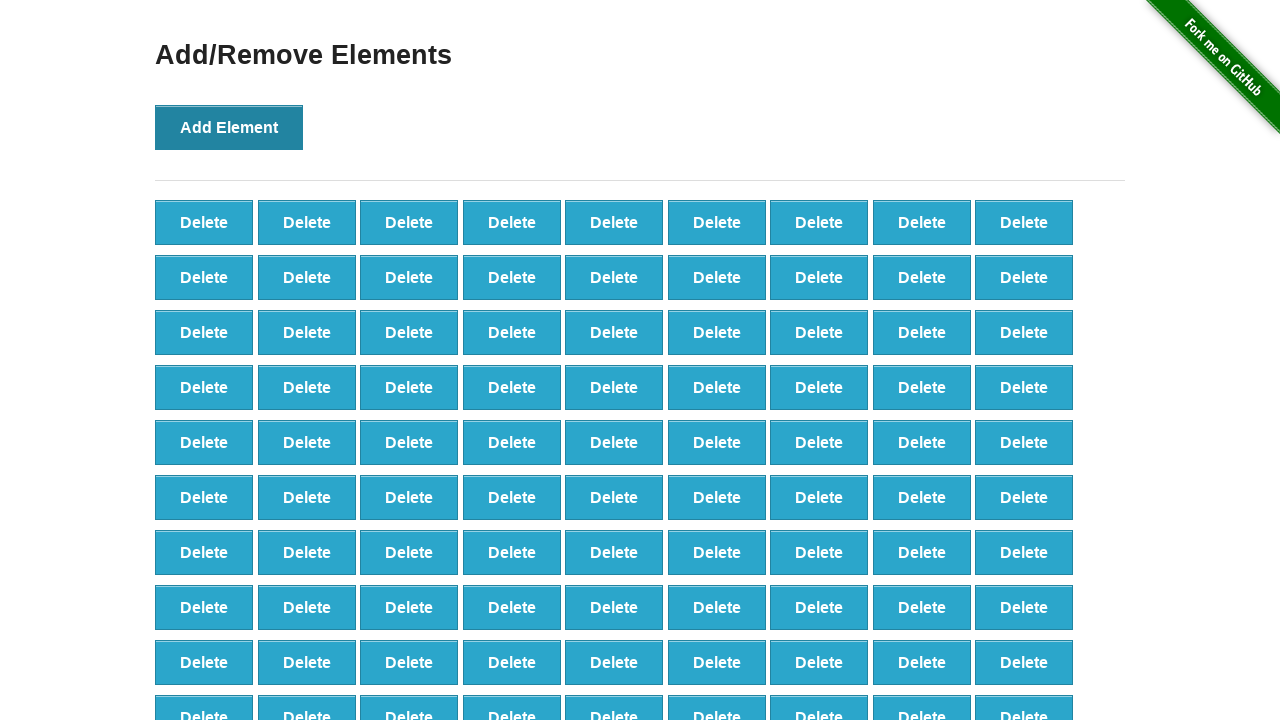

Clicked 'Add Element' button (iteration 96/100) at (229, 127) on button[onclick='addElement()']
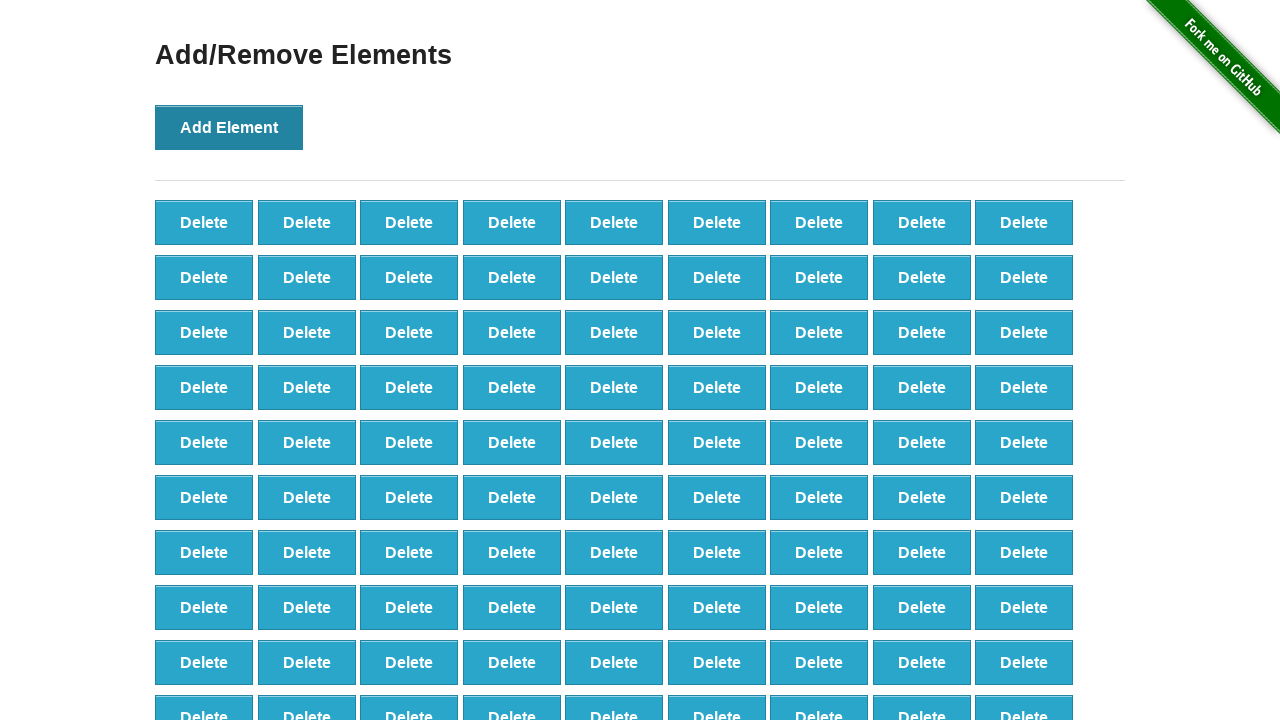

Clicked 'Add Element' button (iteration 97/100) at (229, 127) on button[onclick='addElement()']
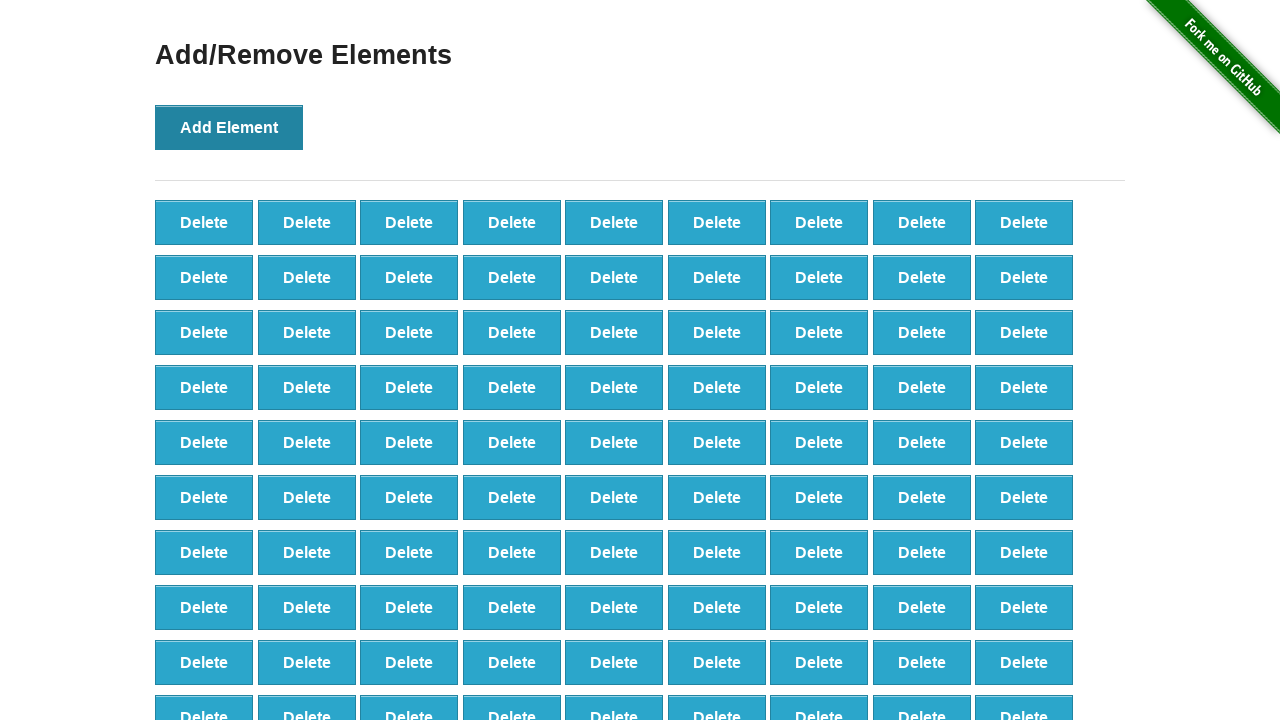

Clicked 'Add Element' button (iteration 98/100) at (229, 127) on button[onclick='addElement()']
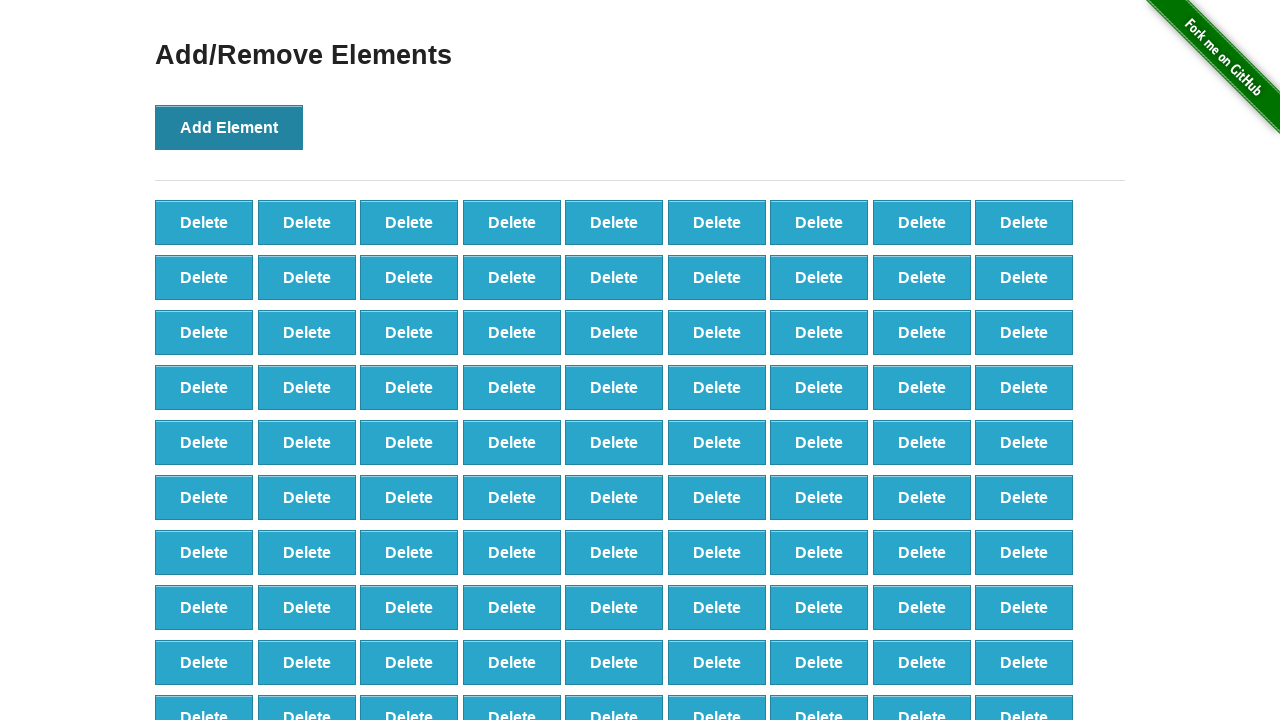

Clicked 'Add Element' button (iteration 99/100) at (229, 127) on button[onclick='addElement()']
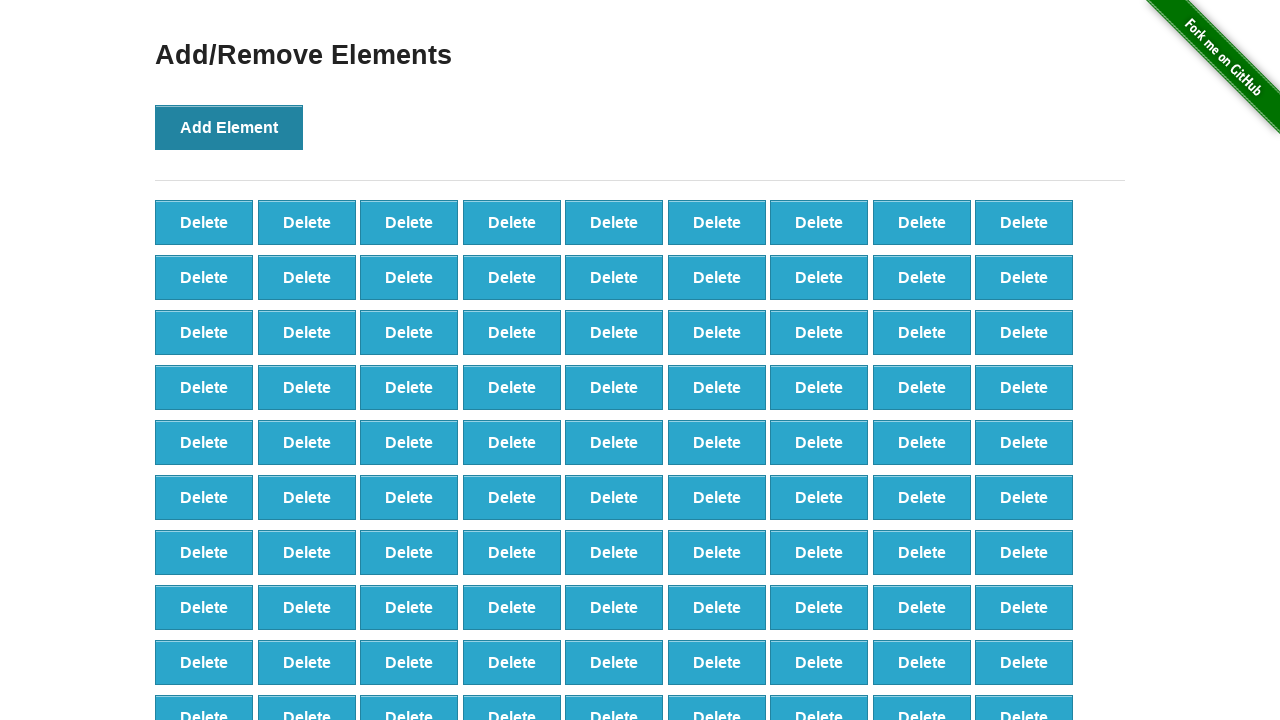

Clicked 'Add Element' button (iteration 100/100) at (229, 127) on button[onclick='addElement()']
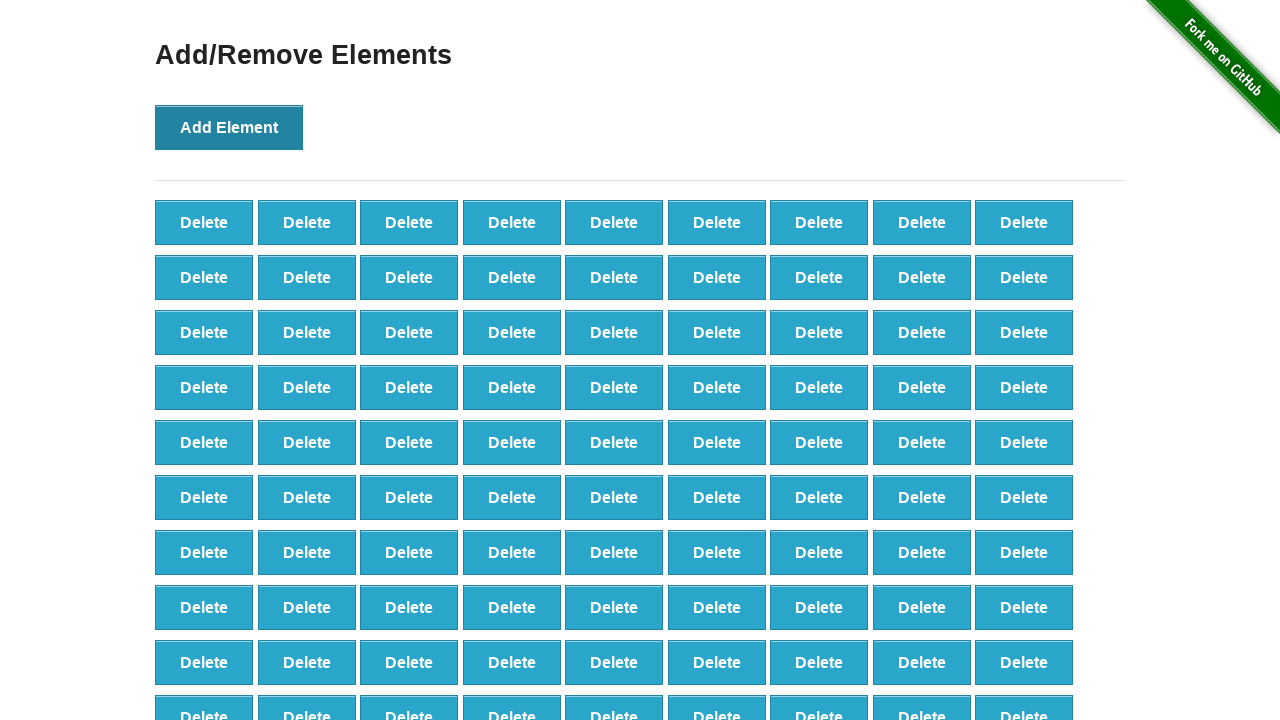

Retrieved initial delete button count: 100
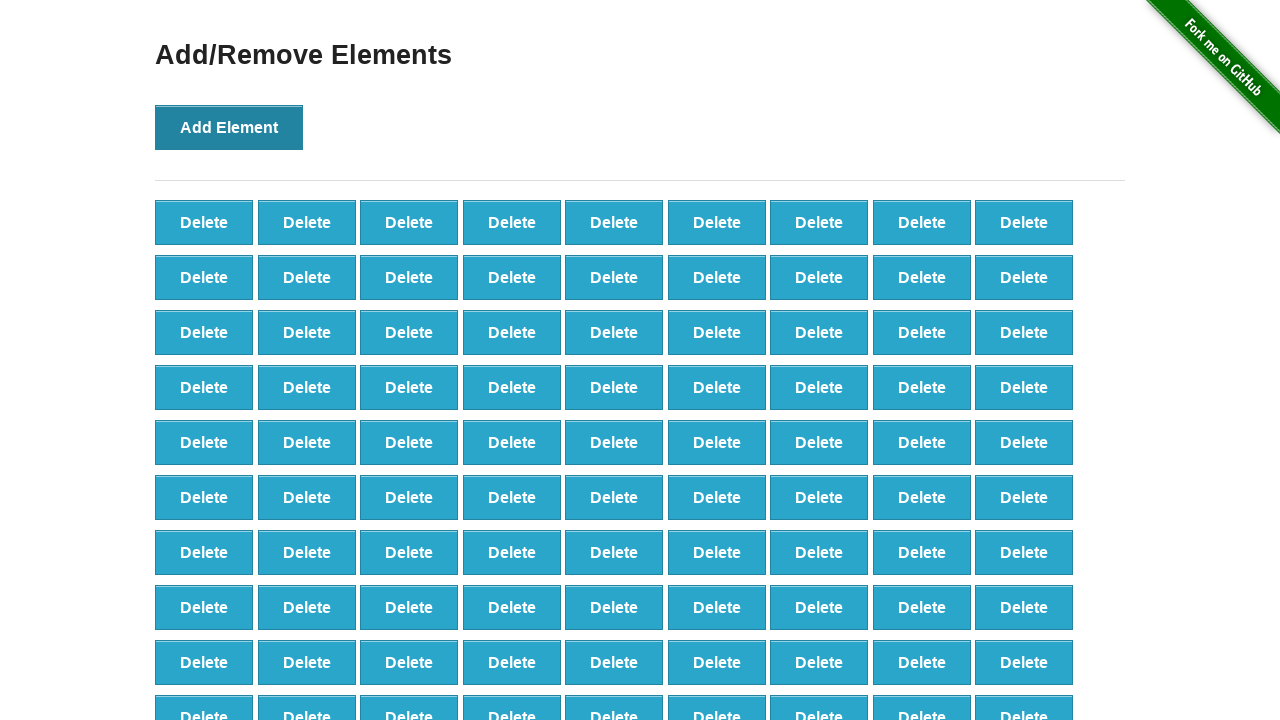

Deleted element button (iteration 1/40) at (204, 222) on button[onclick='deleteElement()'] >> nth=0
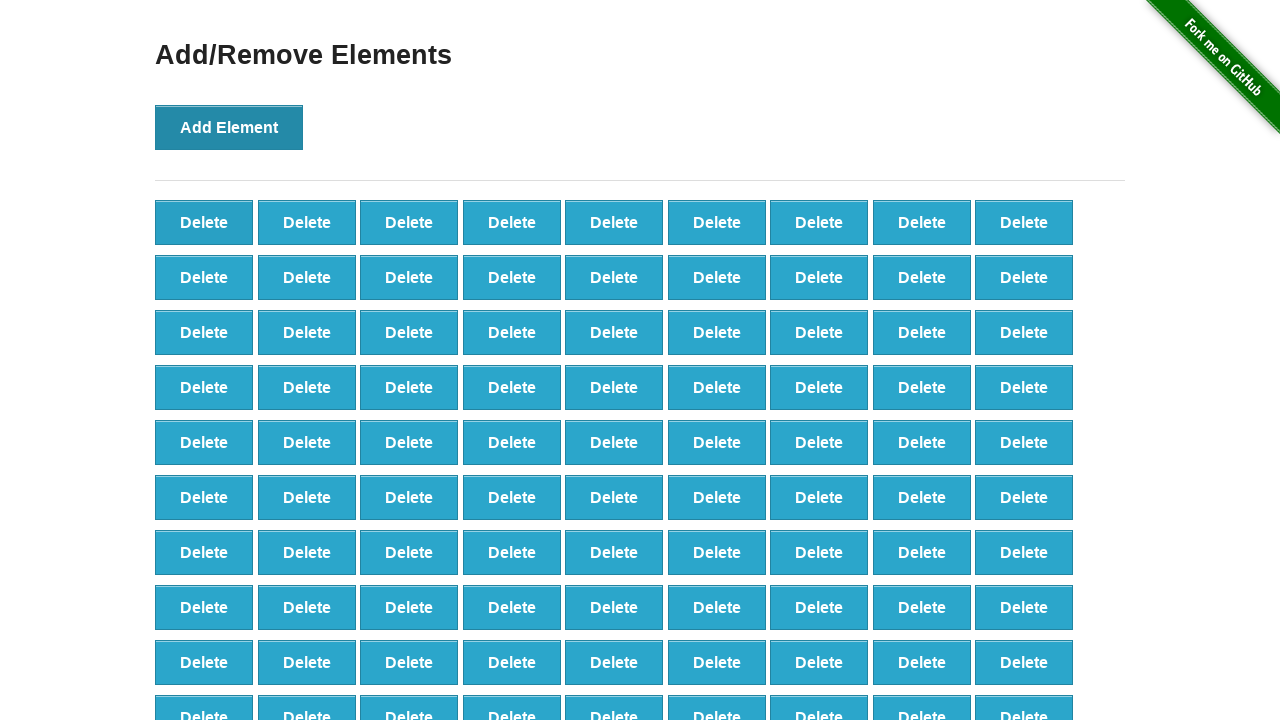

Deleted element button (iteration 2/40) at (307, 222) on button[onclick='deleteElement()'] >> nth=1
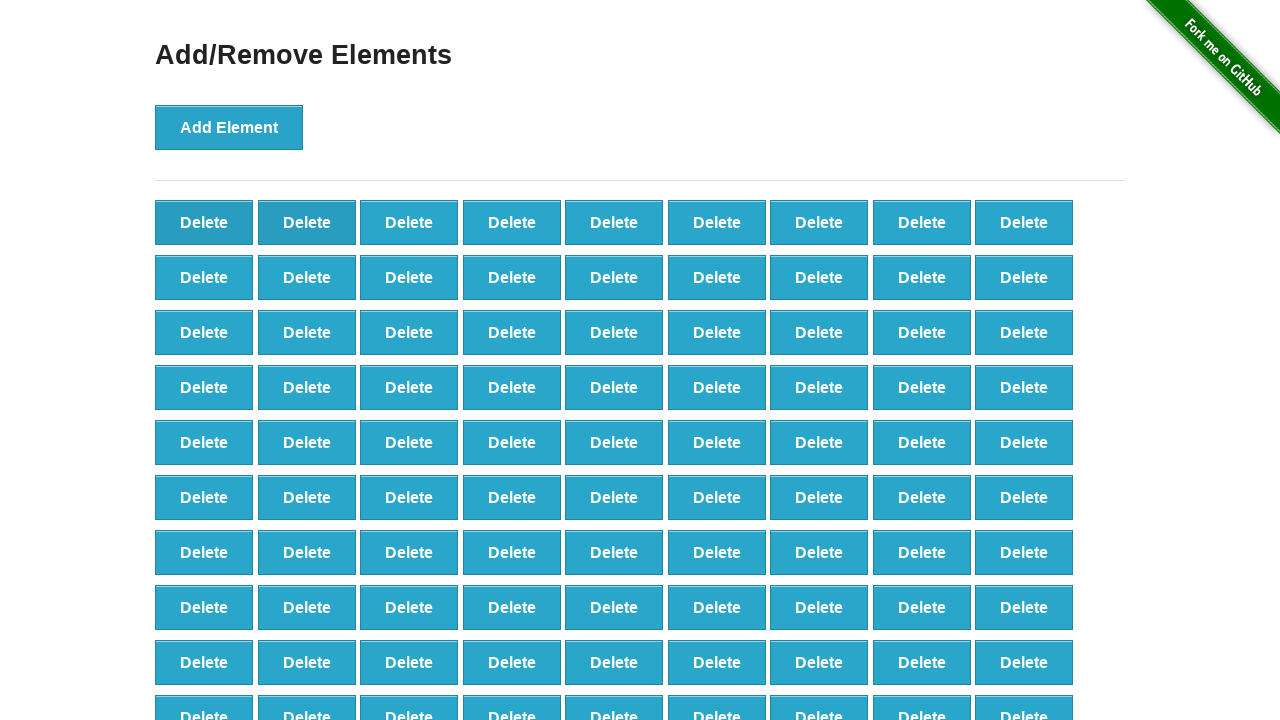

Deleted element button (iteration 3/40) at (409, 222) on button[onclick='deleteElement()'] >> nth=2
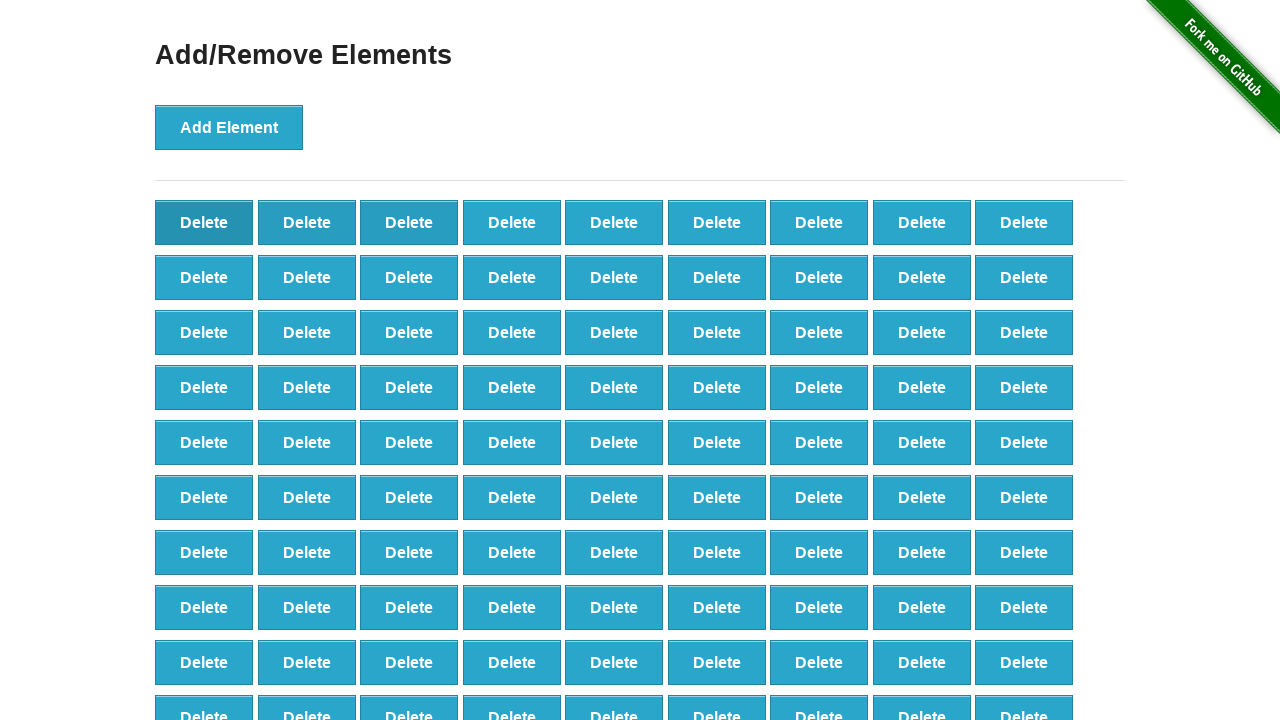

Deleted element button (iteration 4/40) at (512, 222) on button[onclick='deleteElement()'] >> nth=3
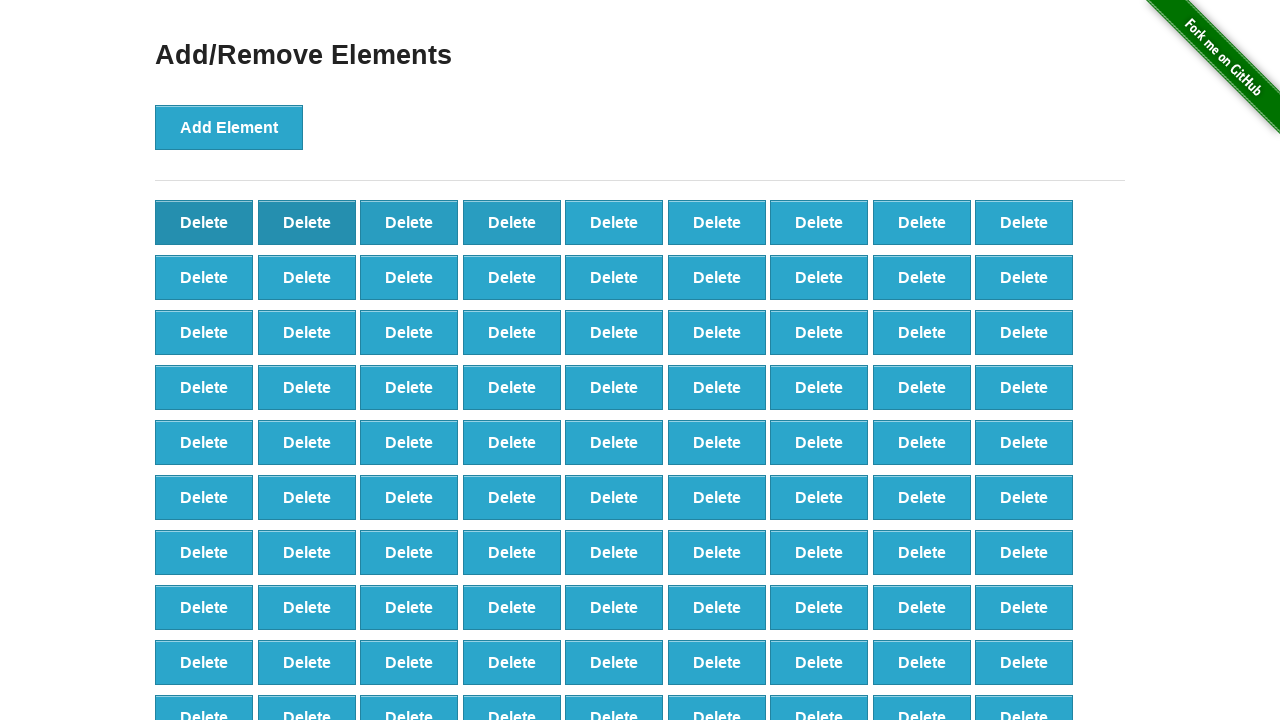

Deleted element button (iteration 5/40) at (614, 222) on button[onclick='deleteElement()'] >> nth=4
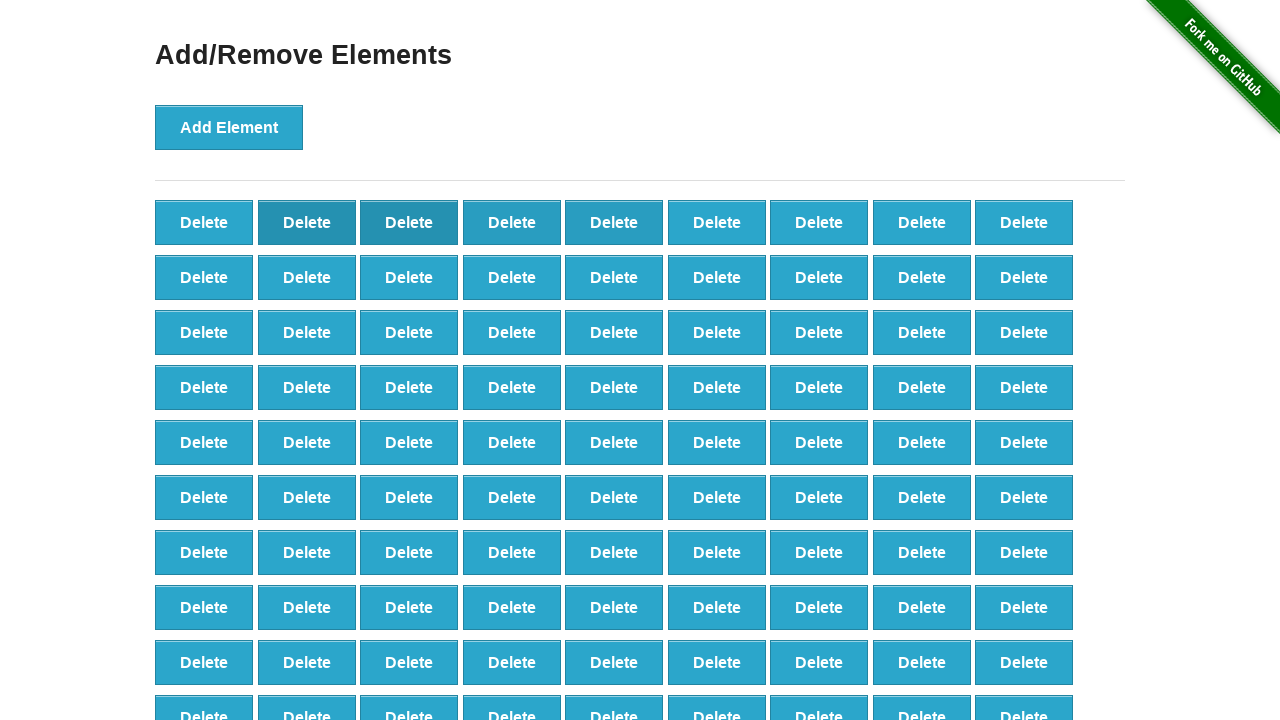

Deleted element button (iteration 6/40) at (717, 222) on button[onclick='deleteElement()'] >> nth=5
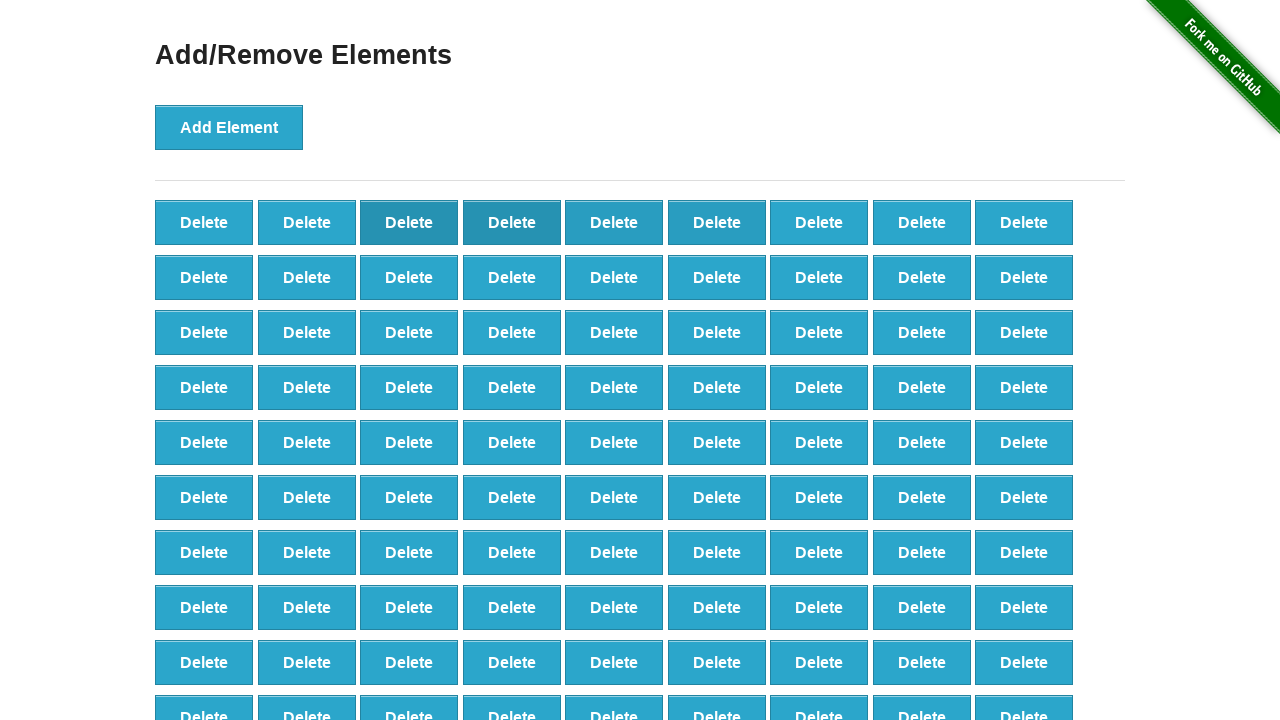

Deleted element button (iteration 7/40) at (819, 222) on button[onclick='deleteElement()'] >> nth=6
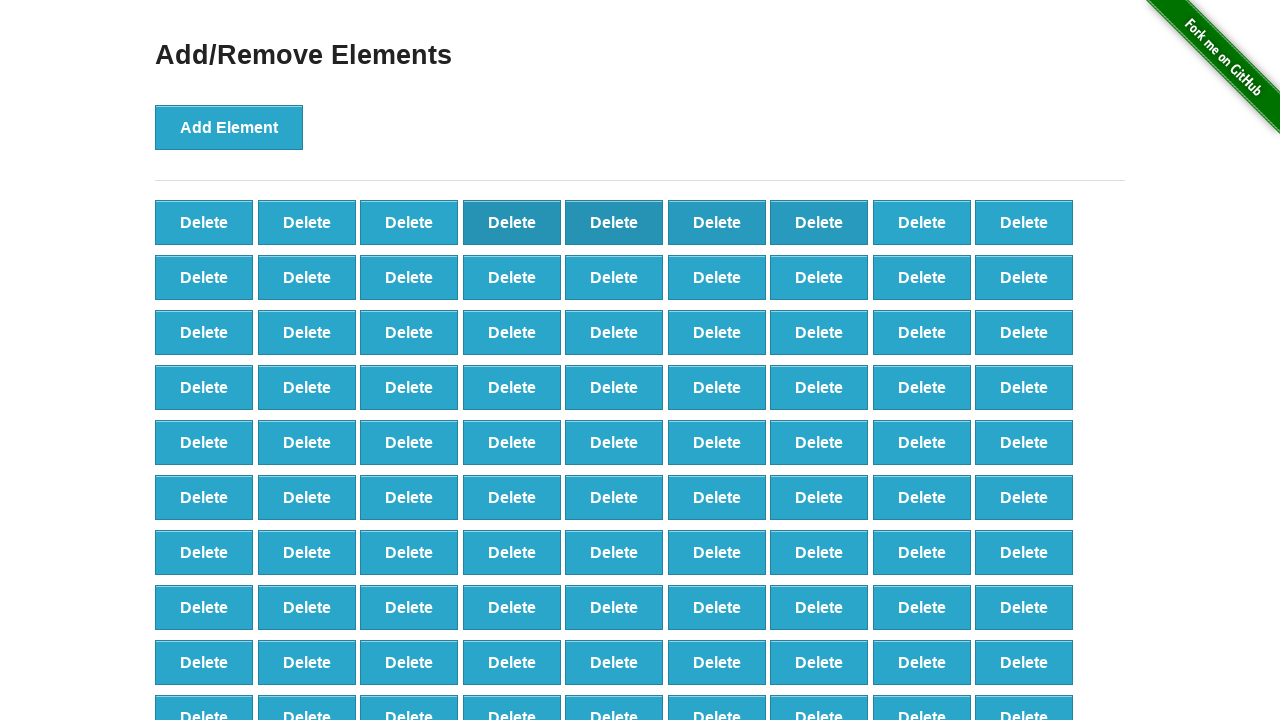

Deleted element button (iteration 8/40) at (922, 222) on button[onclick='deleteElement()'] >> nth=7
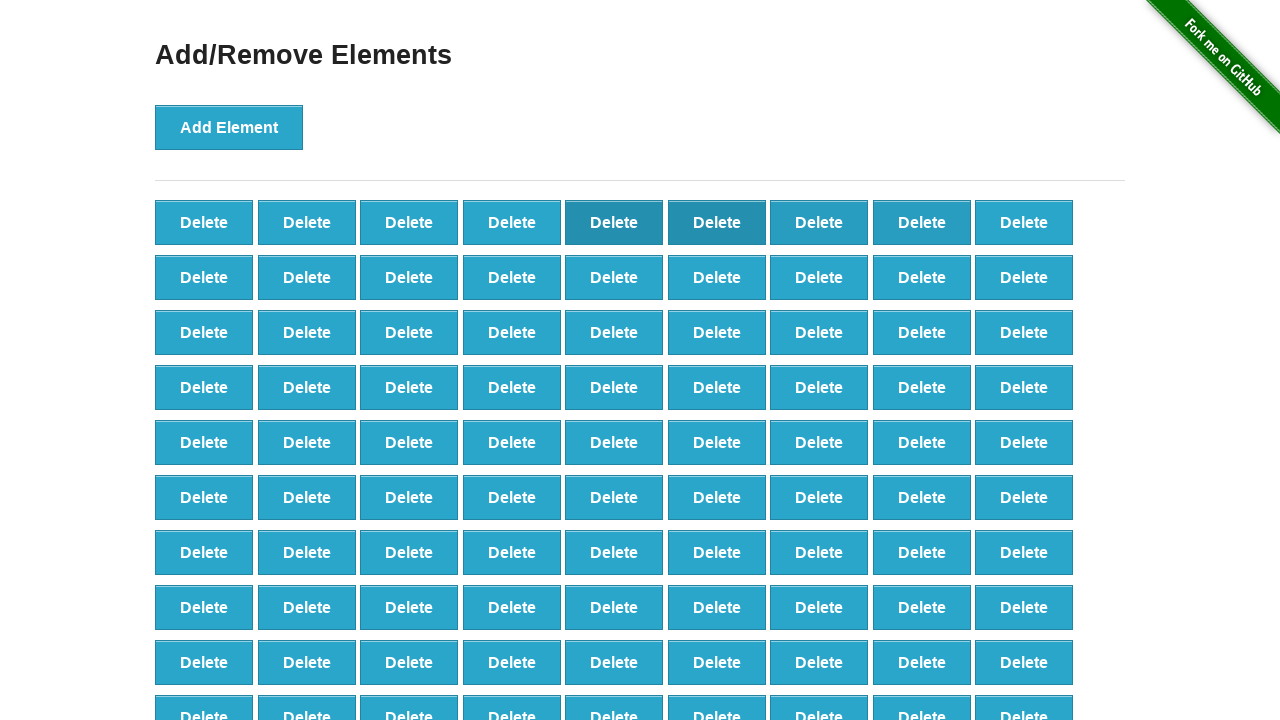

Deleted element button (iteration 9/40) at (1024, 222) on button[onclick='deleteElement()'] >> nth=8
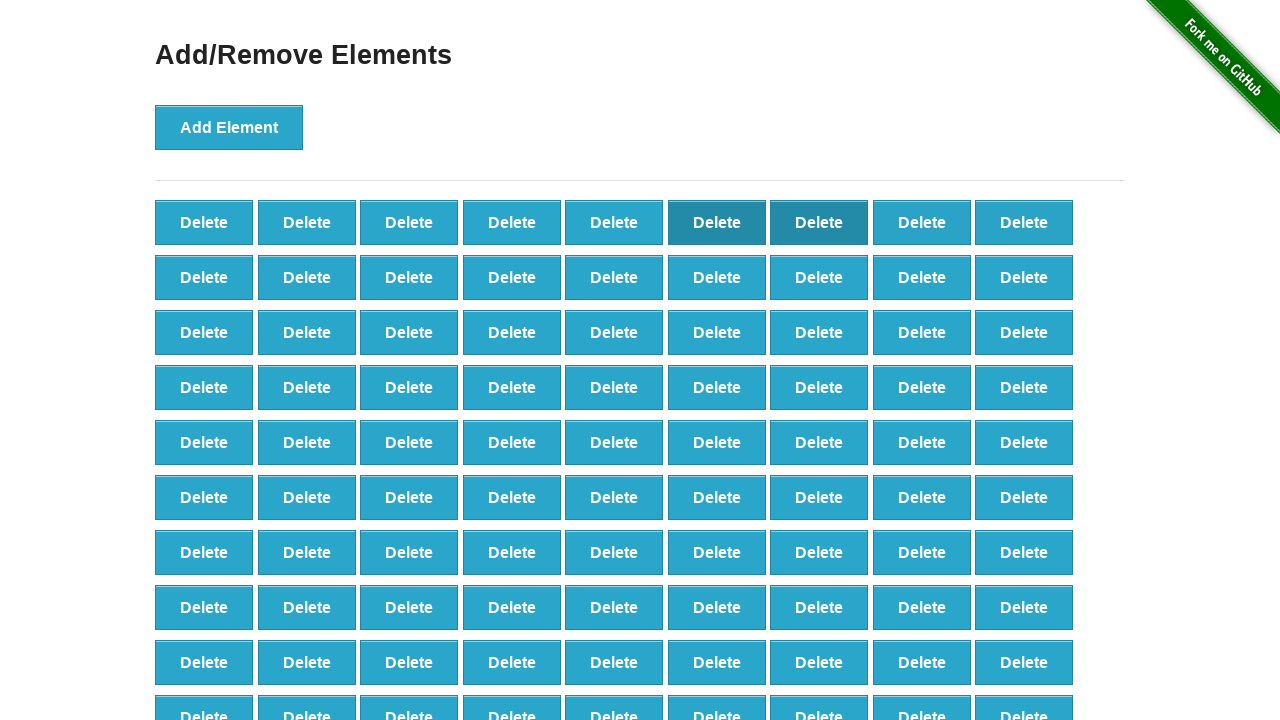

Deleted element button (iteration 10/40) at (204, 277) on button[onclick='deleteElement()'] >> nth=9
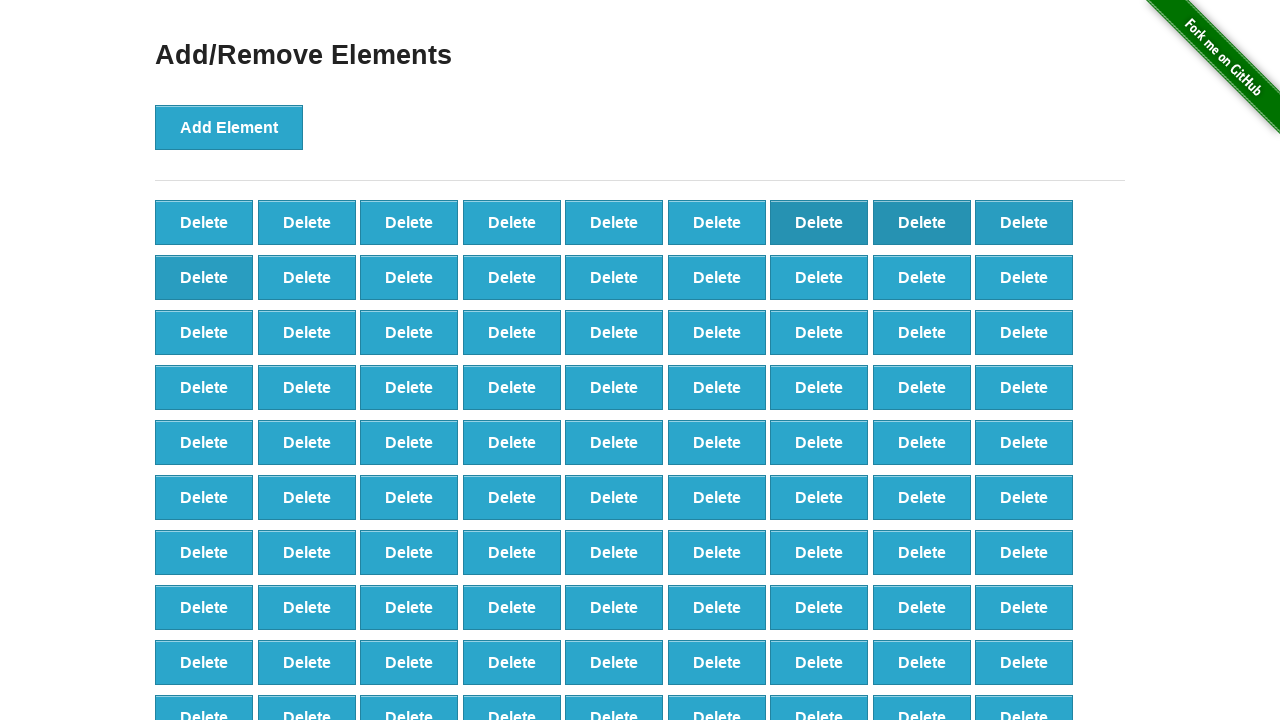

Deleted element button (iteration 11/40) at (307, 277) on button[onclick='deleteElement()'] >> nth=10
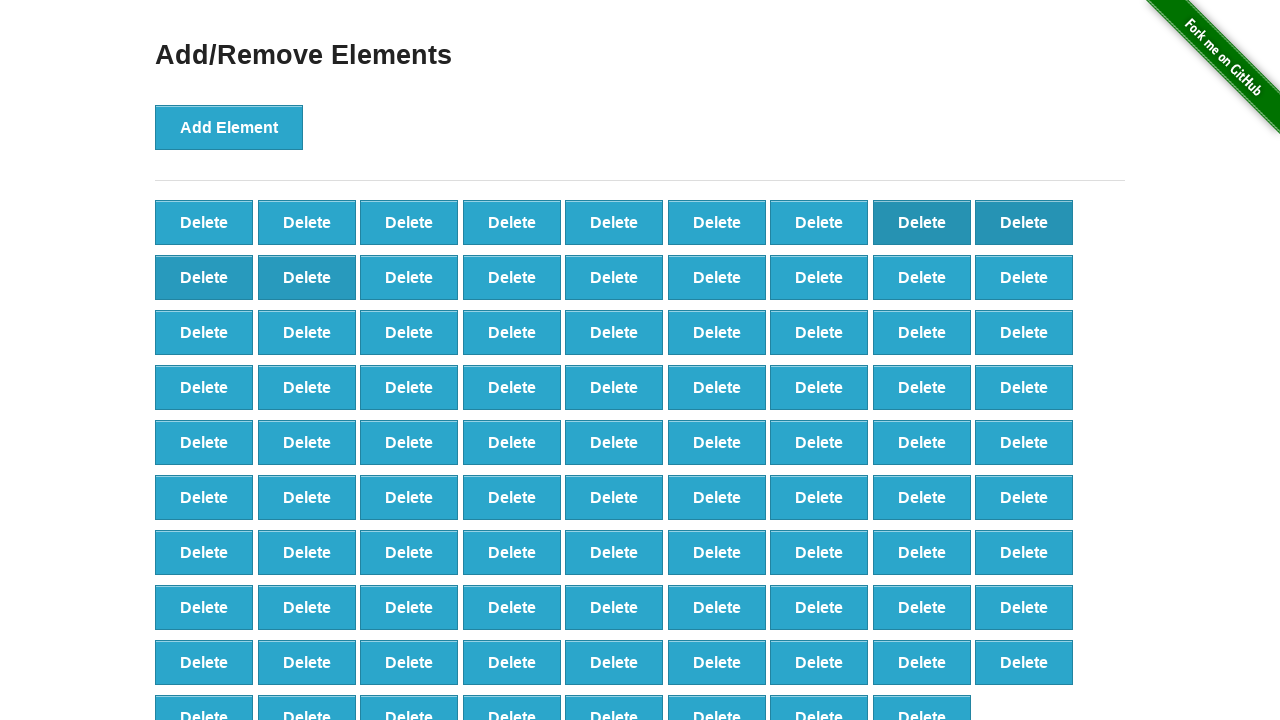

Deleted element button (iteration 12/40) at (409, 277) on button[onclick='deleteElement()'] >> nth=11
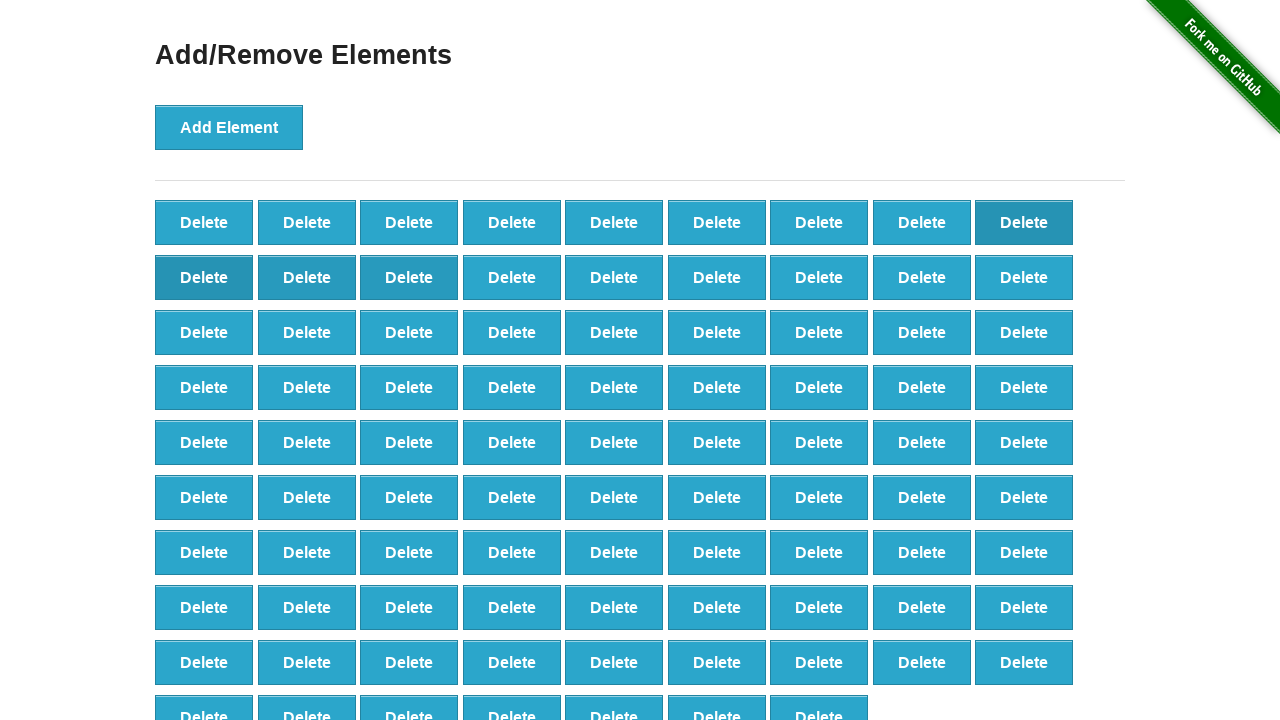

Deleted element button (iteration 13/40) at (512, 277) on button[onclick='deleteElement()'] >> nth=12
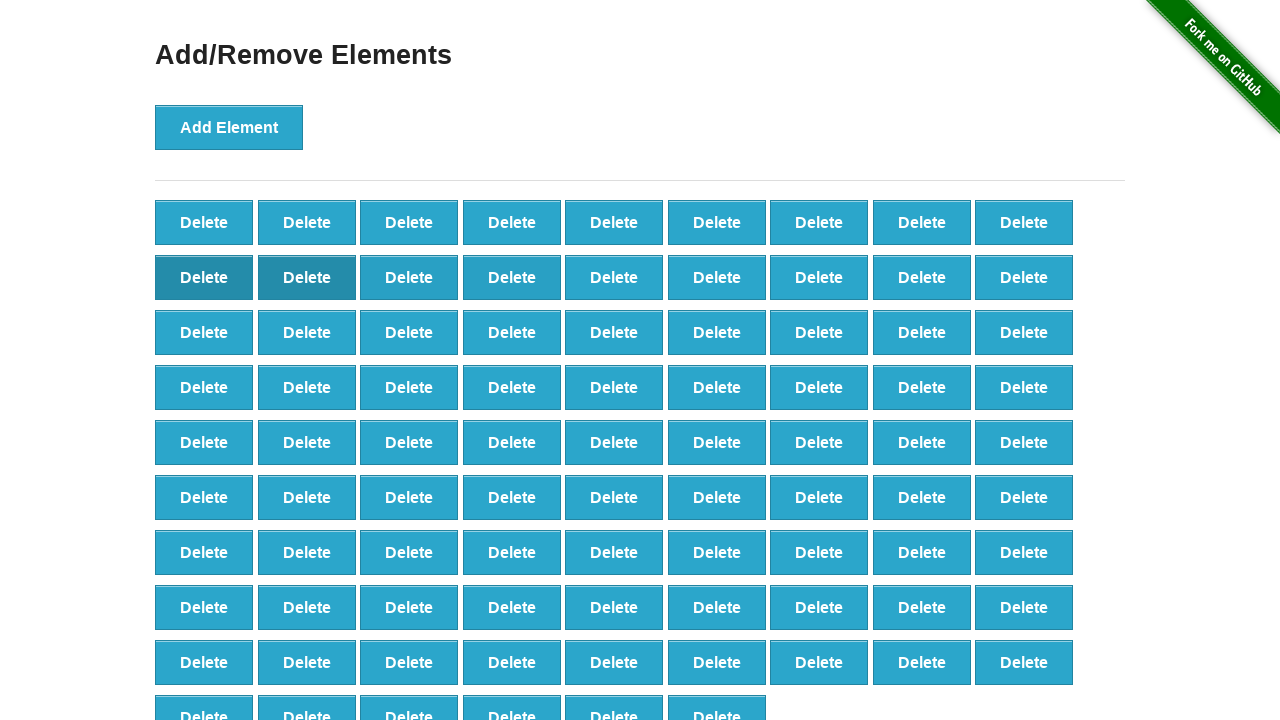

Deleted element button (iteration 14/40) at (614, 277) on button[onclick='deleteElement()'] >> nth=13
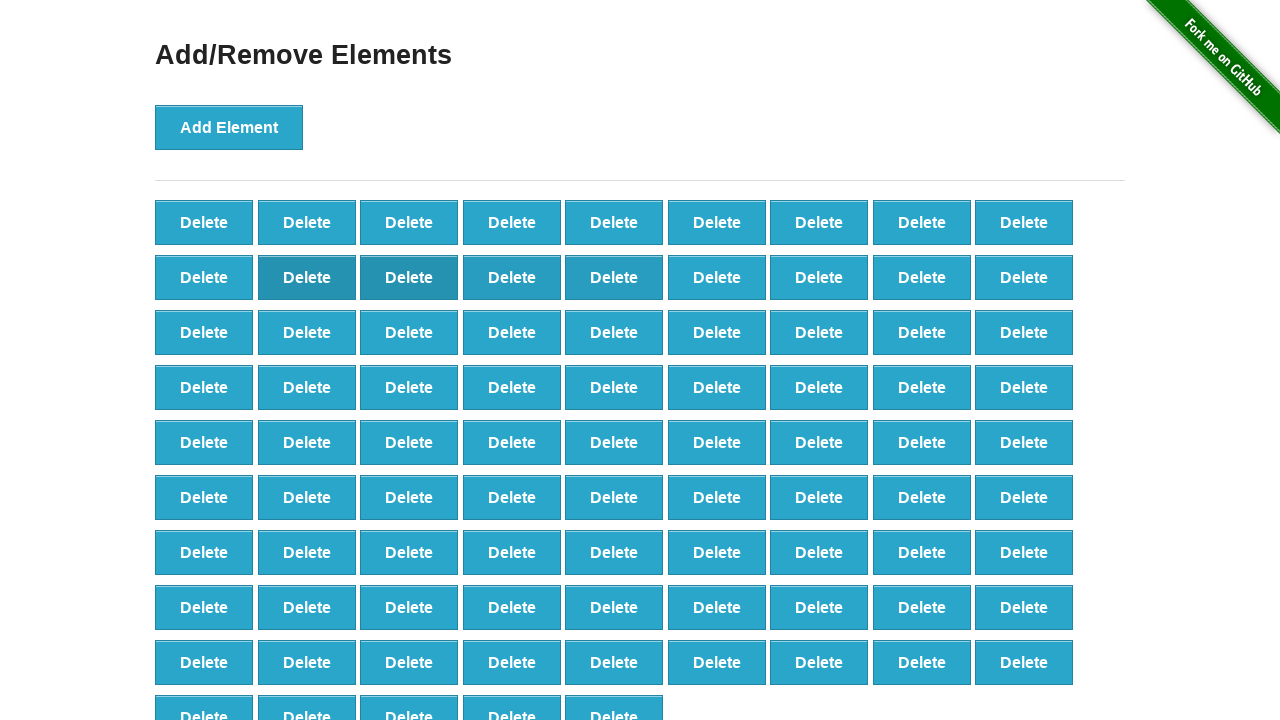

Deleted element button (iteration 15/40) at (717, 277) on button[onclick='deleteElement()'] >> nth=14
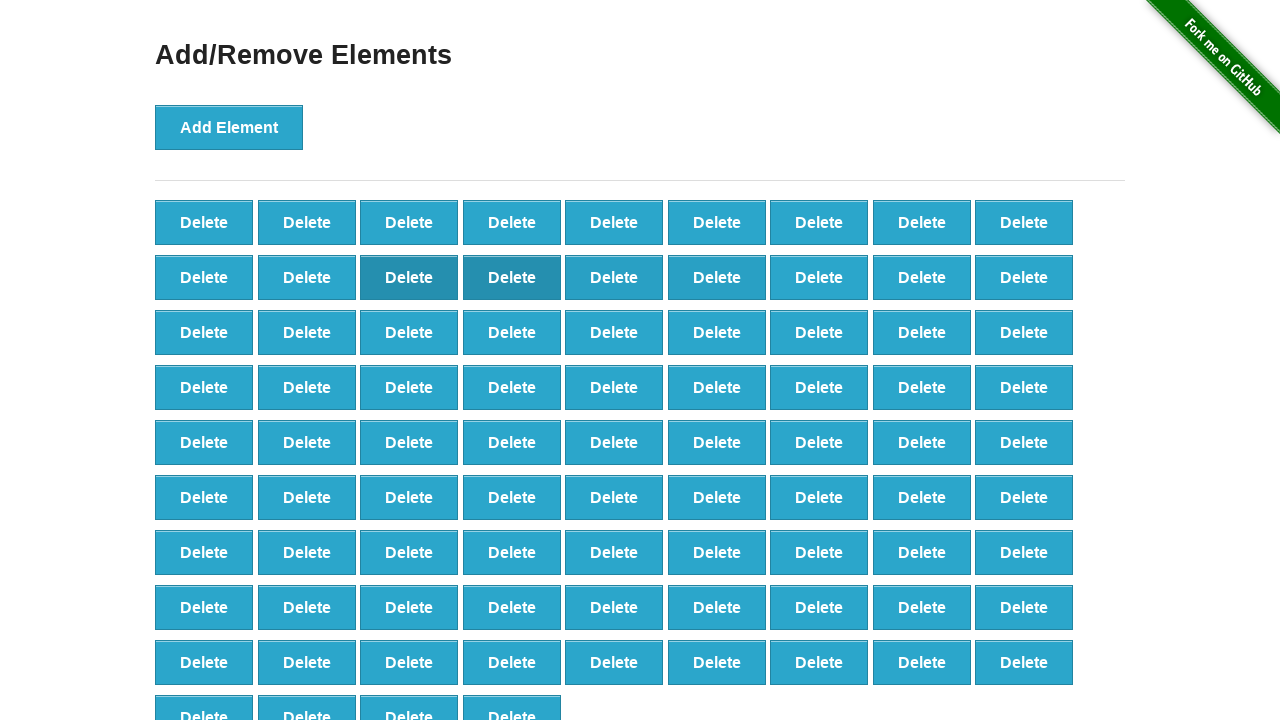

Deleted element button (iteration 16/40) at (819, 277) on button[onclick='deleteElement()'] >> nth=15
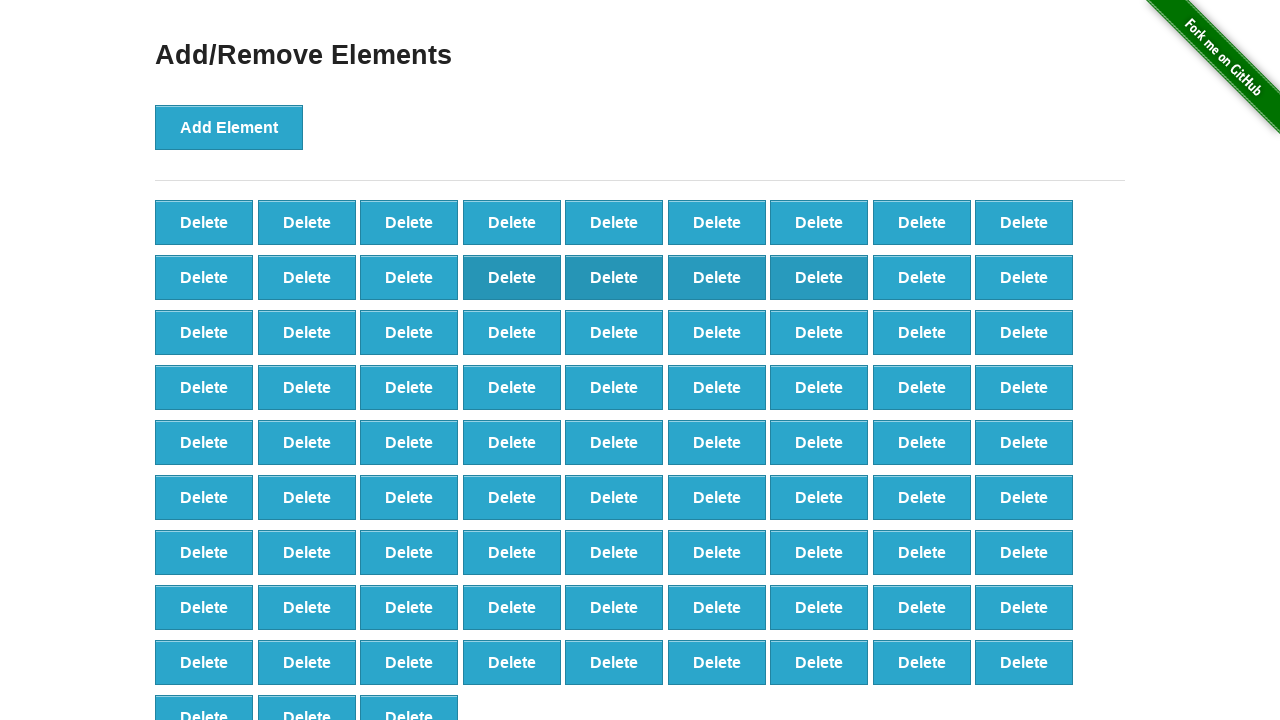

Deleted element button (iteration 17/40) at (922, 277) on button[onclick='deleteElement()'] >> nth=16
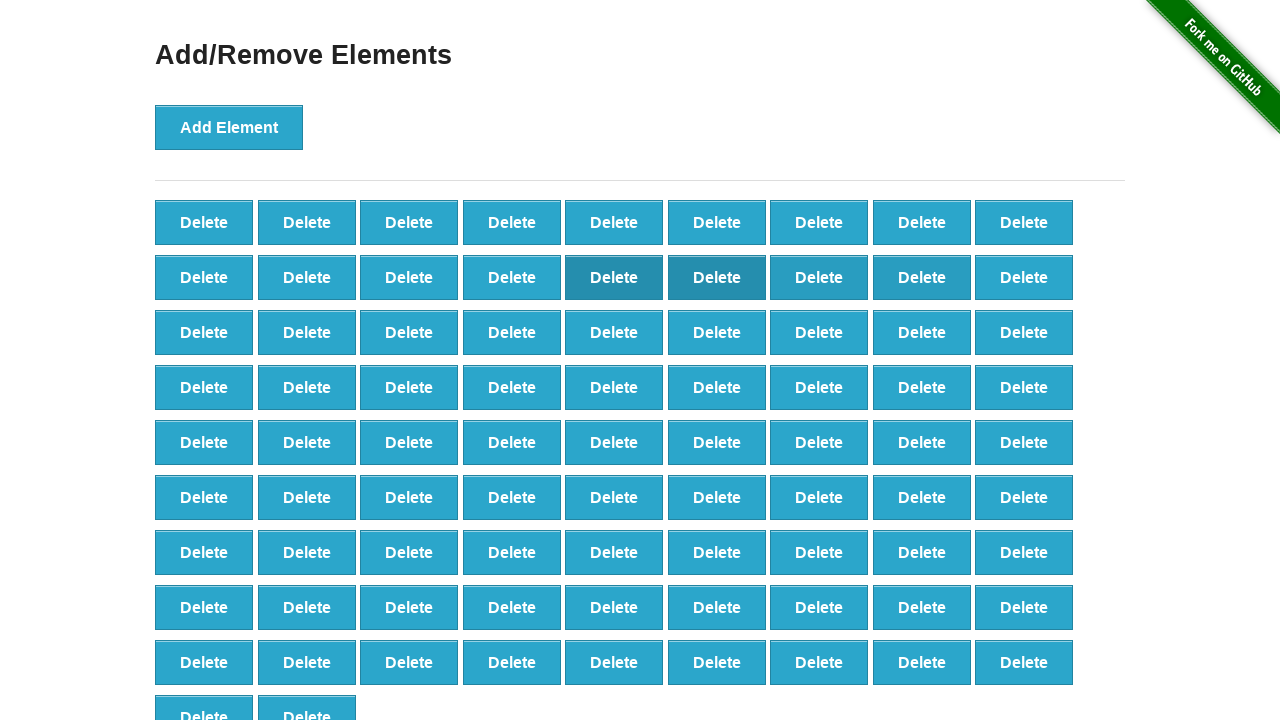

Deleted element button (iteration 18/40) at (1024, 277) on button[onclick='deleteElement()'] >> nth=17
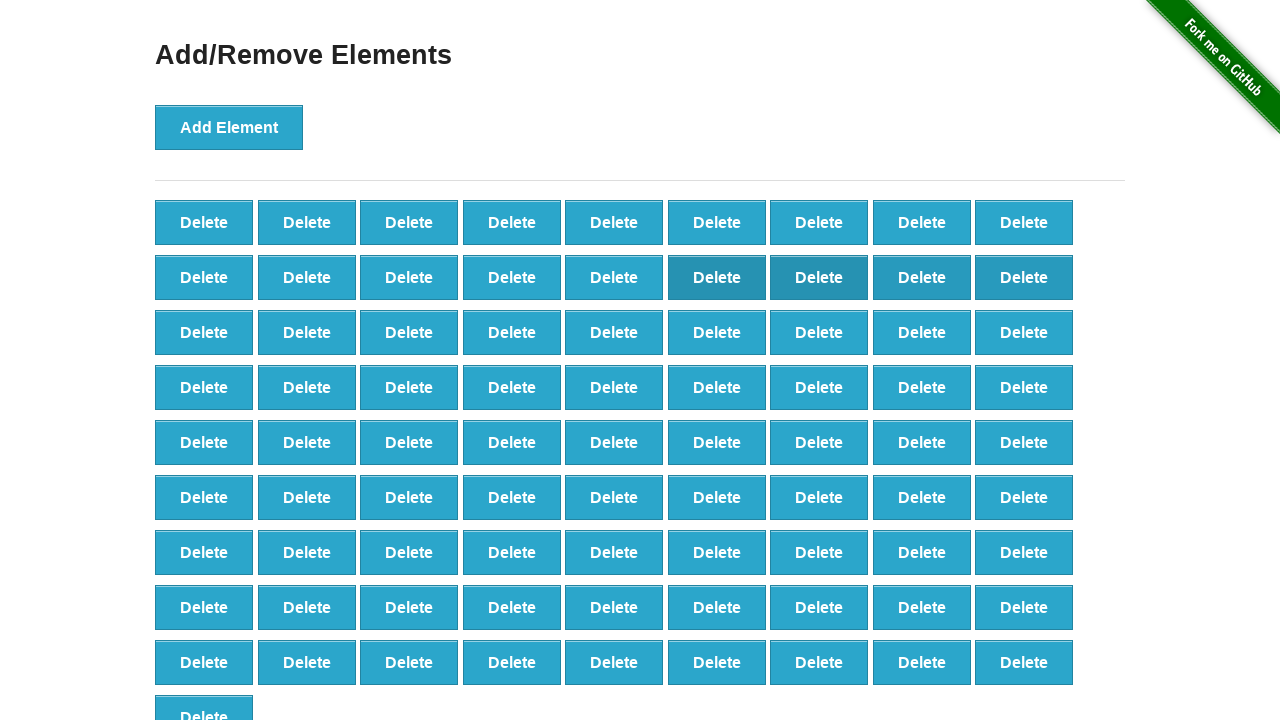

Deleted element button (iteration 19/40) at (204, 332) on button[onclick='deleteElement()'] >> nth=18
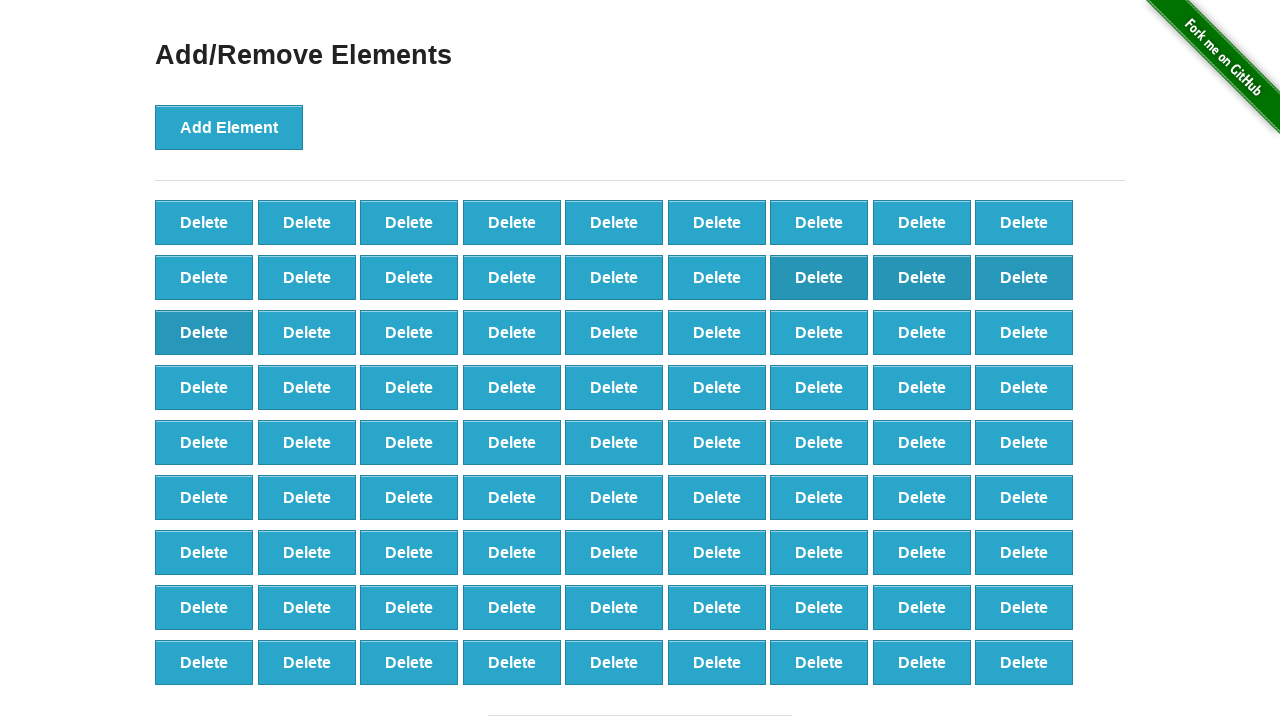

Deleted element button (iteration 20/40) at (307, 332) on button[onclick='deleteElement()'] >> nth=19
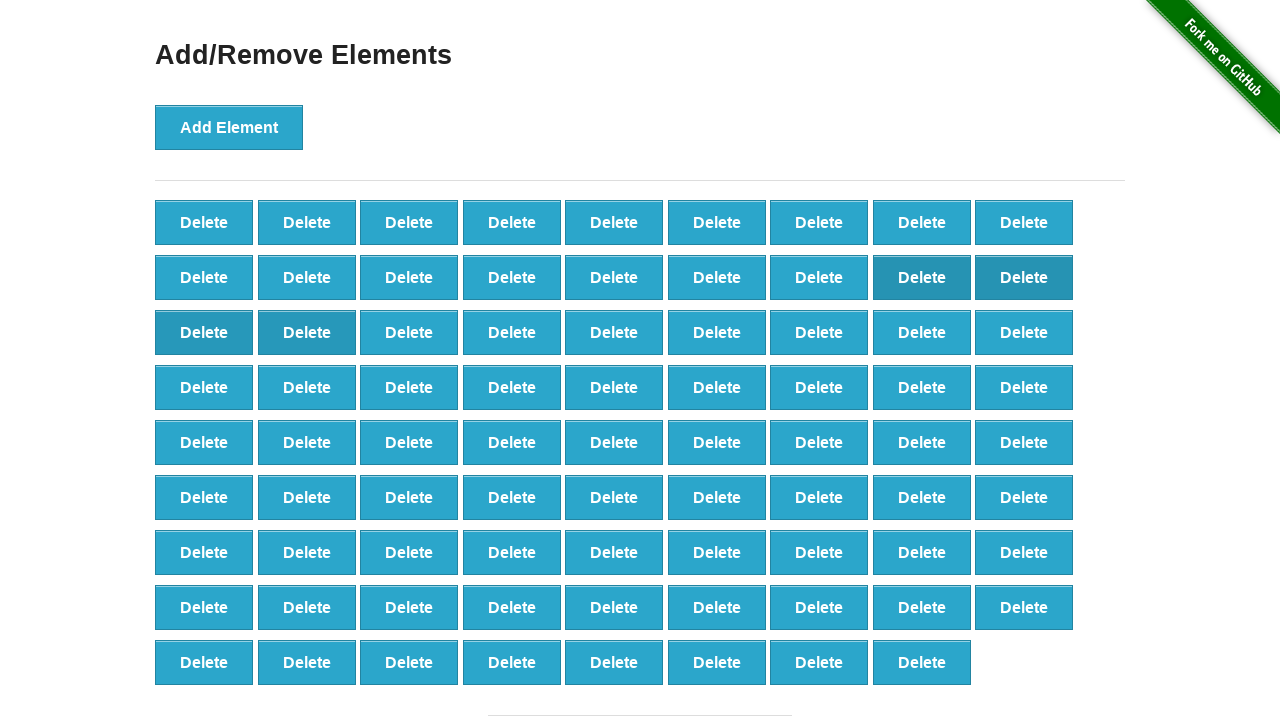

Deleted element button (iteration 21/40) at (409, 332) on button[onclick='deleteElement()'] >> nth=20
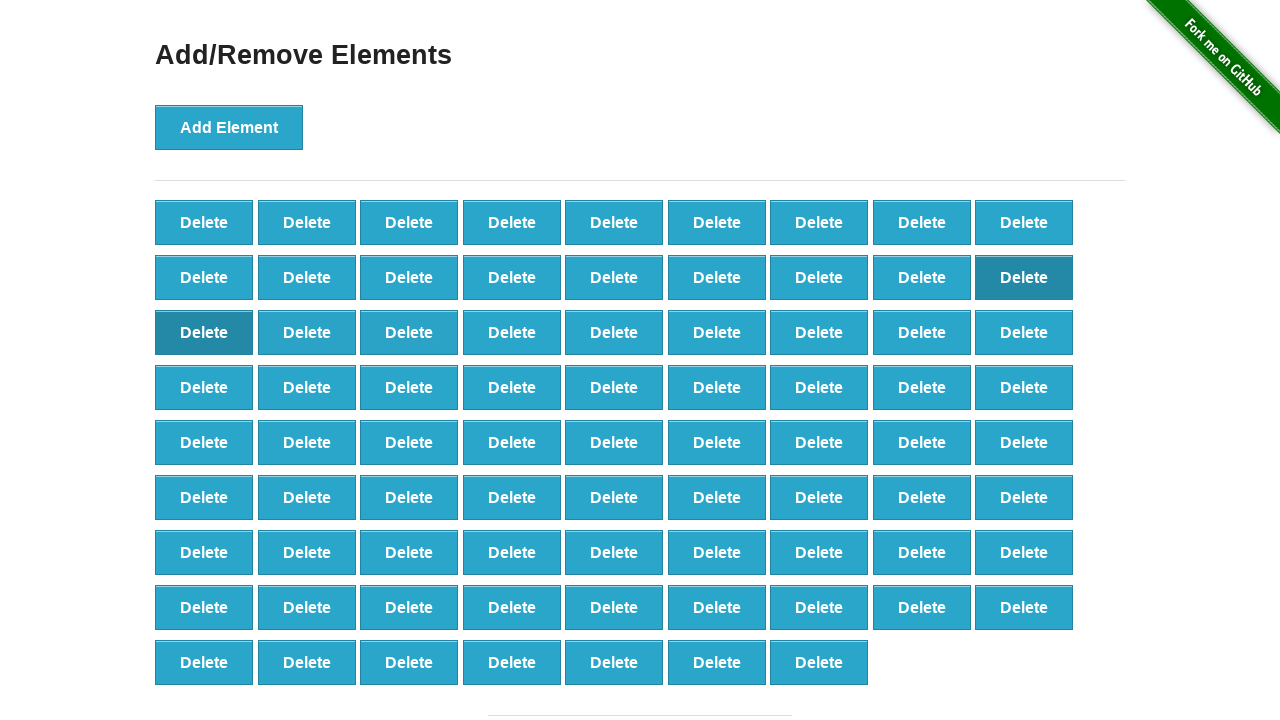

Deleted element button (iteration 22/40) at (512, 332) on button[onclick='deleteElement()'] >> nth=21
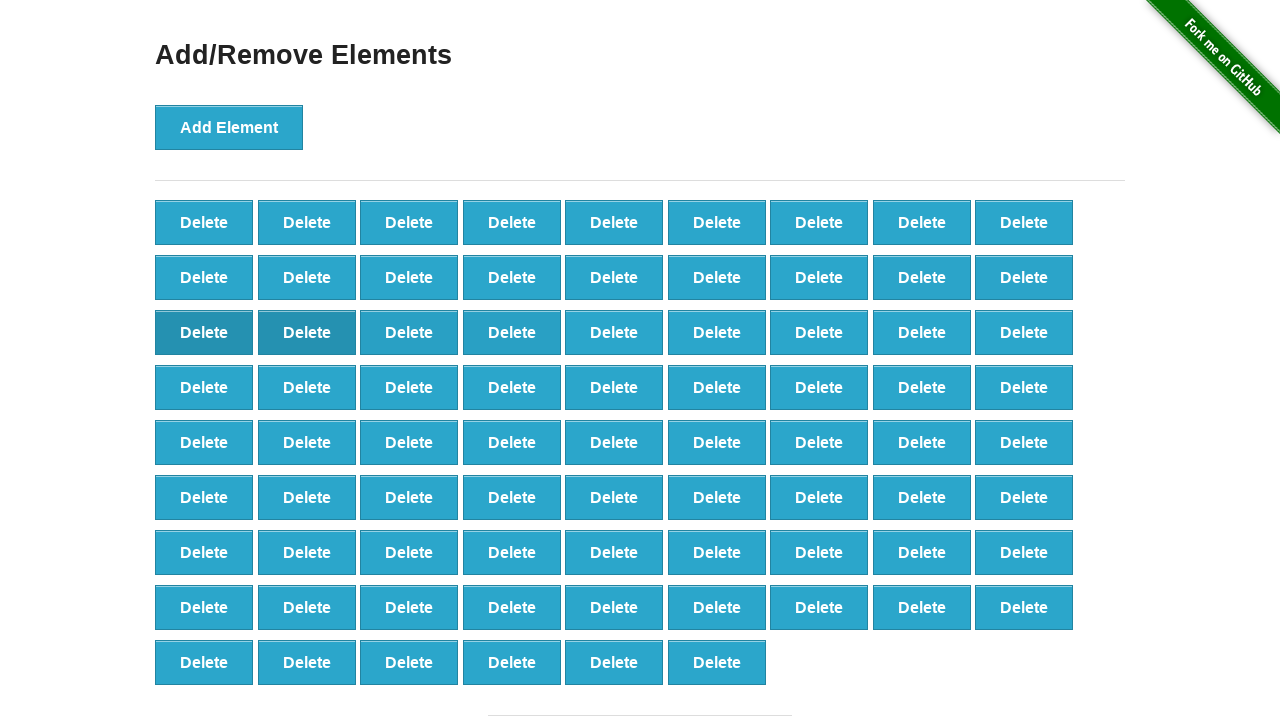

Deleted element button (iteration 23/40) at (614, 332) on button[onclick='deleteElement()'] >> nth=22
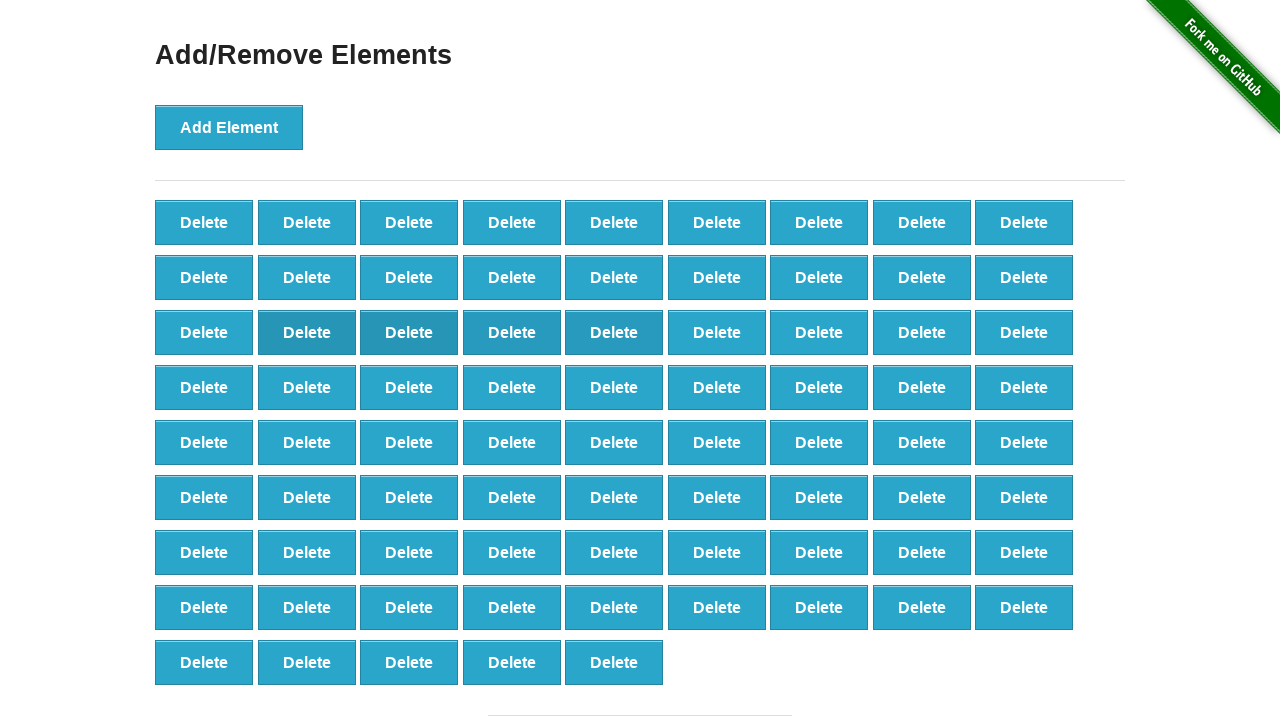

Deleted element button (iteration 24/40) at (717, 332) on button[onclick='deleteElement()'] >> nth=23
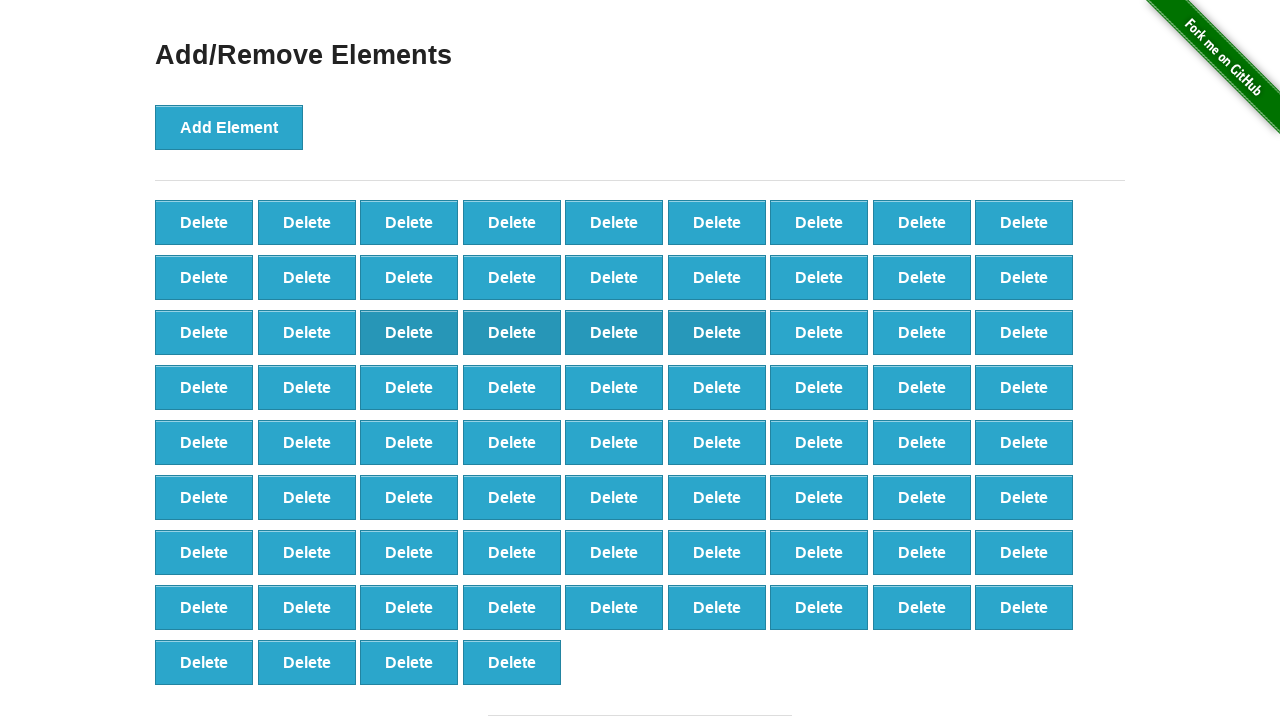

Deleted element button (iteration 25/40) at (819, 332) on button[onclick='deleteElement()'] >> nth=24
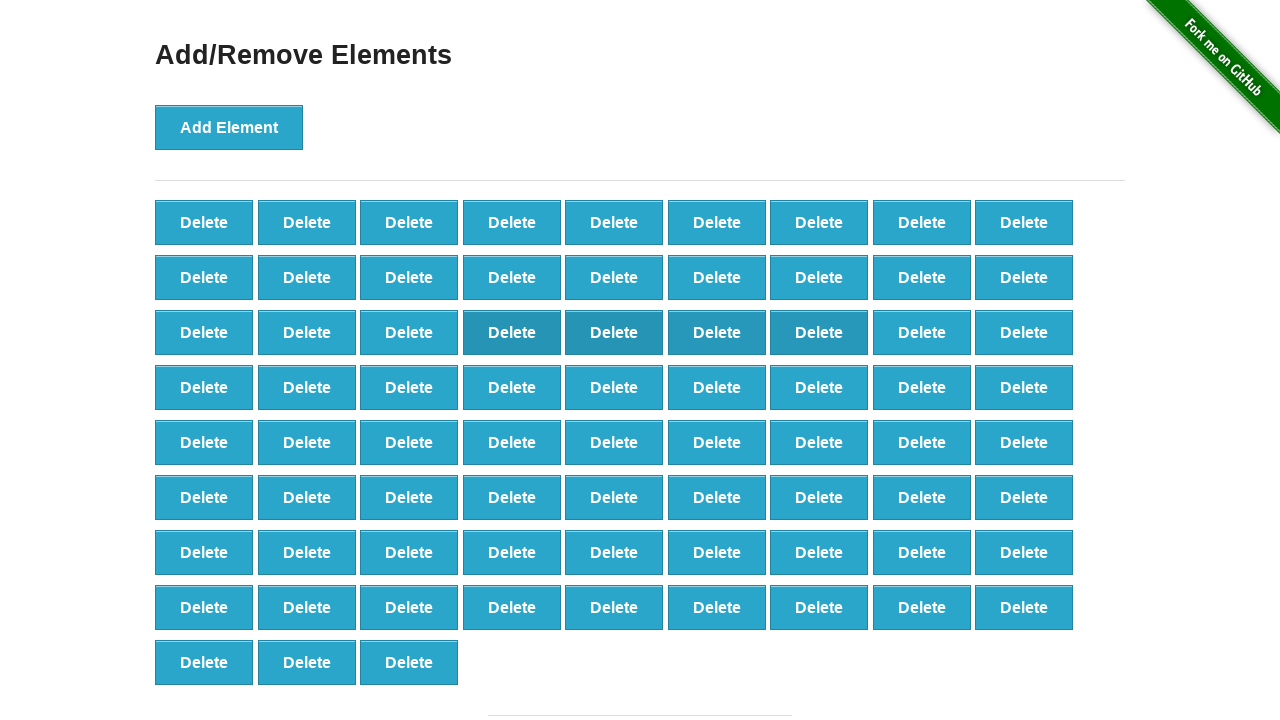

Deleted element button (iteration 26/40) at (922, 332) on button[onclick='deleteElement()'] >> nth=25
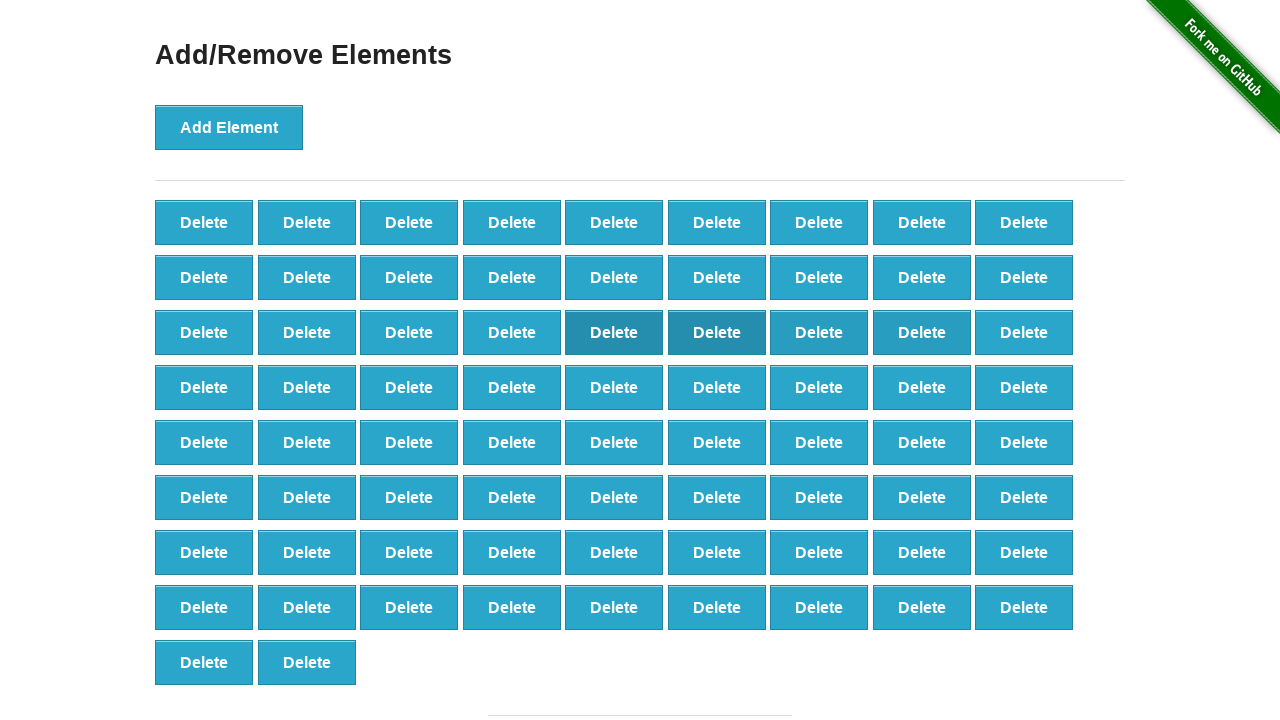

Deleted element button (iteration 27/40) at (1024, 332) on button[onclick='deleteElement()'] >> nth=26
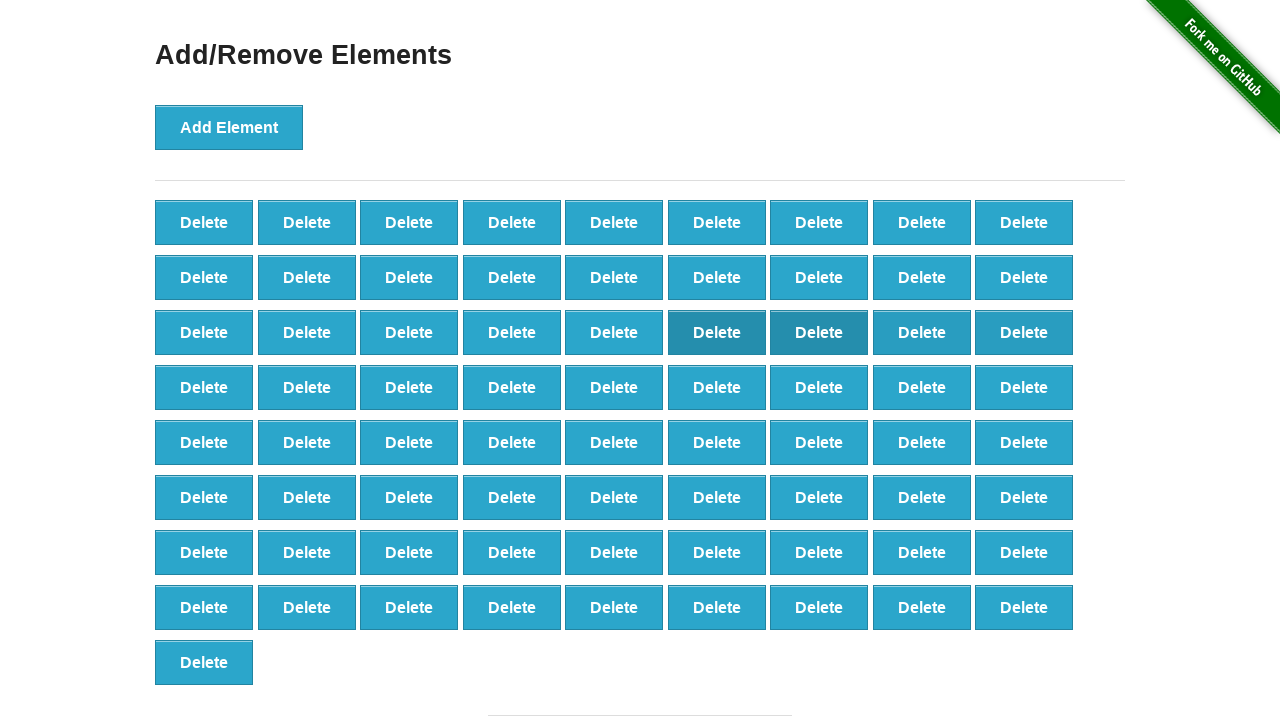

Deleted element button (iteration 28/40) at (204, 387) on button[onclick='deleteElement()'] >> nth=27
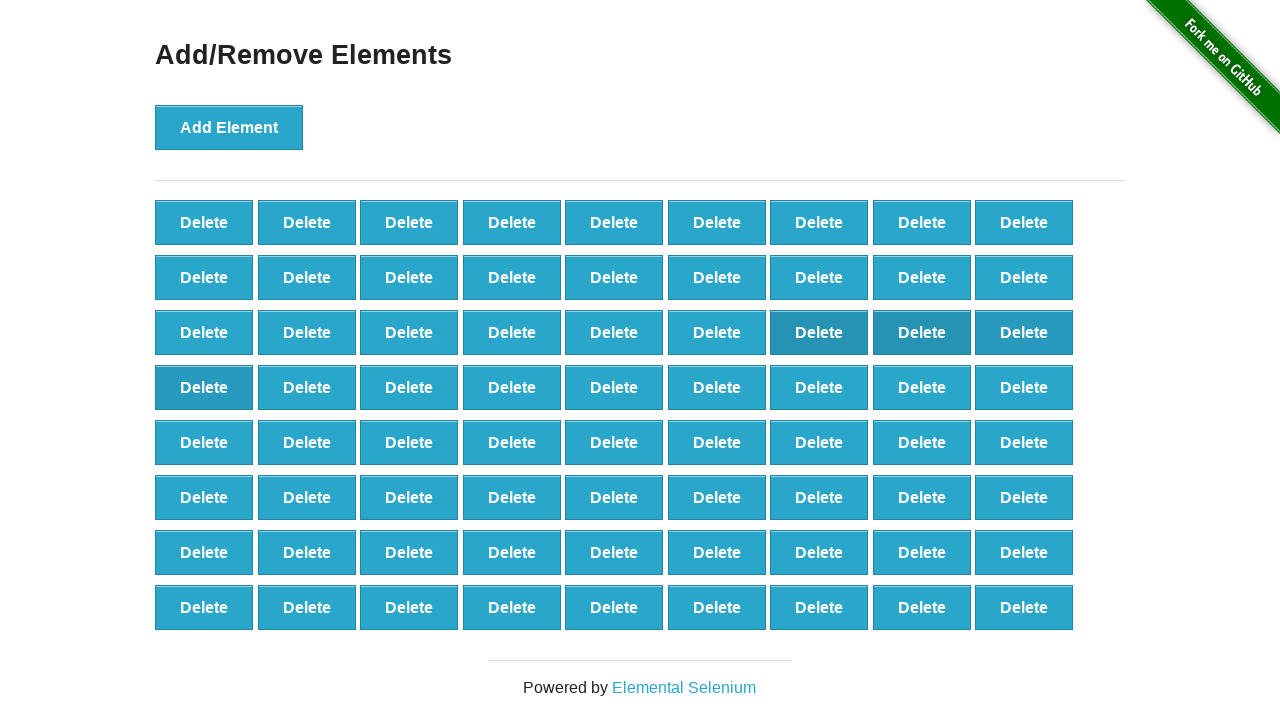

Deleted element button (iteration 29/40) at (307, 387) on button[onclick='deleteElement()'] >> nth=28
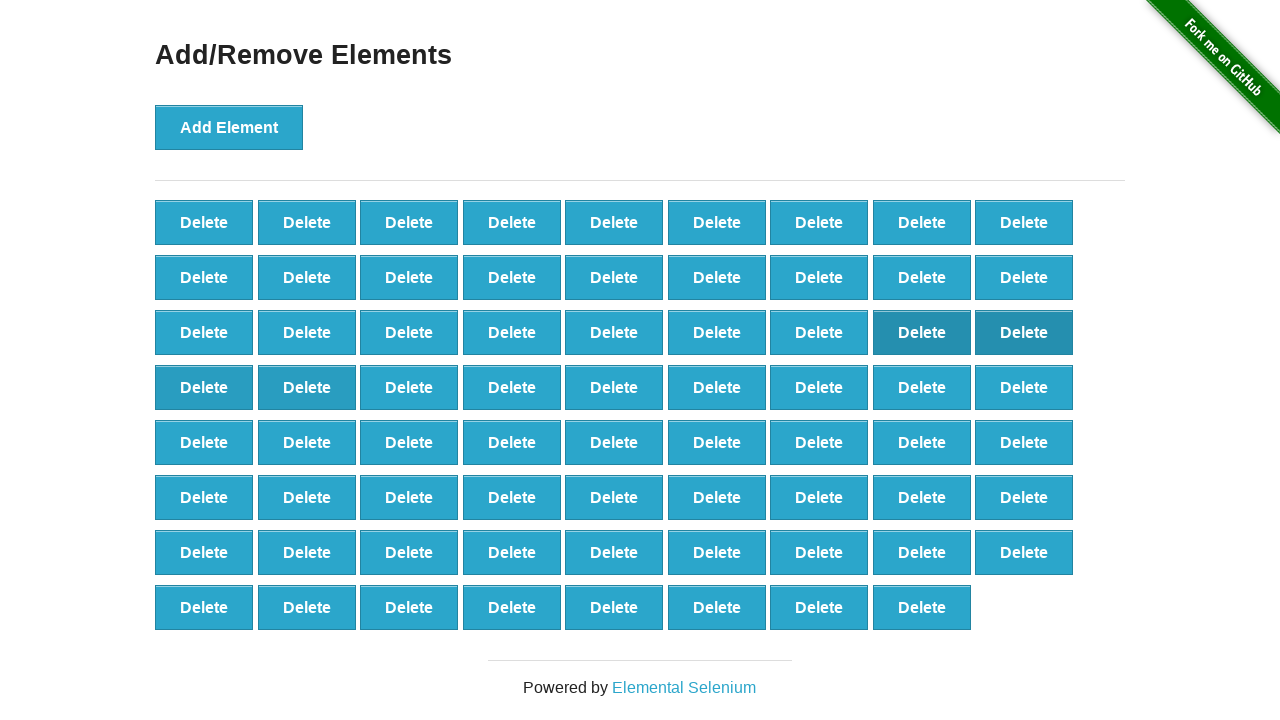

Deleted element button (iteration 30/40) at (409, 387) on button[onclick='deleteElement()'] >> nth=29
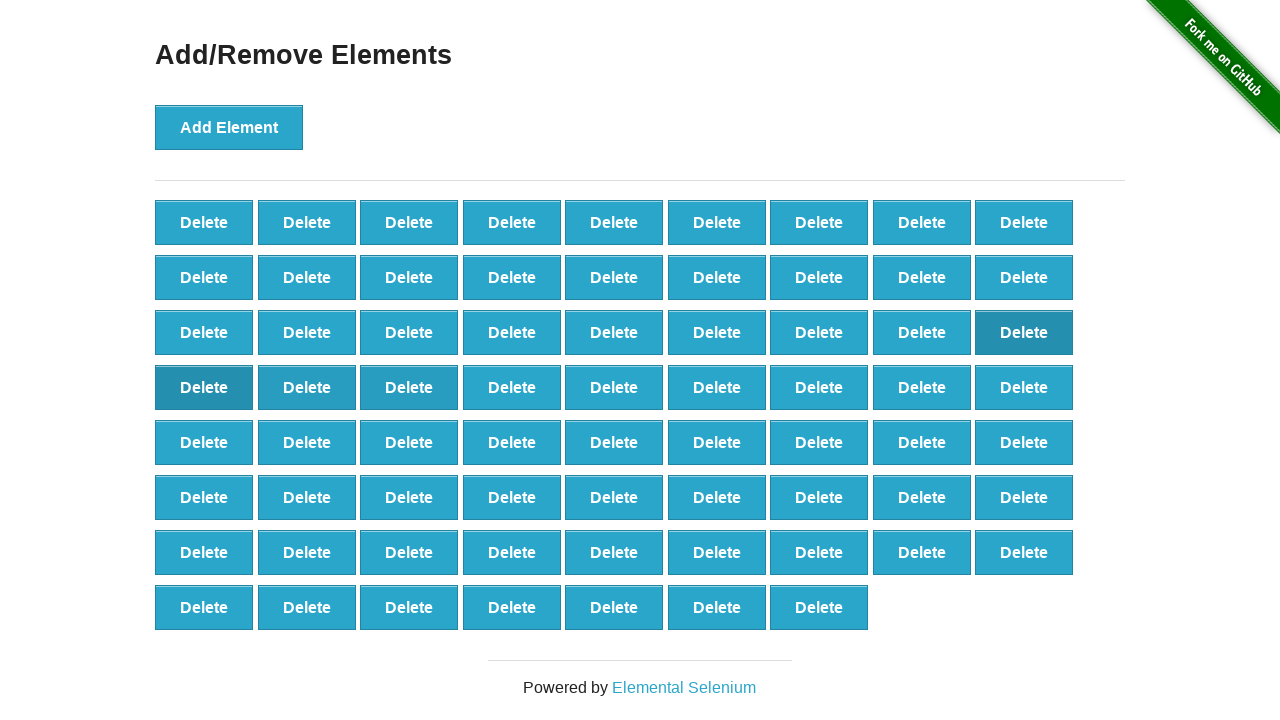

Deleted element button (iteration 31/40) at (512, 387) on button[onclick='deleteElement()'] >> nth=30
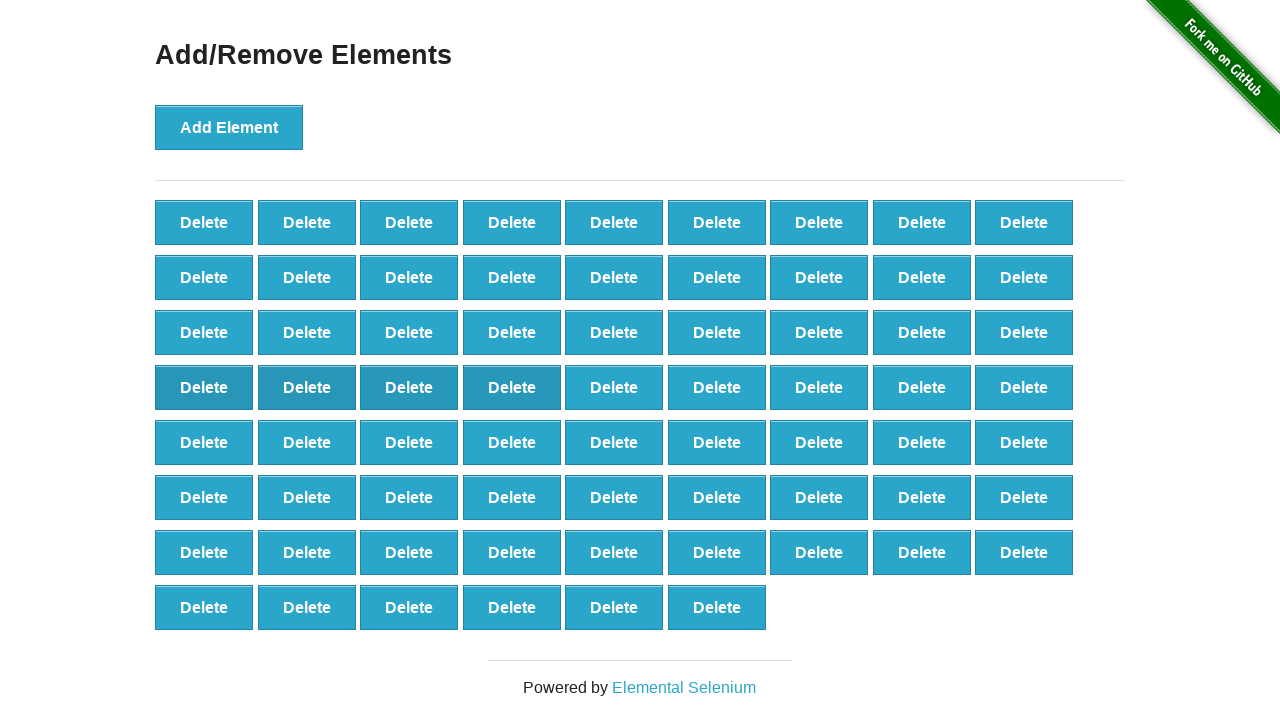

Deleted element button (iteration 32/40) at (614, 387) on button[onclick='deleteElement()'] >> nth=31
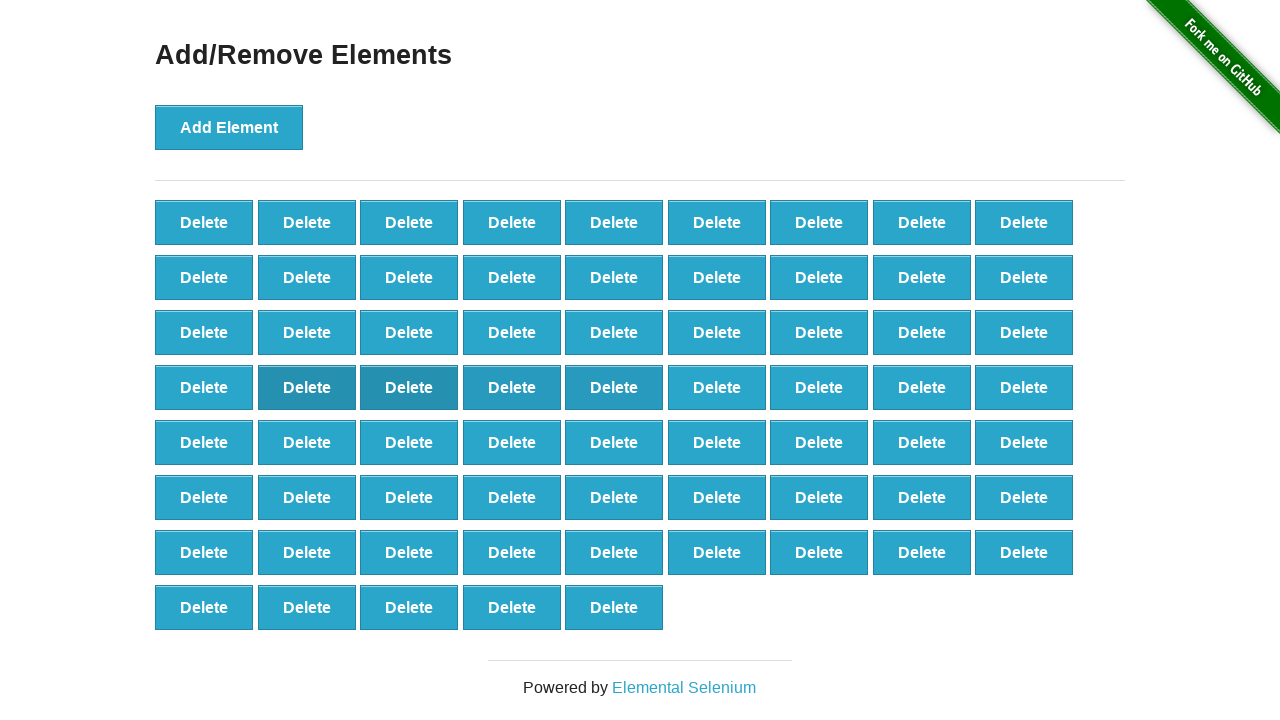

Deleted element button (iteration 33/40) at (717, 387) on button[onclick='deleteElement()'] >> nth=32
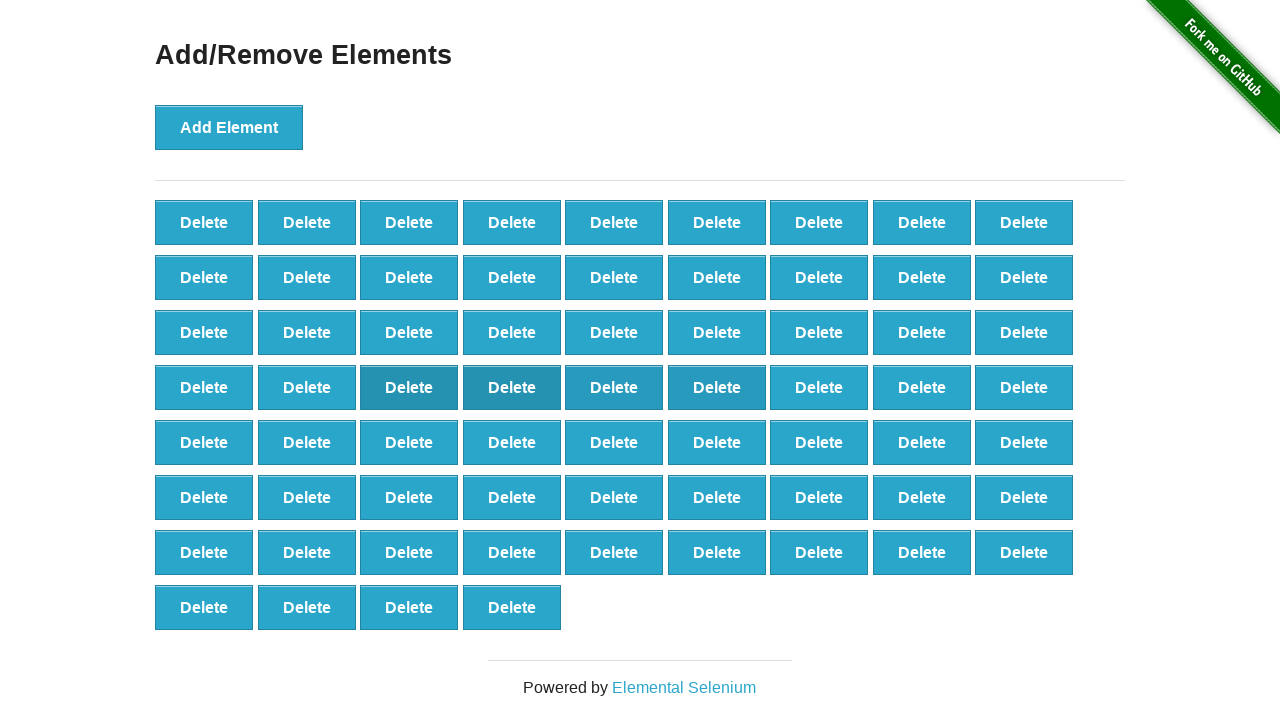

Deleted element button (iteration 34/40) at (819, 387) on button[onclick='deleteElement()'] >> nth=33
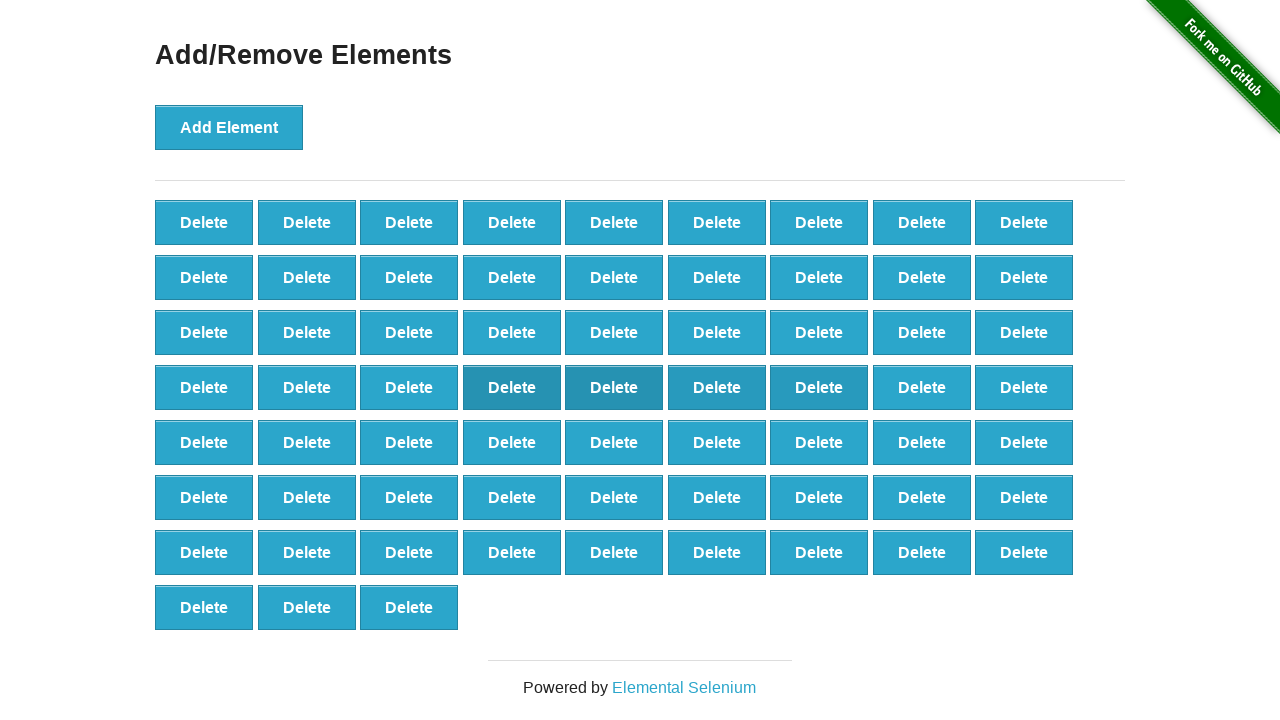

Deleted element button (iteration 35/40) at (922, 387) on button[onclick='deleteElement()'] >> nth=34
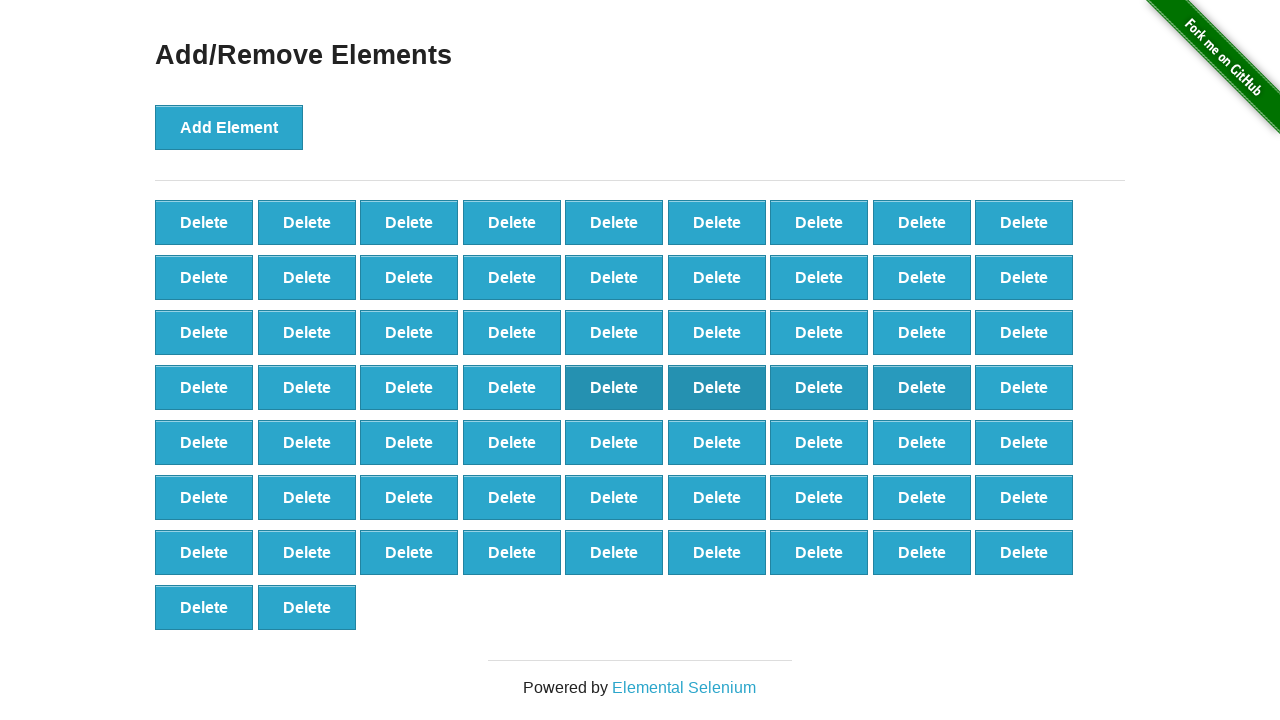

Deleted element button (iteration 36/40) at (1024, 387) on button[onclick='deleteElement()'] >> nth=35
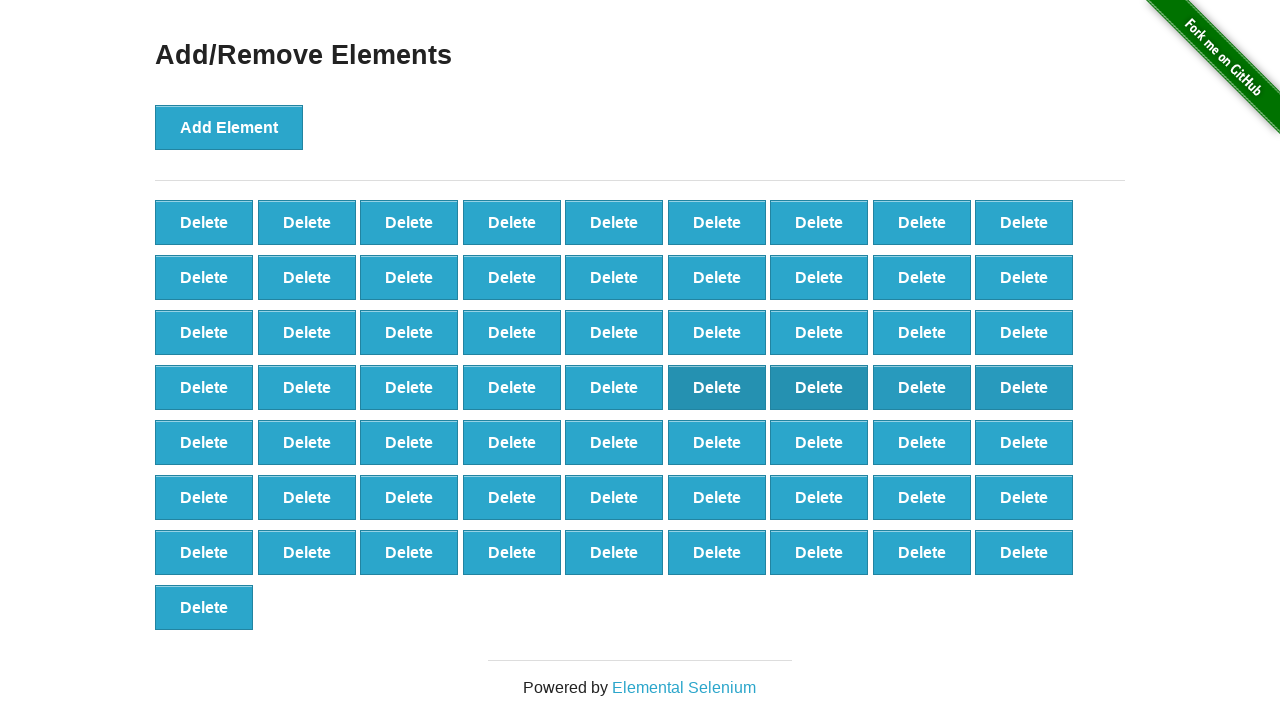

Deleted element button (iteration 37/40) at (204, 442) on button[onclick='deleteElement()'] >> nth=36
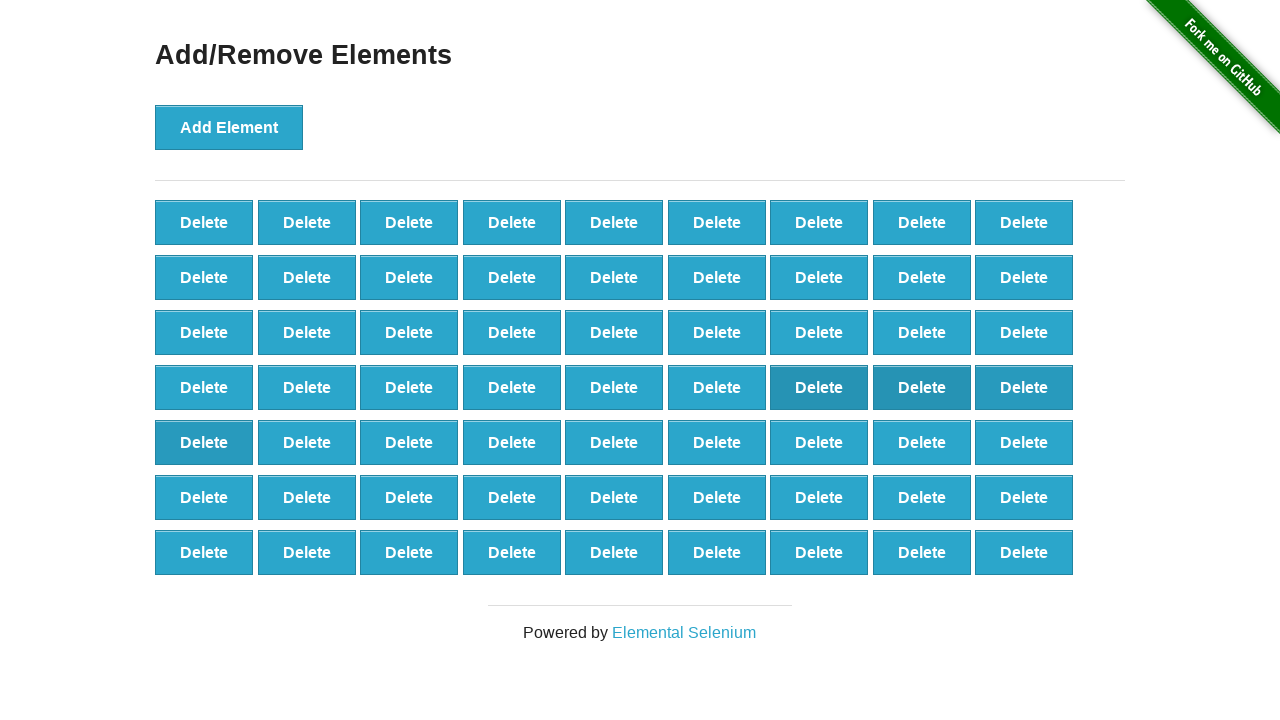

Deleted element button (iteration 38/40) at (307, 442) on button[onclick='deleteElement()'] >> nth=37
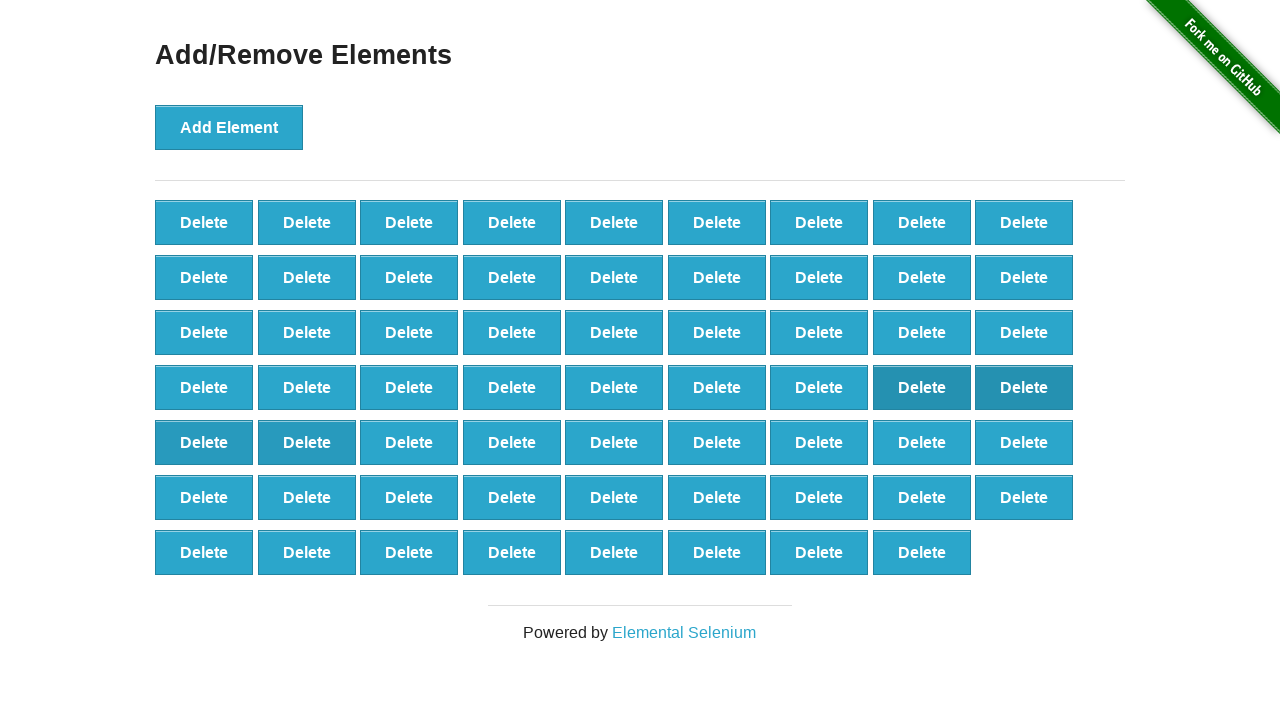

Deleted element button (iteration 39/40) at (409, 442) on button[onclick='deleteElement()'] >> nth=38
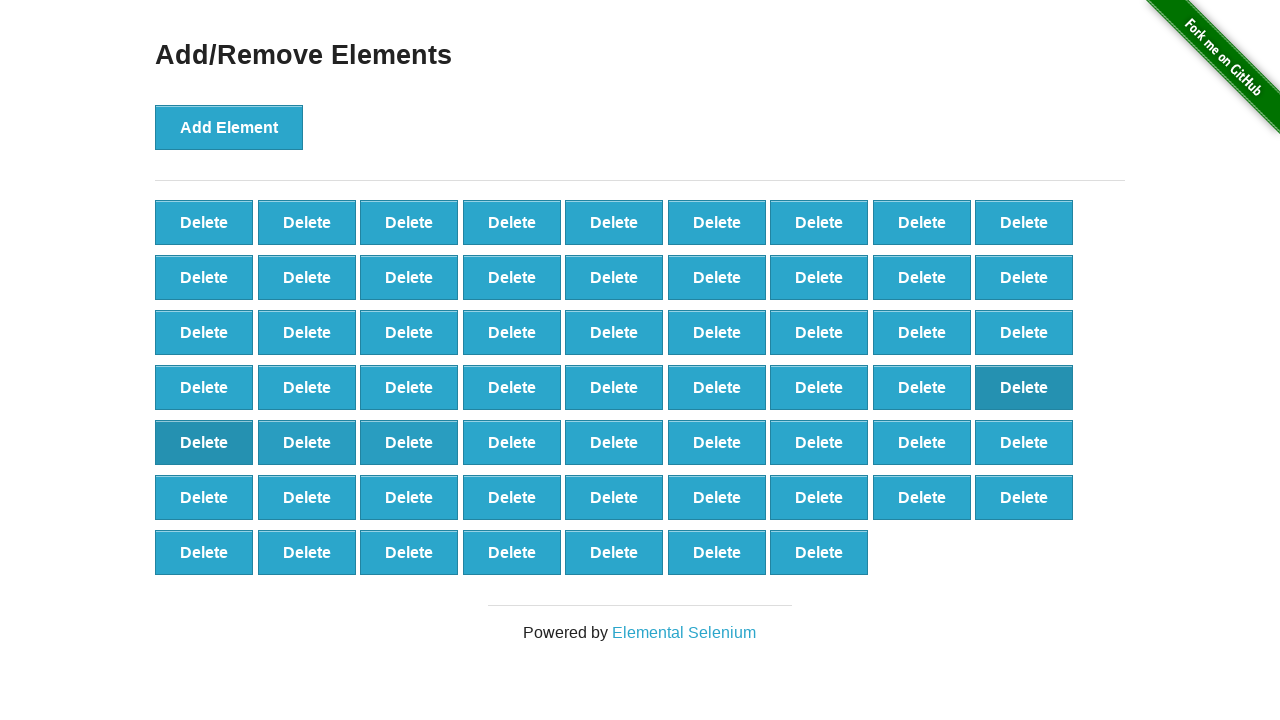

Deleted element button (iteration 40/40) at (512, 442) on button[onclick='deleteElement()'] >> nth=39
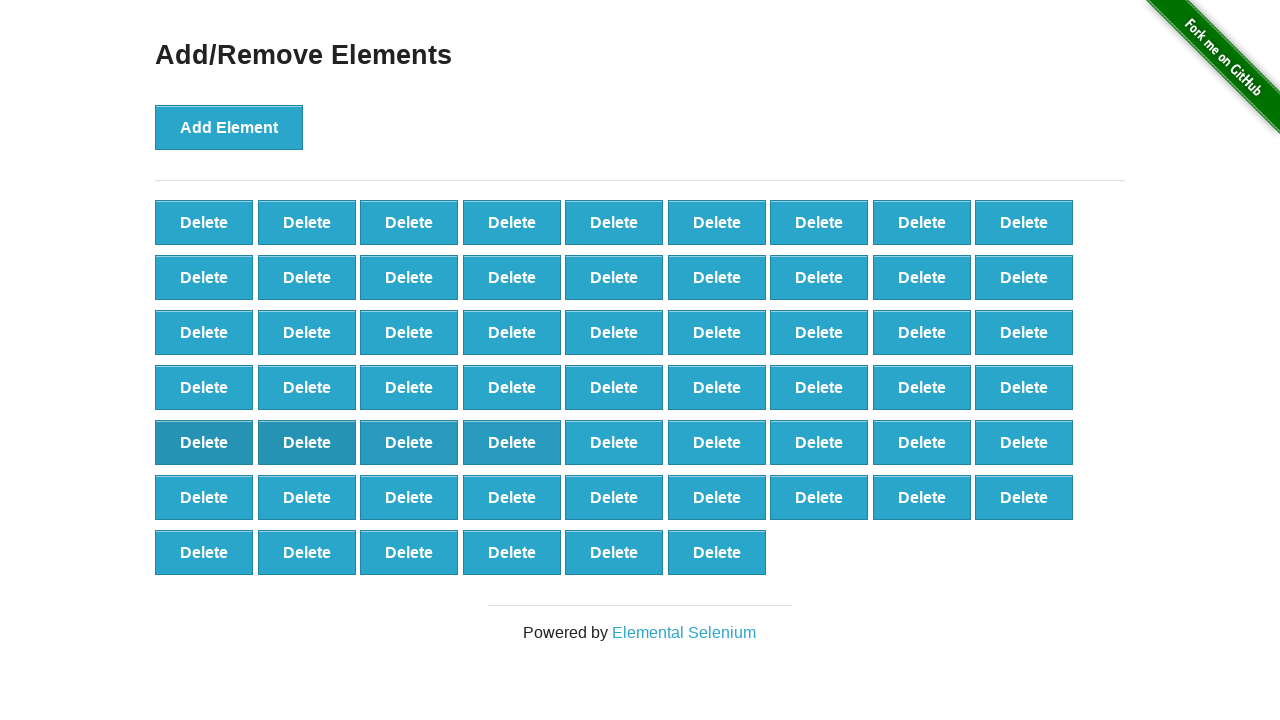

Retrieved final delete button count: 60
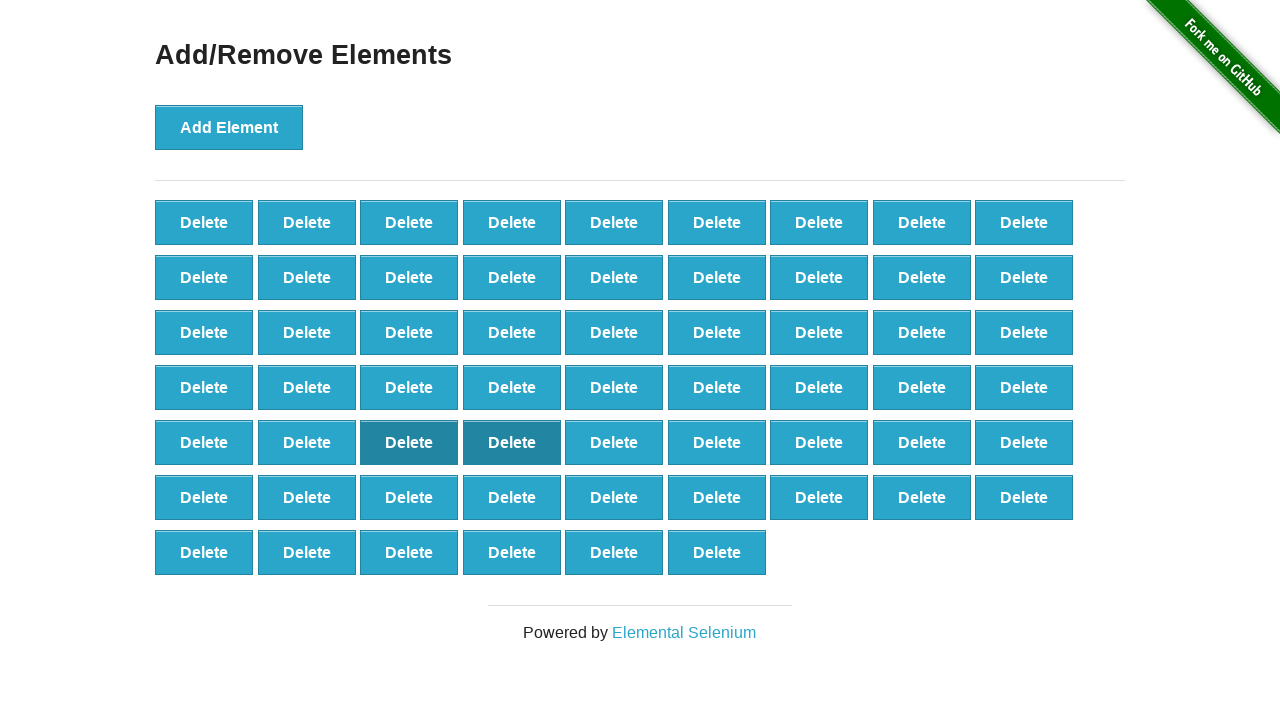

Validated that exactly 40 elements were deleted (expected: 60, actual: 60)
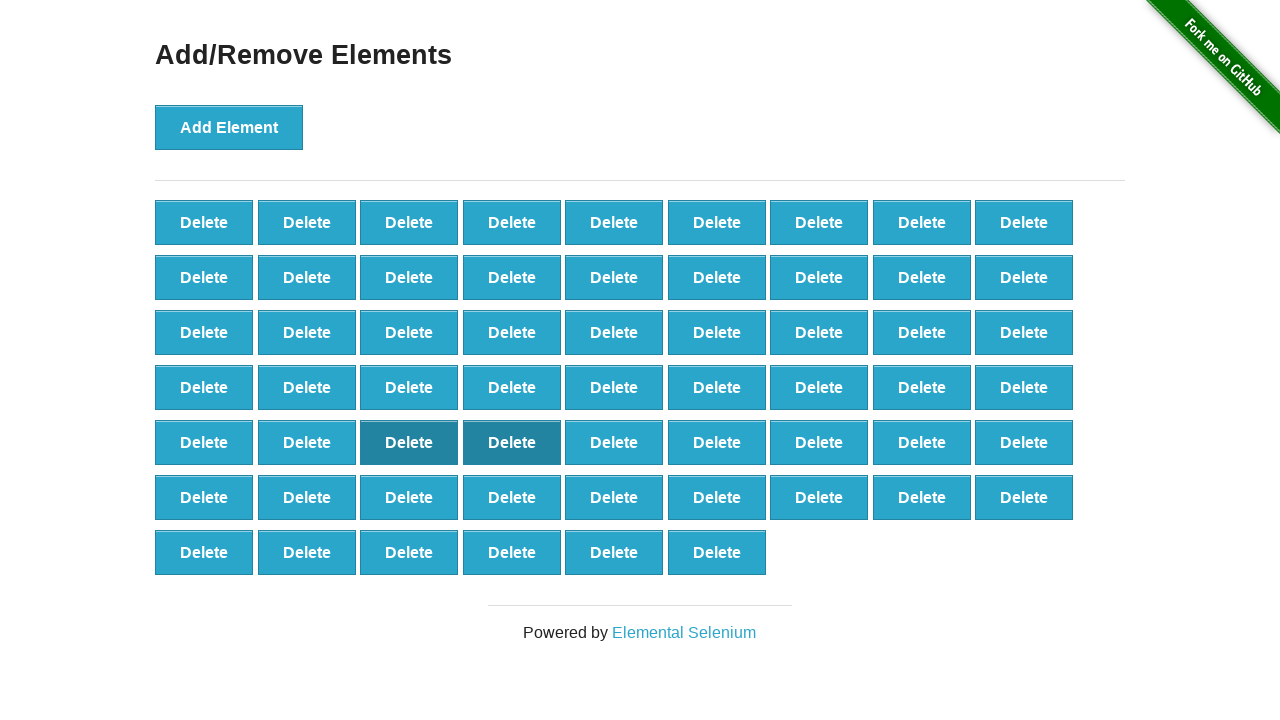

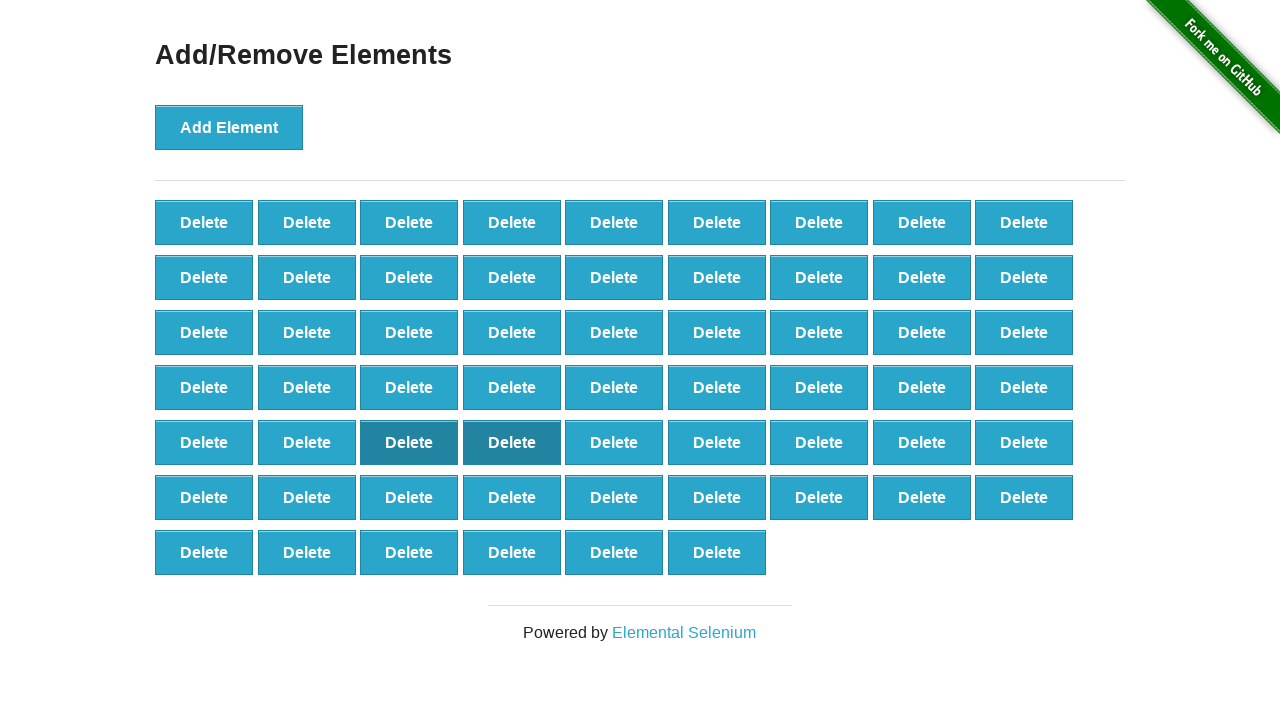